Fills all input fields on a large form with the value "1" and clicks the submit button to test form submission functionality.

Starting URL: http://suninjuly.github.io/huge_form.html

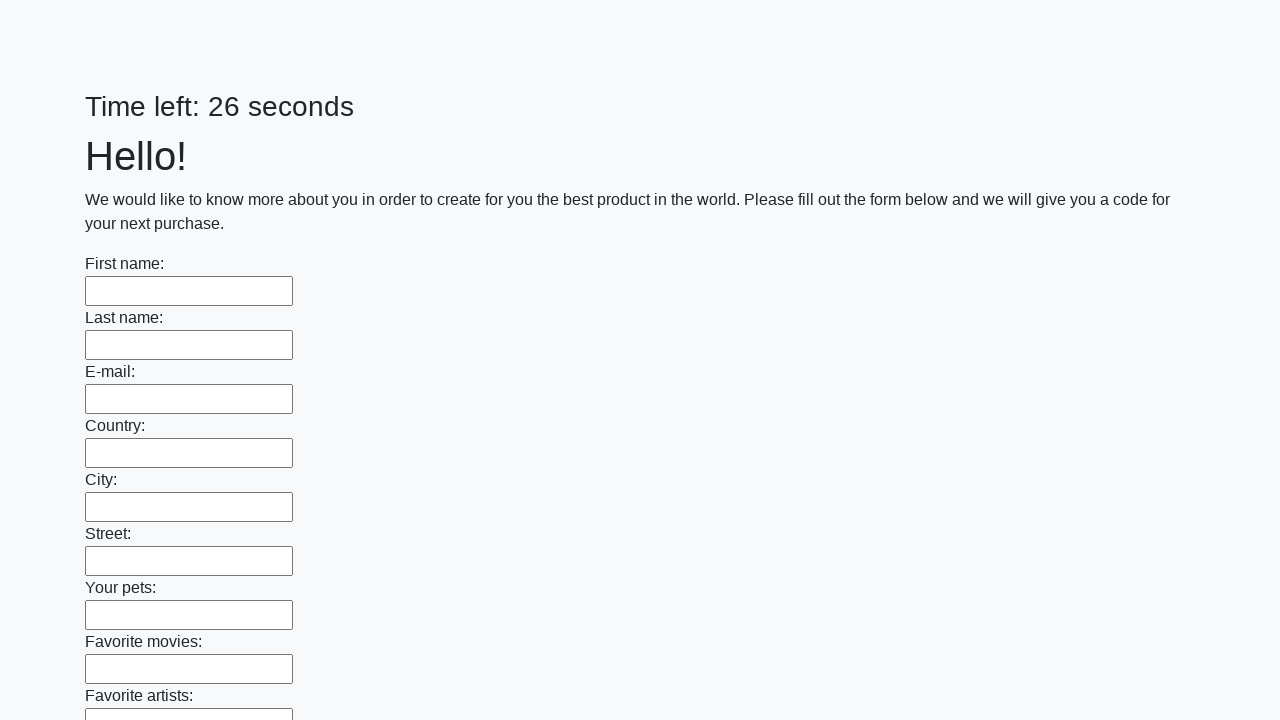

Navigated to huge form page
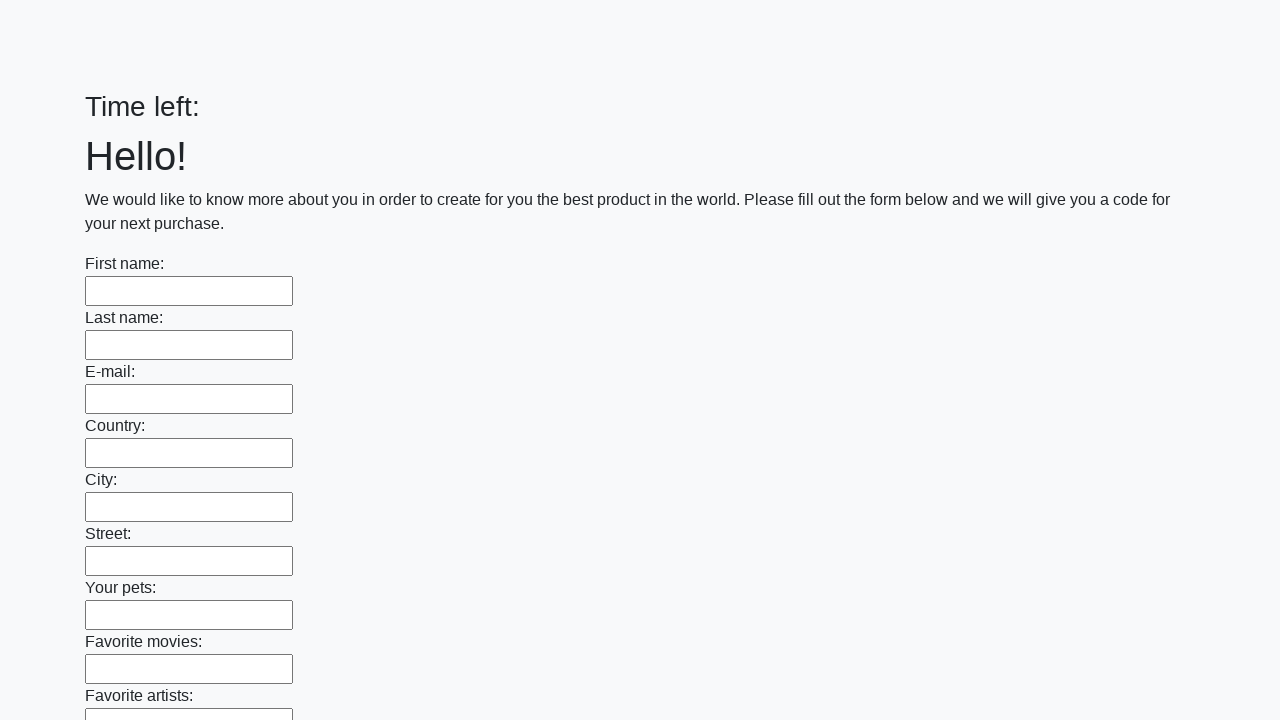

Filled input field with '1' on input >> nth=0
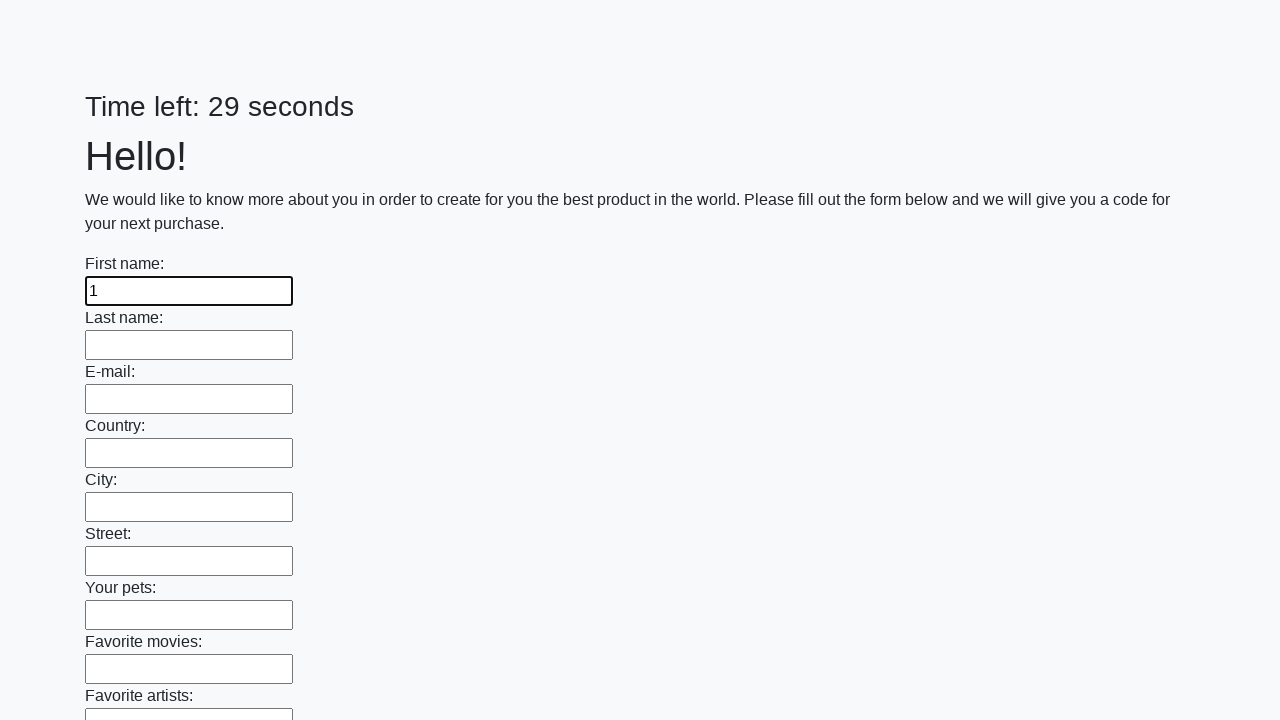

Filled input field with '1' on input >> nth=1
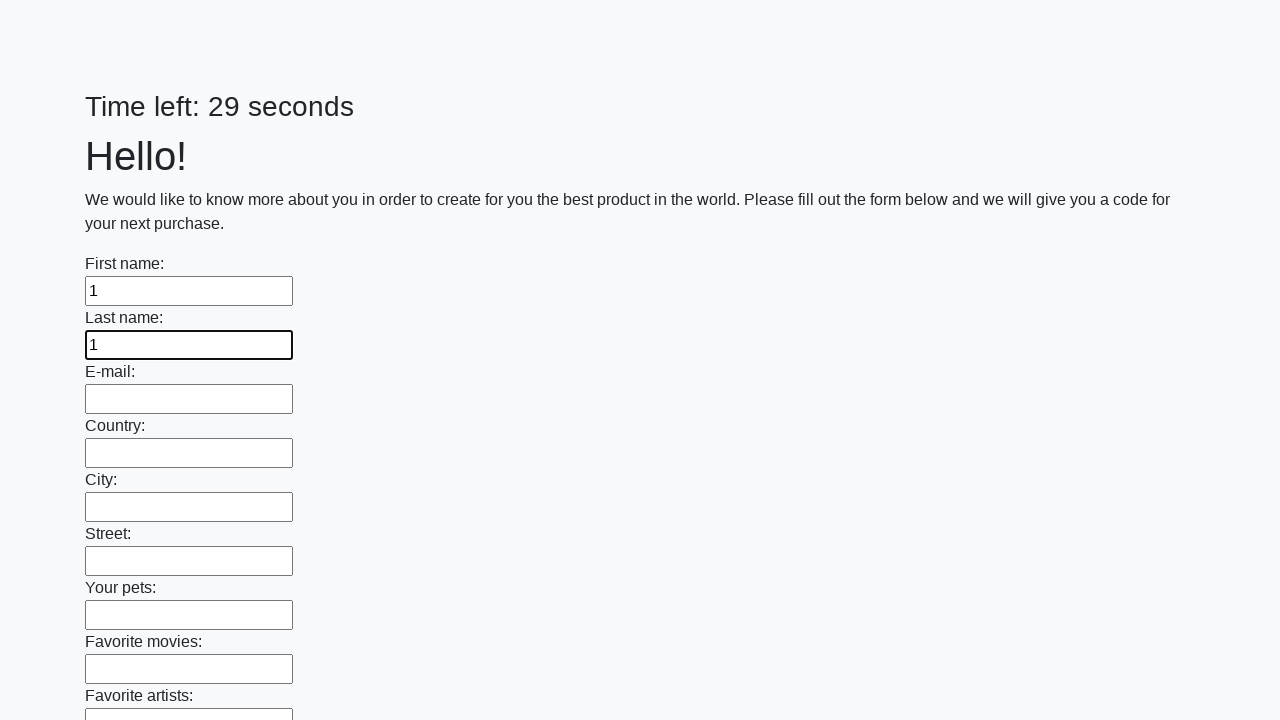

Filled input field with '1' on input >> nth=2
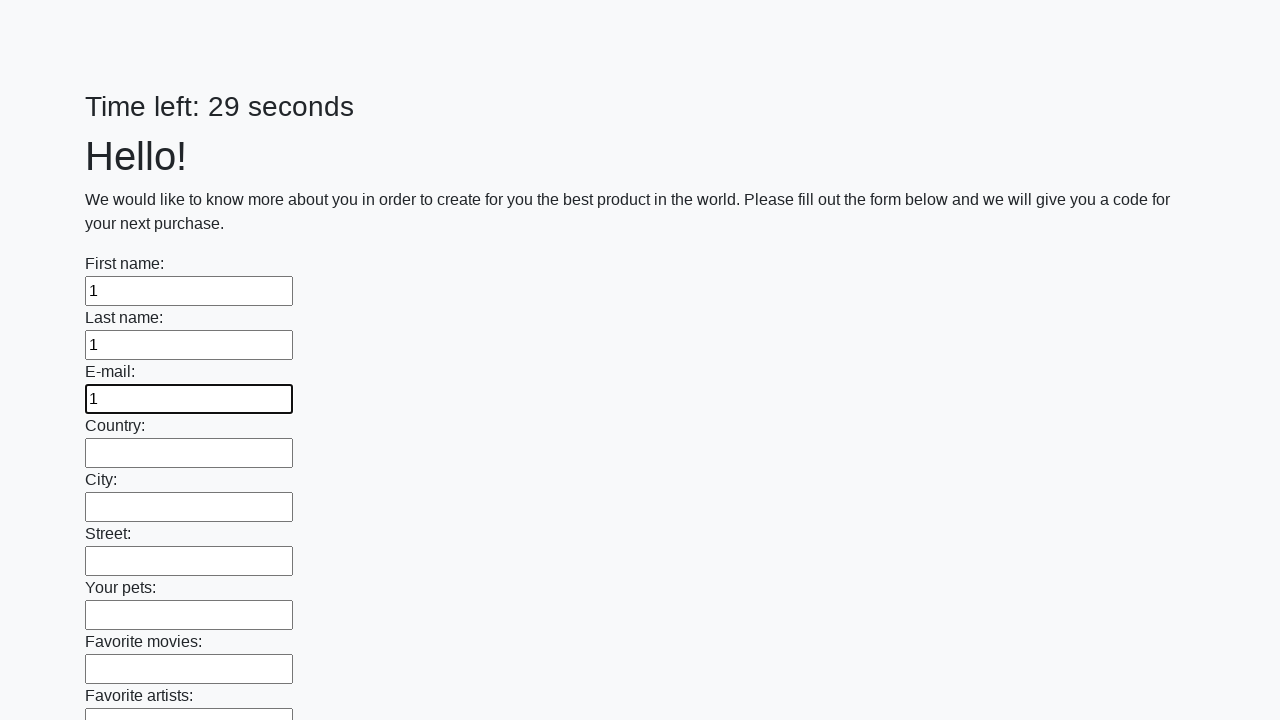

Filled input field with '1' on input >> nth=3
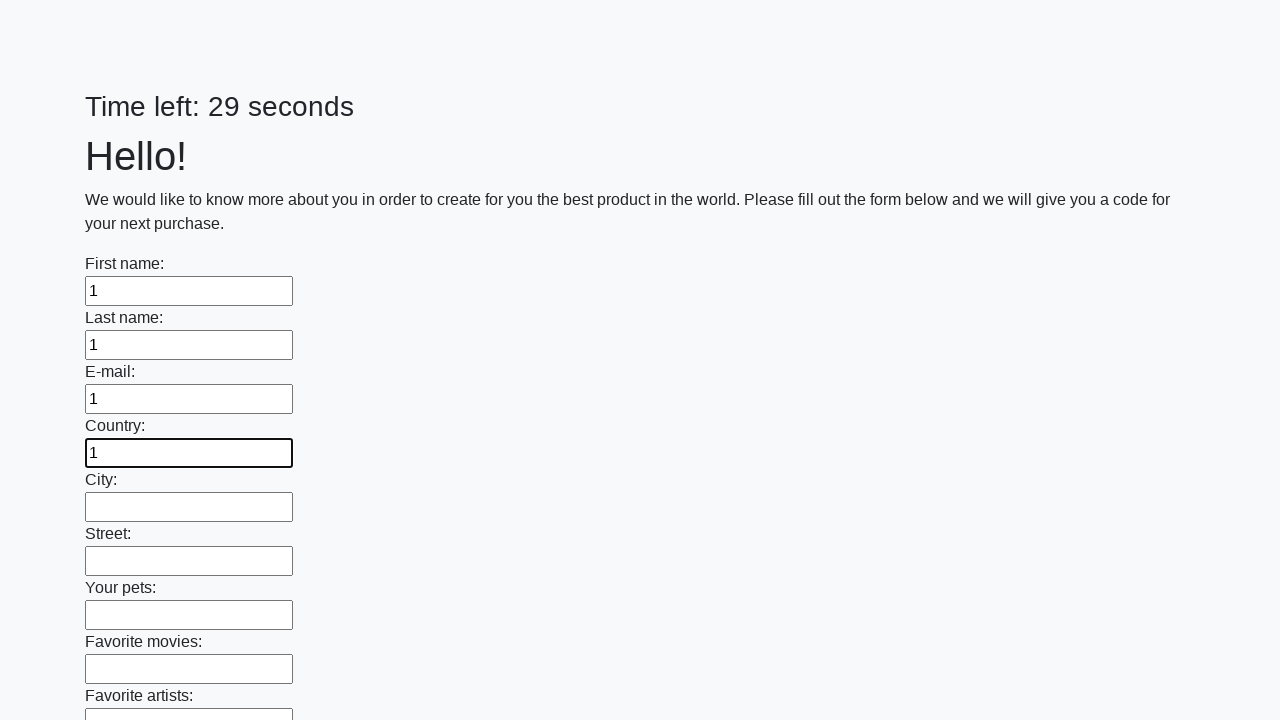

Filled input field with '1' on input >> nth=4
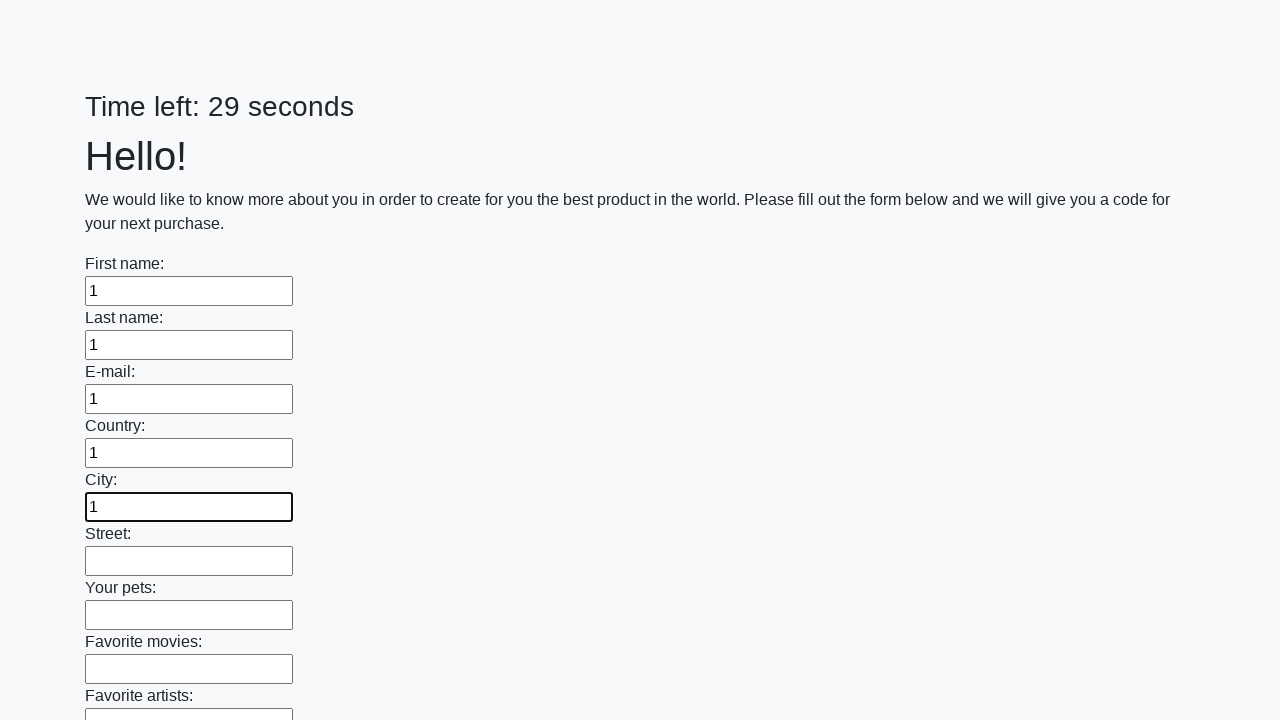

Filled input field with '1' on input >> nth=5
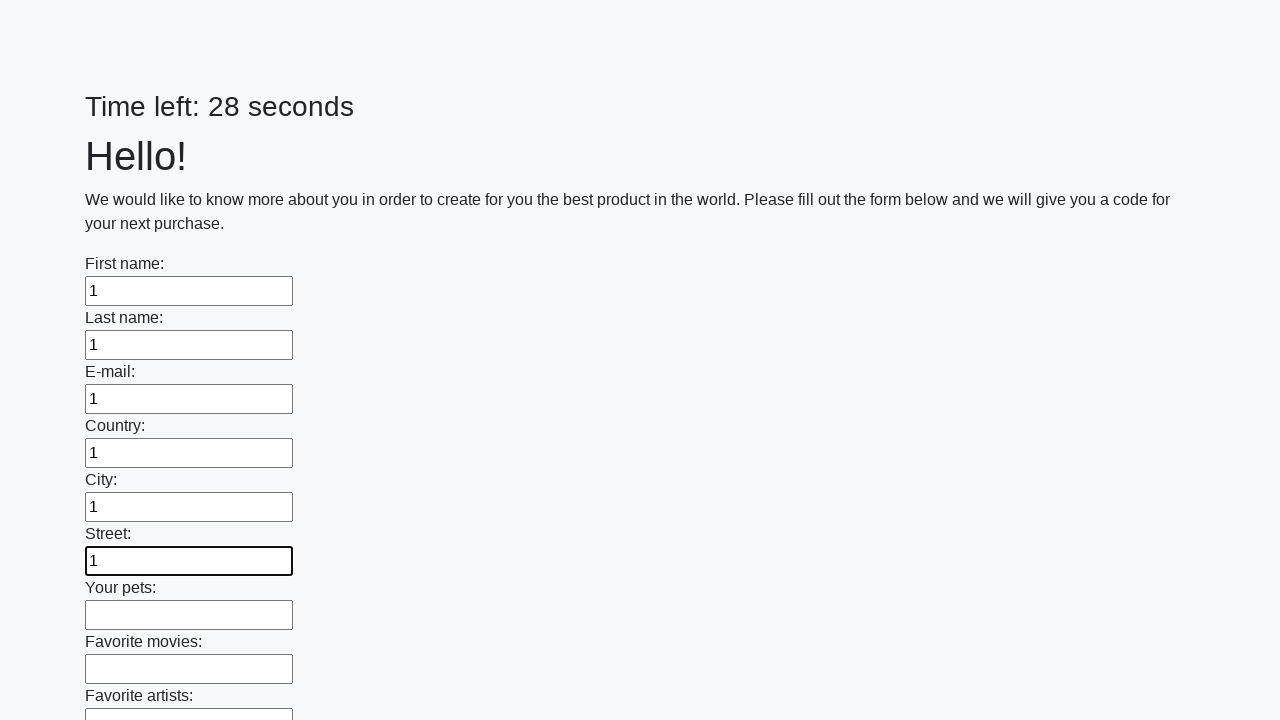

Filled input field with '1' on input >> nth=6
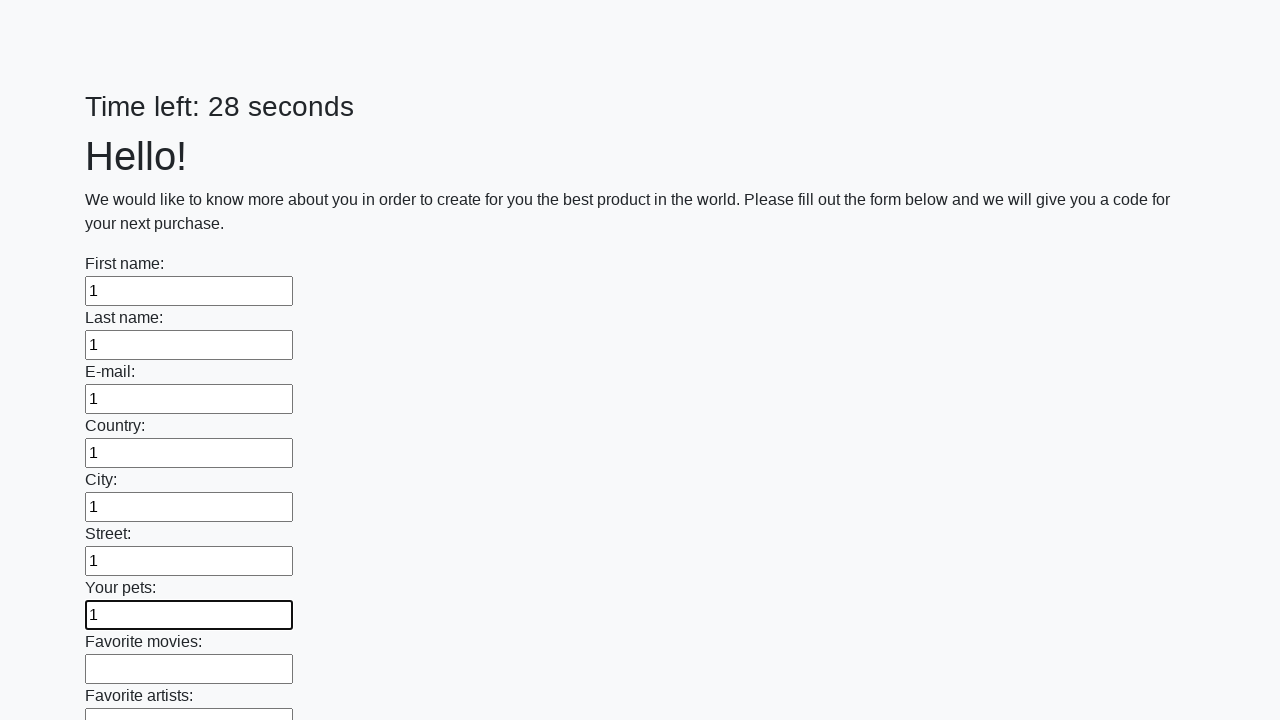

Filled input field with '1' on input >> nth=7
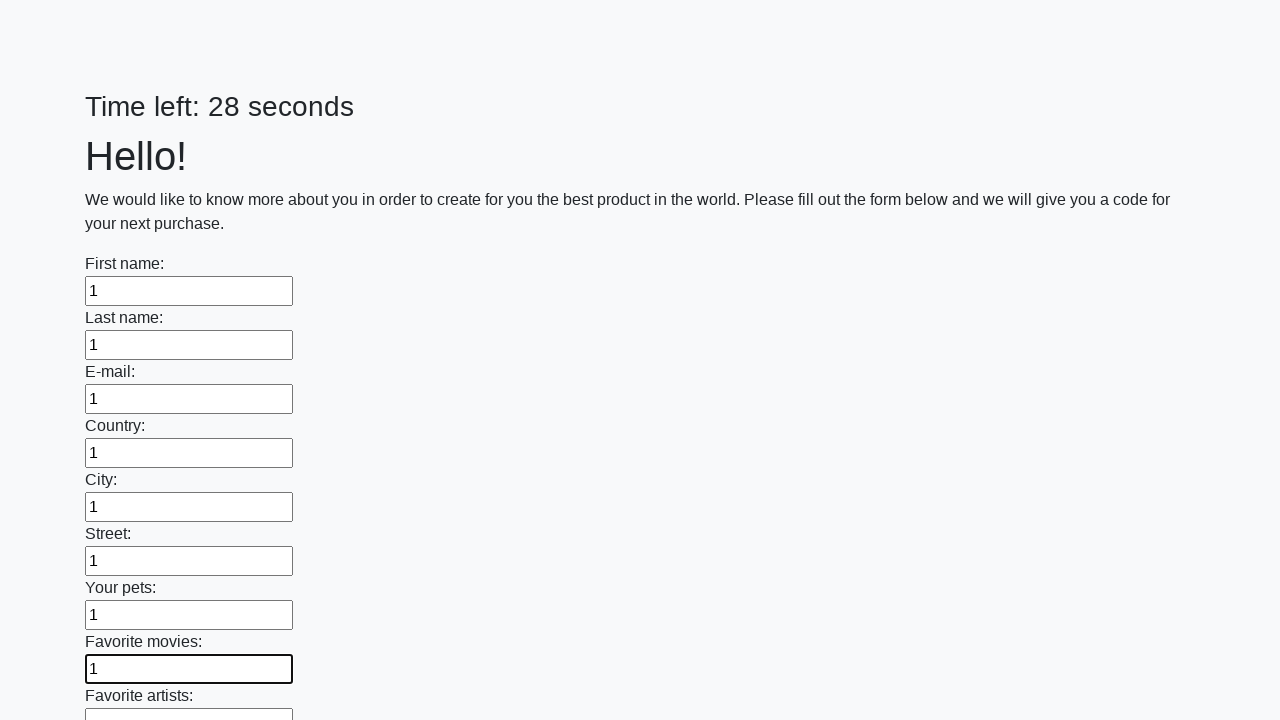

Filled input field with '1' on input >> nth=8
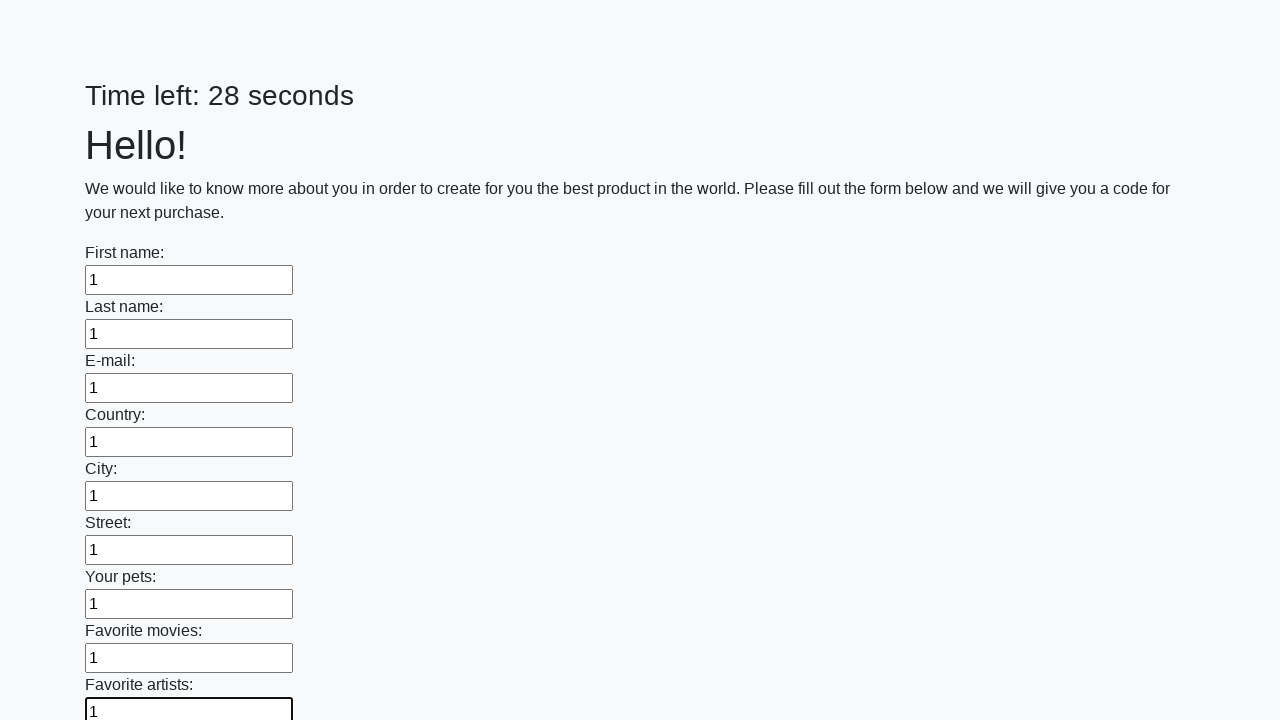

Filled input field with '1' on input >> nth=9
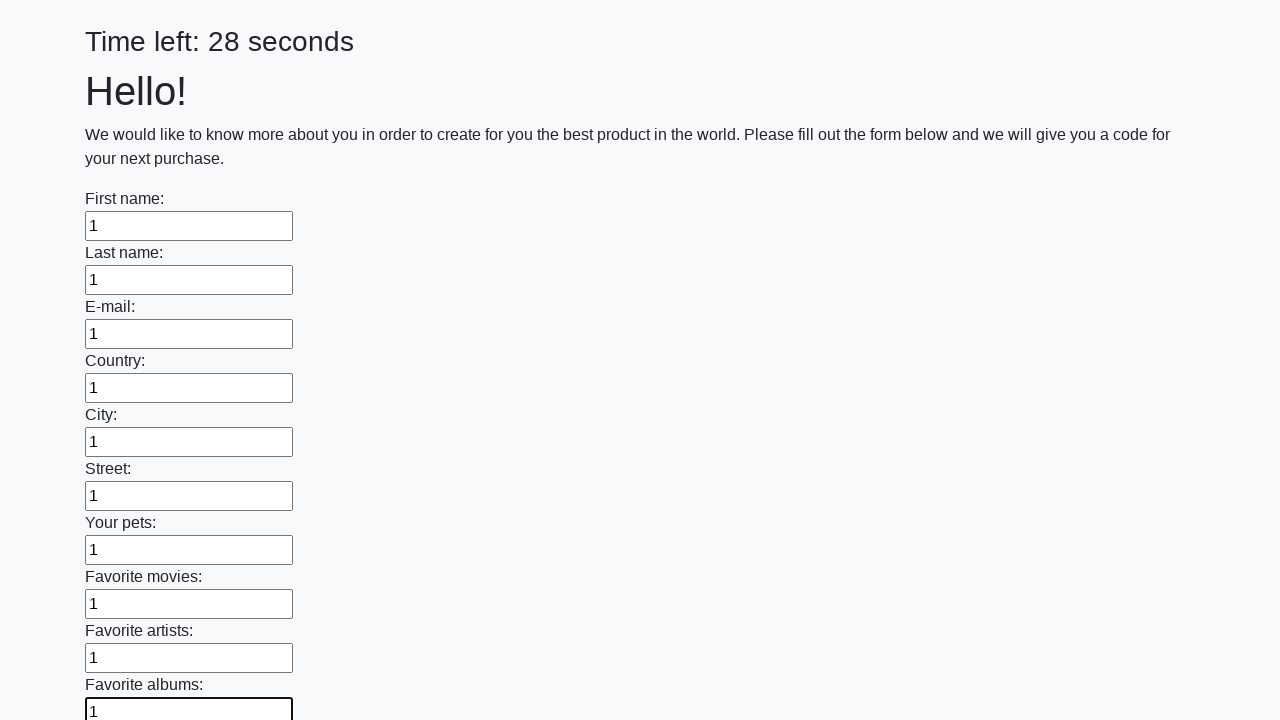

Filled input field with '1' on input >> nth=10
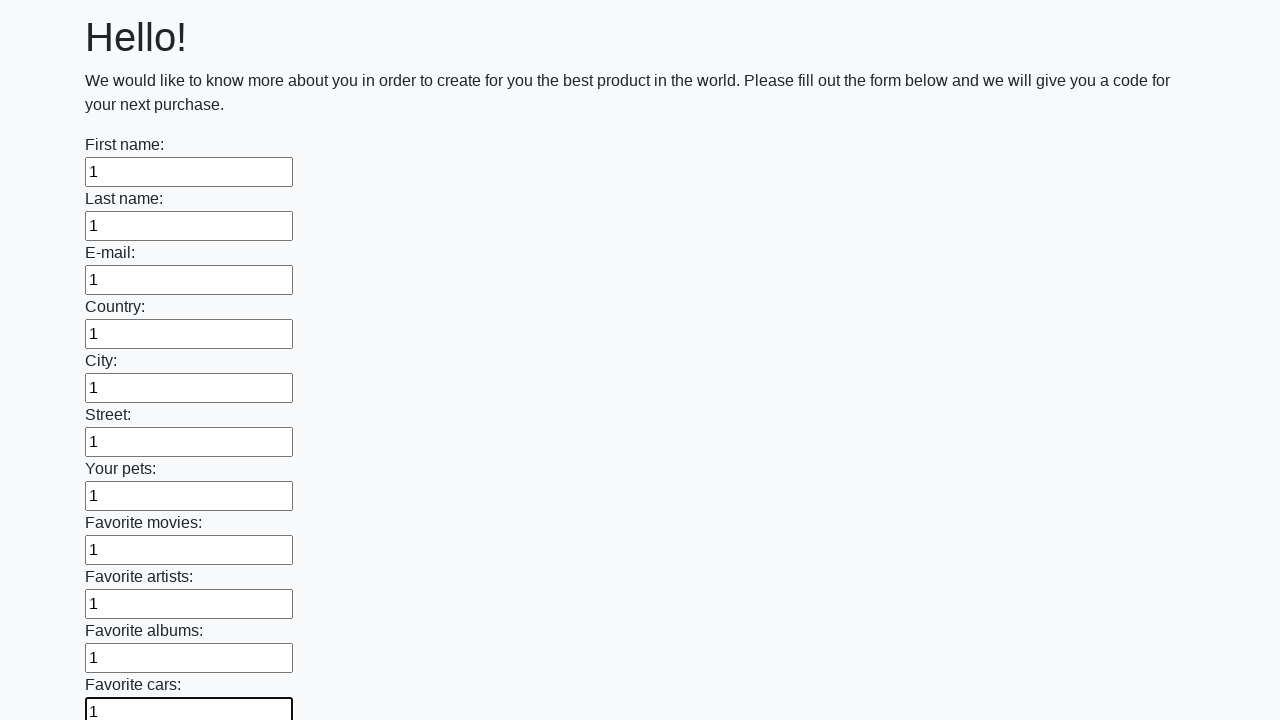

Filled input field with '1' on input >> nth=11
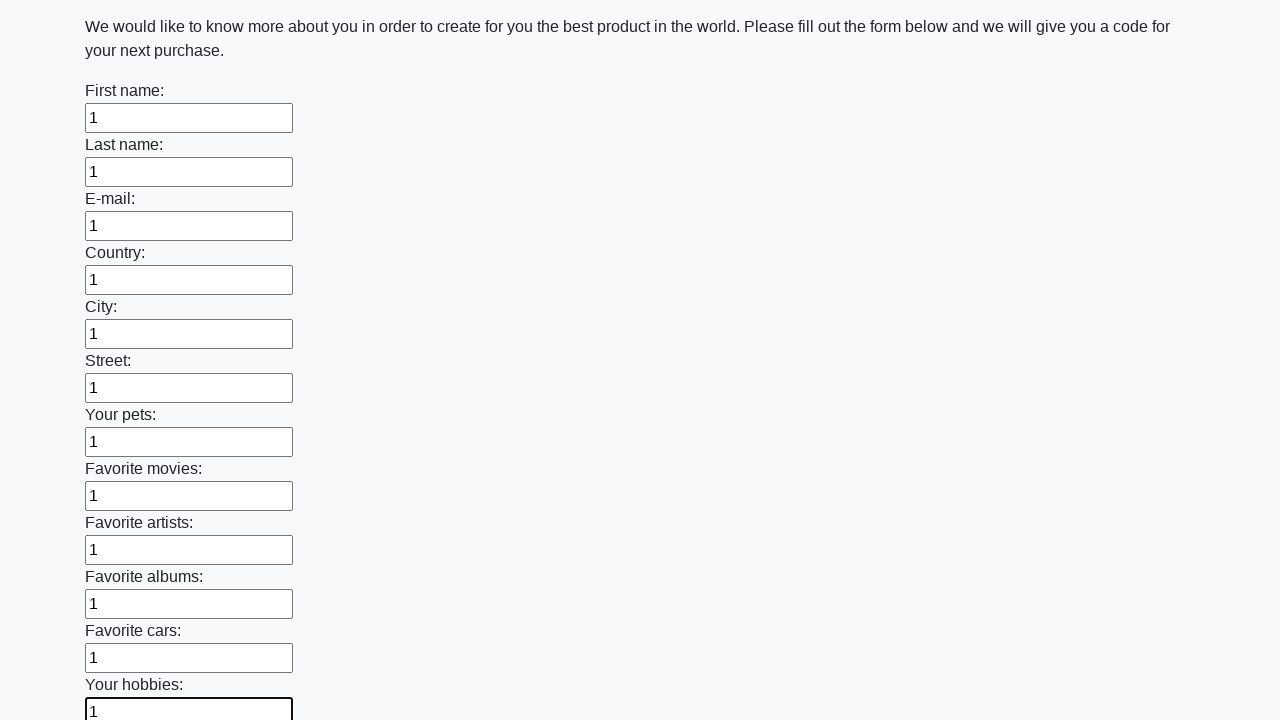

Filled input field with '1' on input >> nth=12
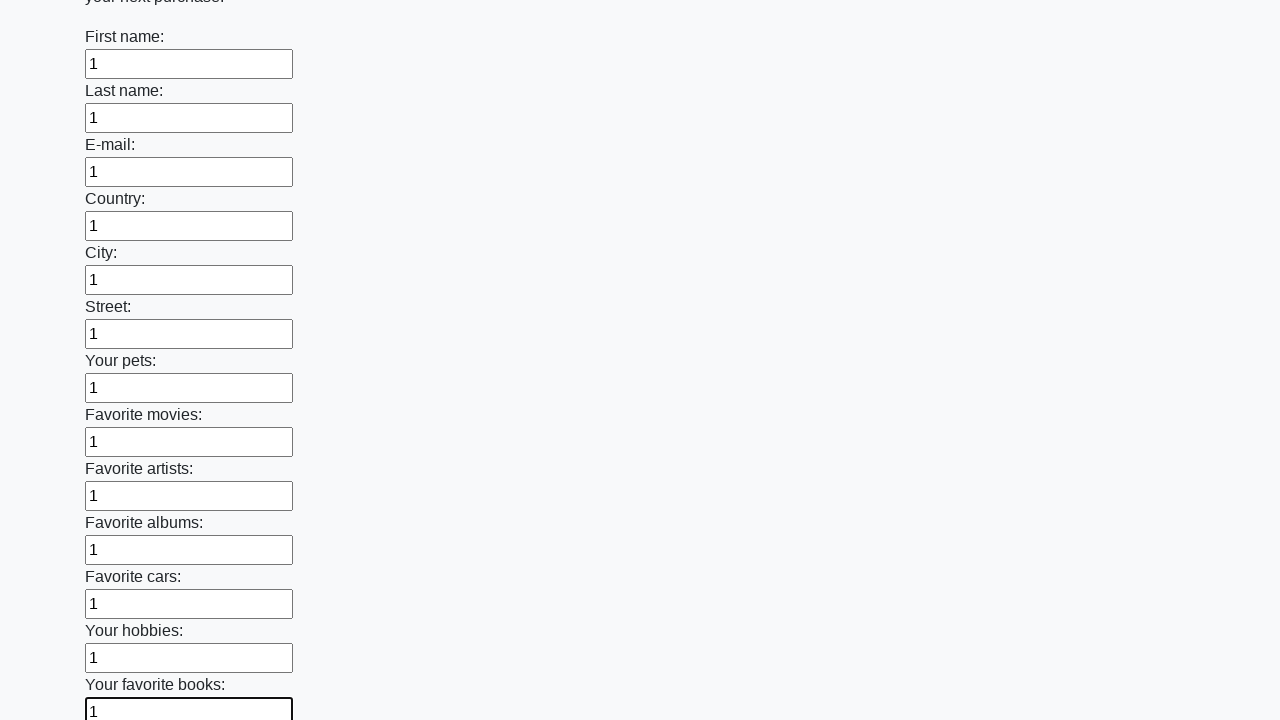

Filled input field with '1' on input >> nth=13
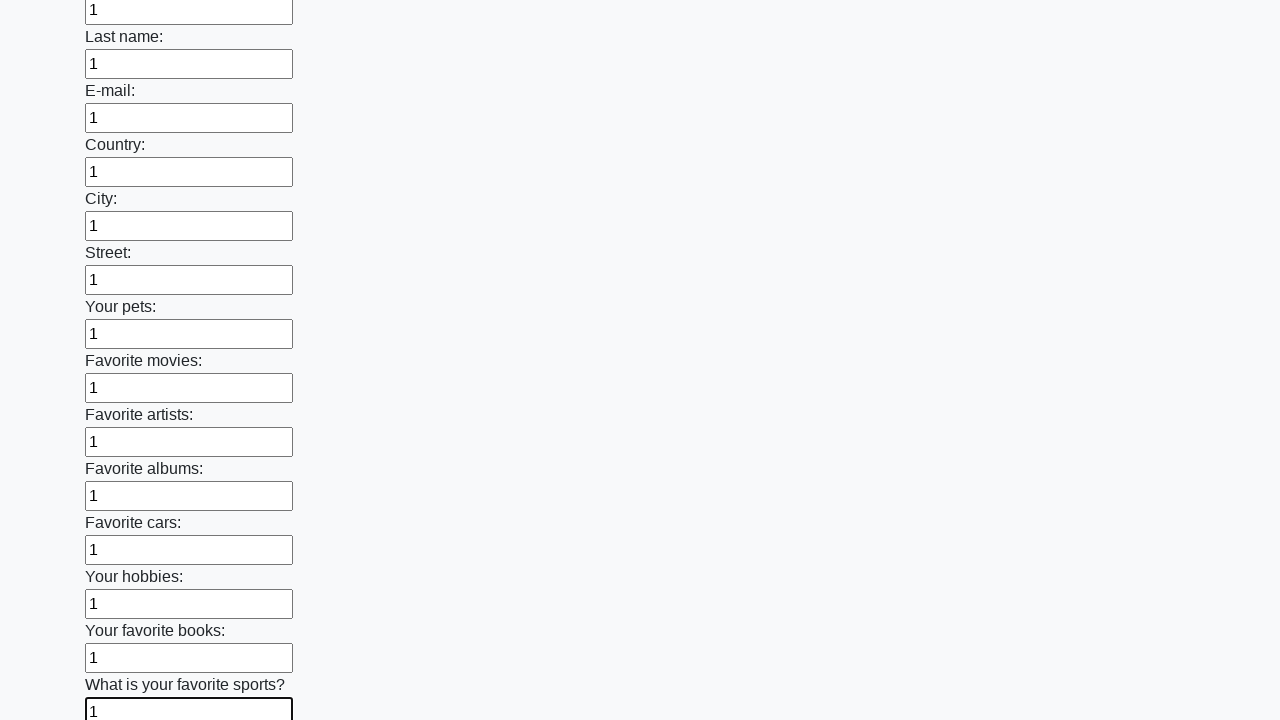

Filled input field with '1' on input >> nth=14
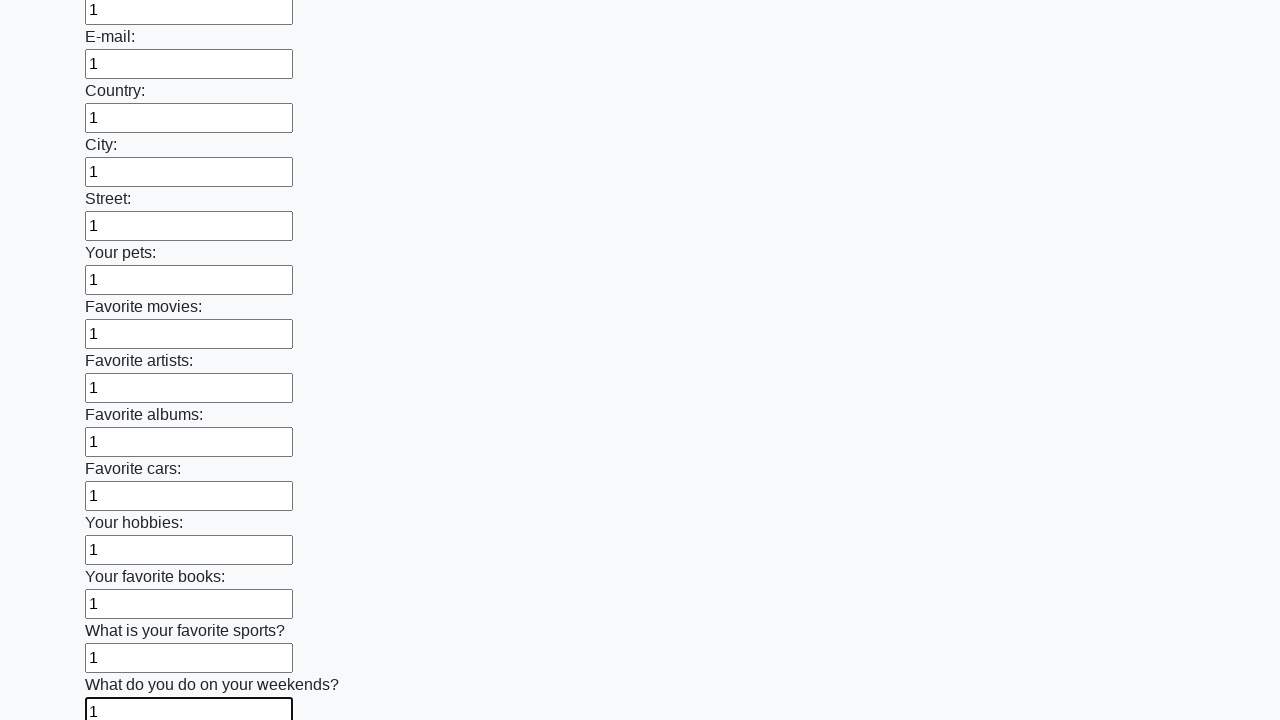

Filled input field with '1' on input >> nth=15
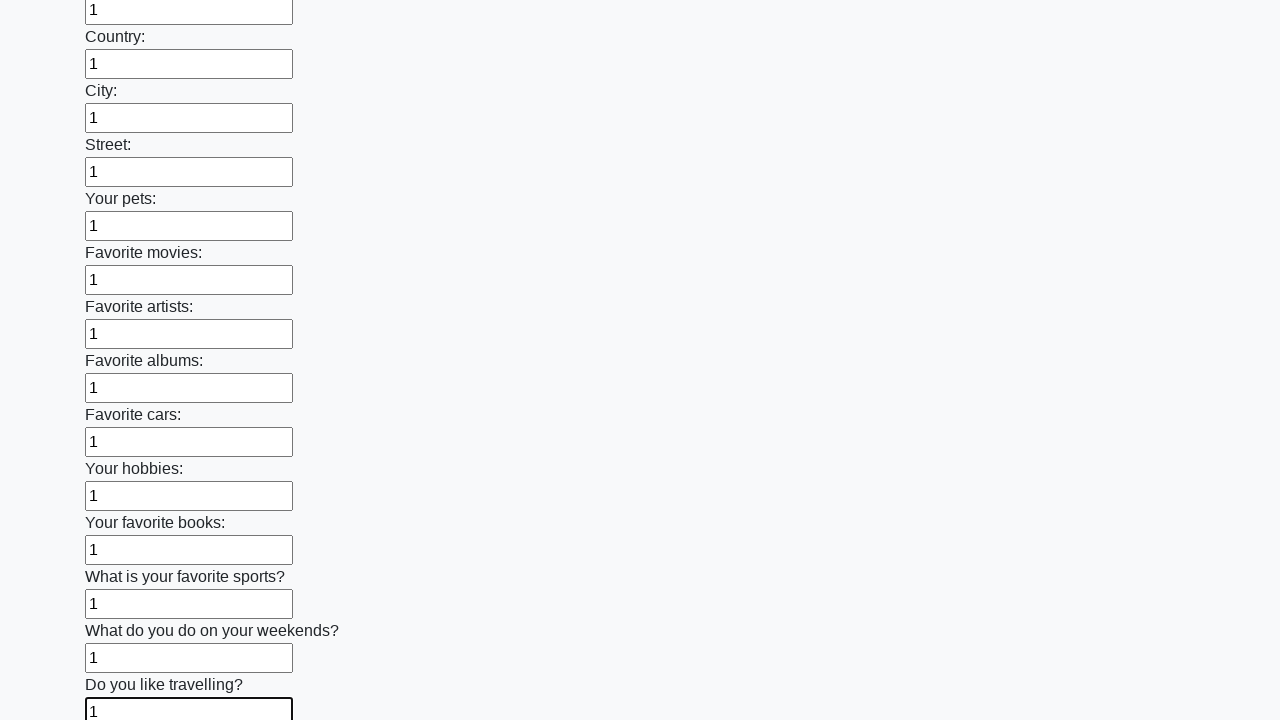

Filled input field with '1' on input >> nth=16
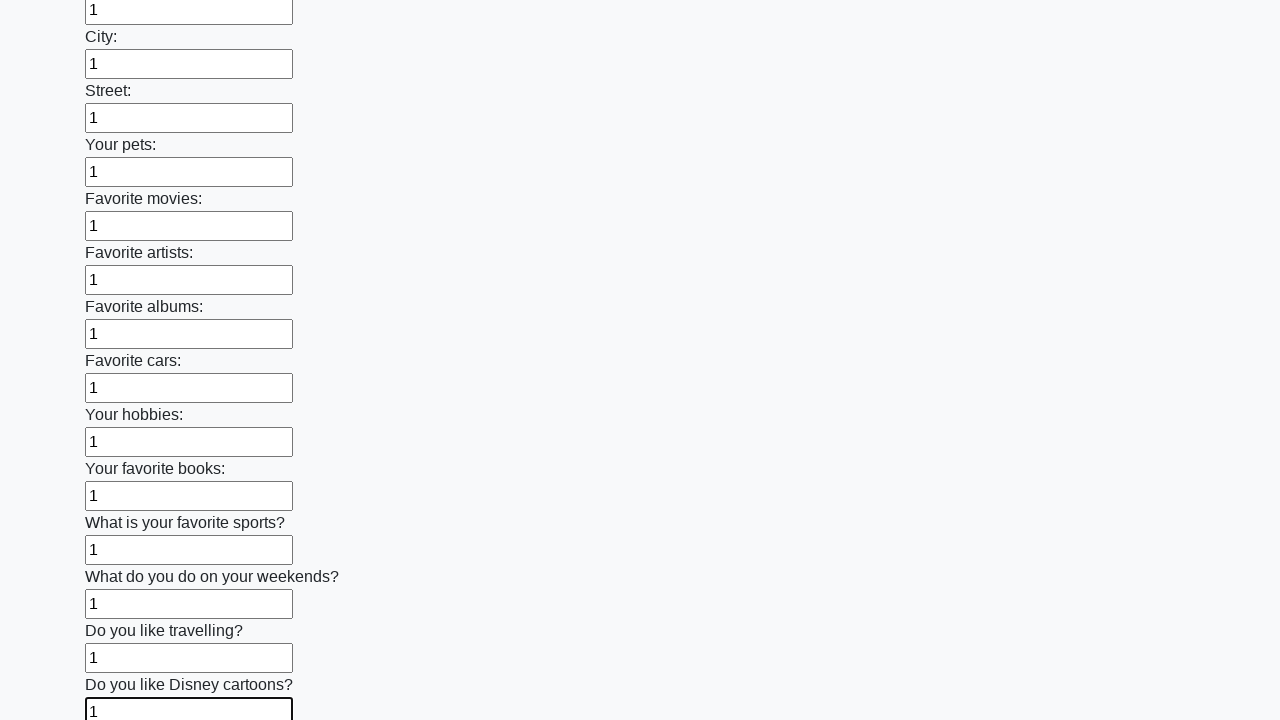

Filled input field with '1' on input >> nth=17
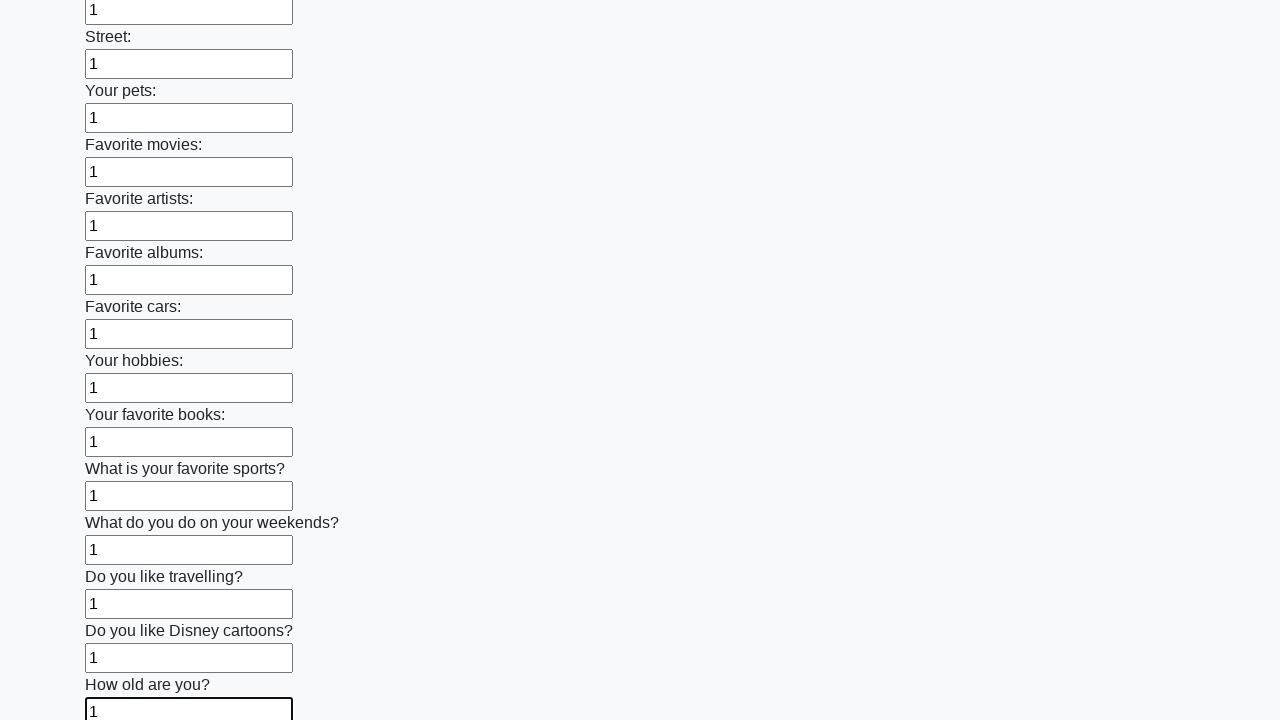

Filled input field with '1' on input >> nth=18
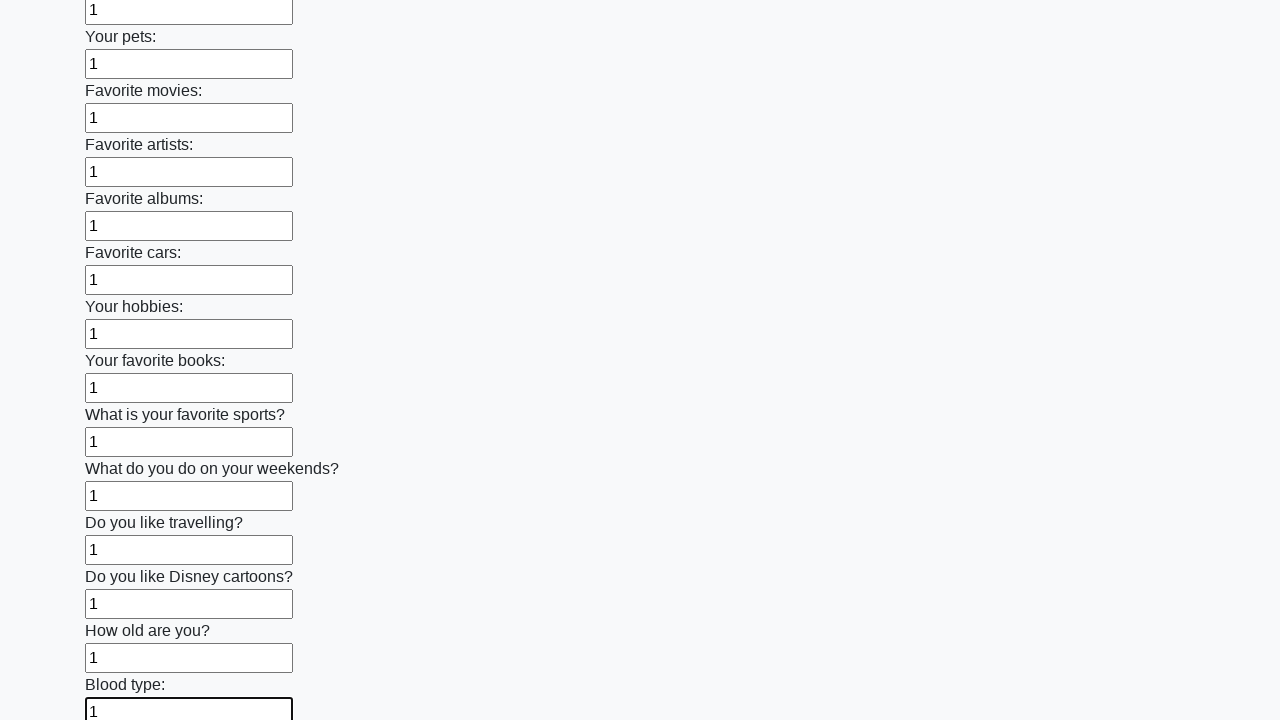

Filled input field with '1' on input >> nth=19
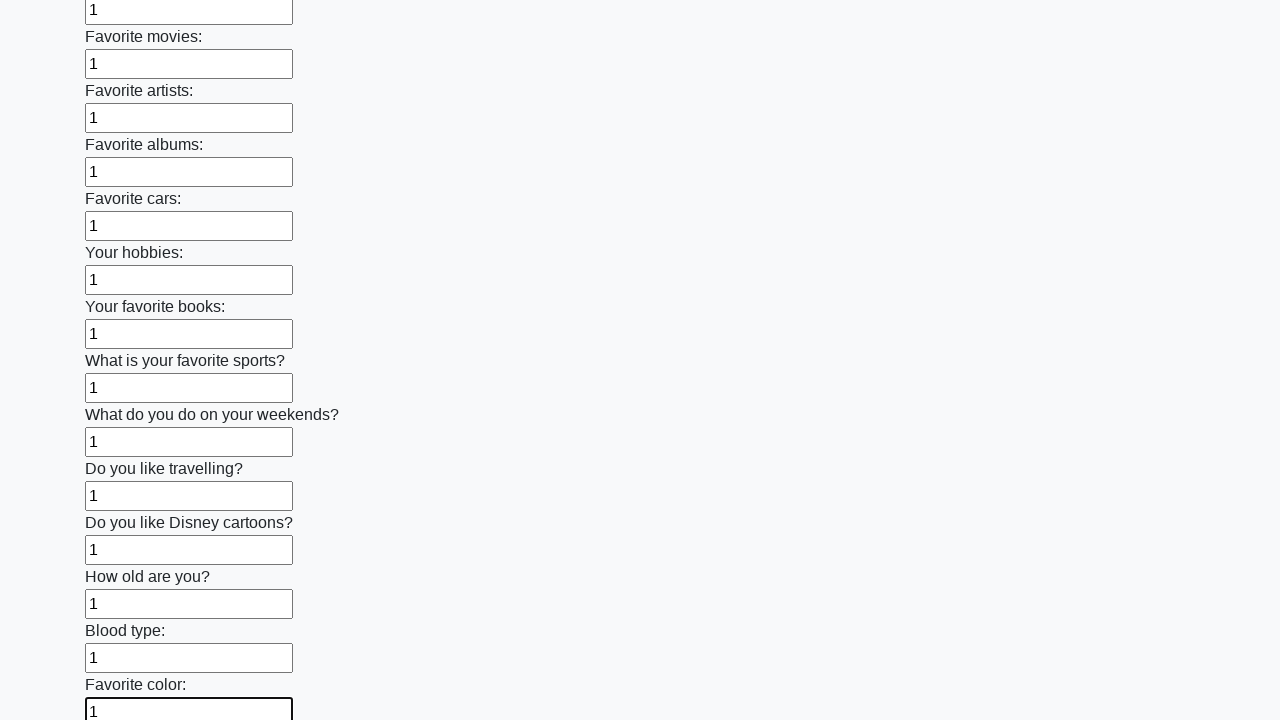

Filled input field with '1' on input >> nth=20
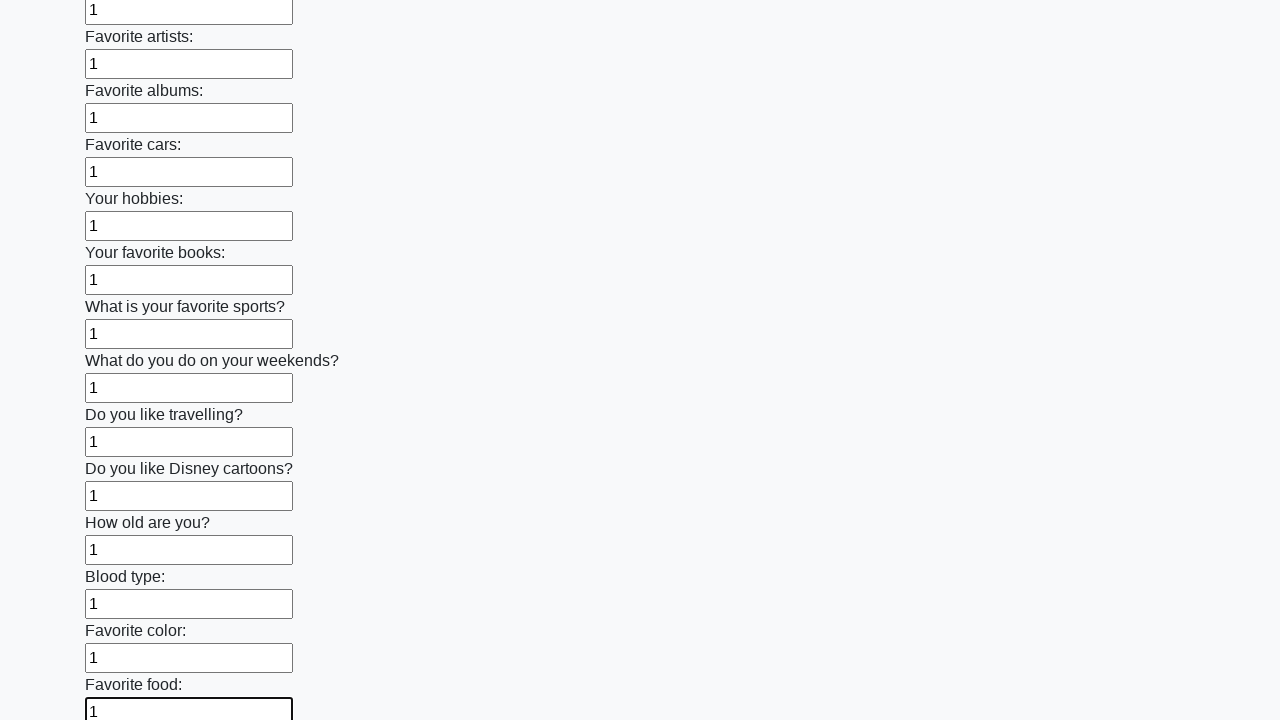

Filled input field with '1' on input >> nth=21
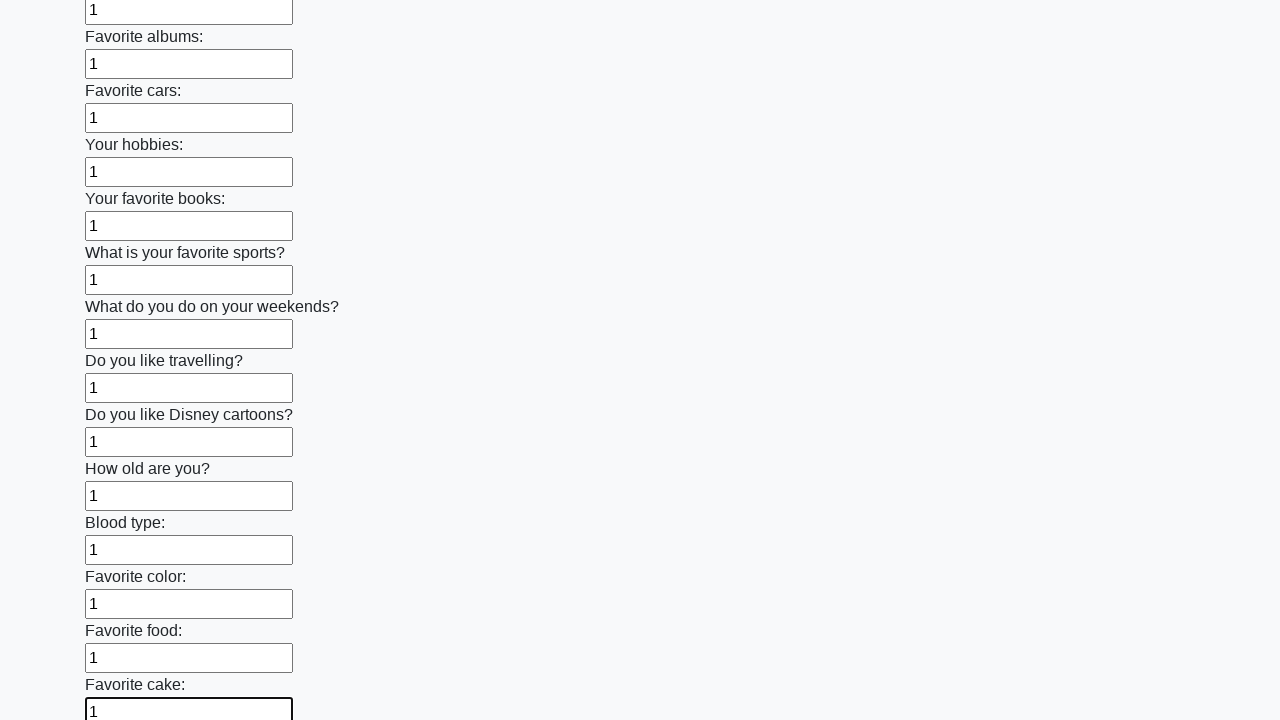

Filled input field with '1' on input >> nth=22
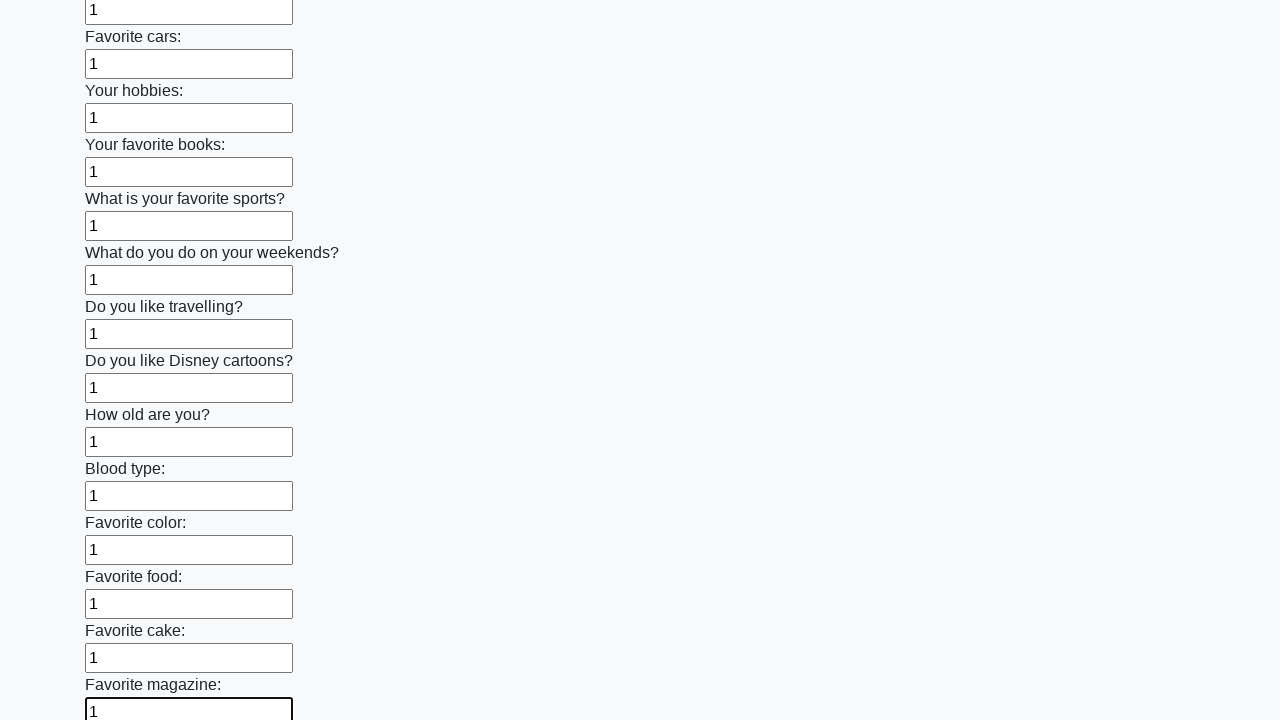

Filled input field with '1' on input >> nth=23
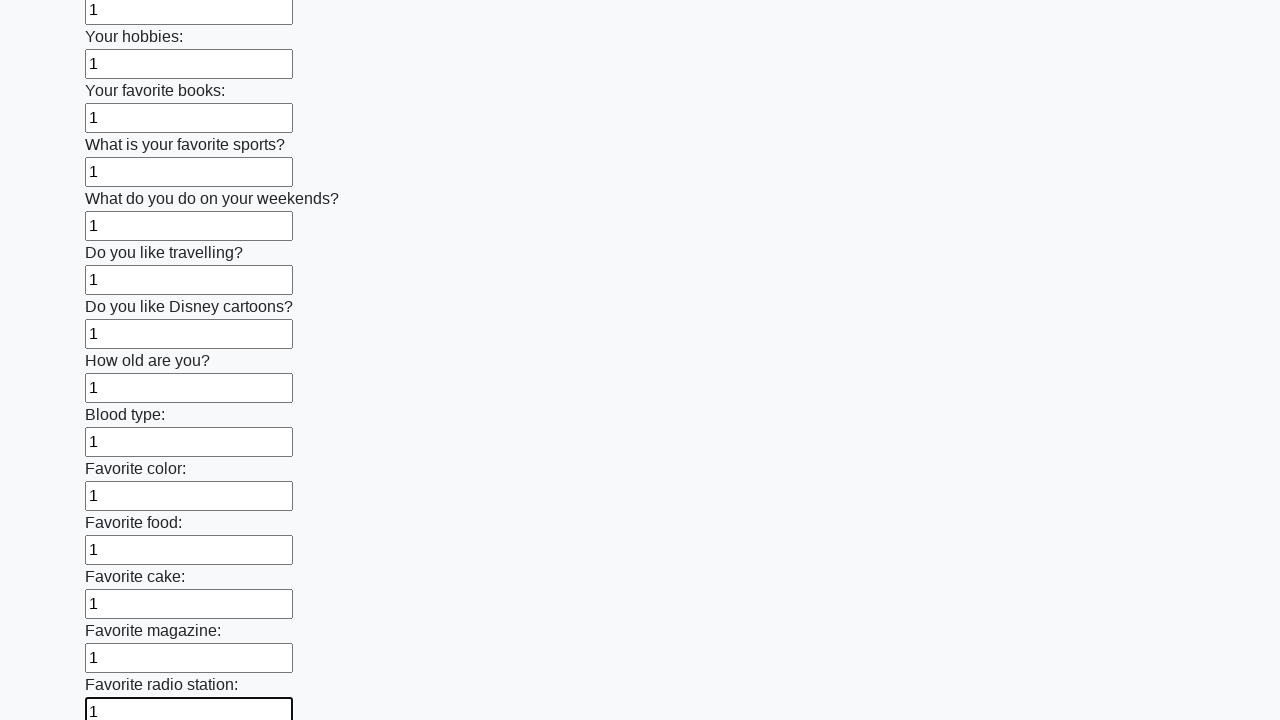

Filled input field with '1' on input >> nth=24
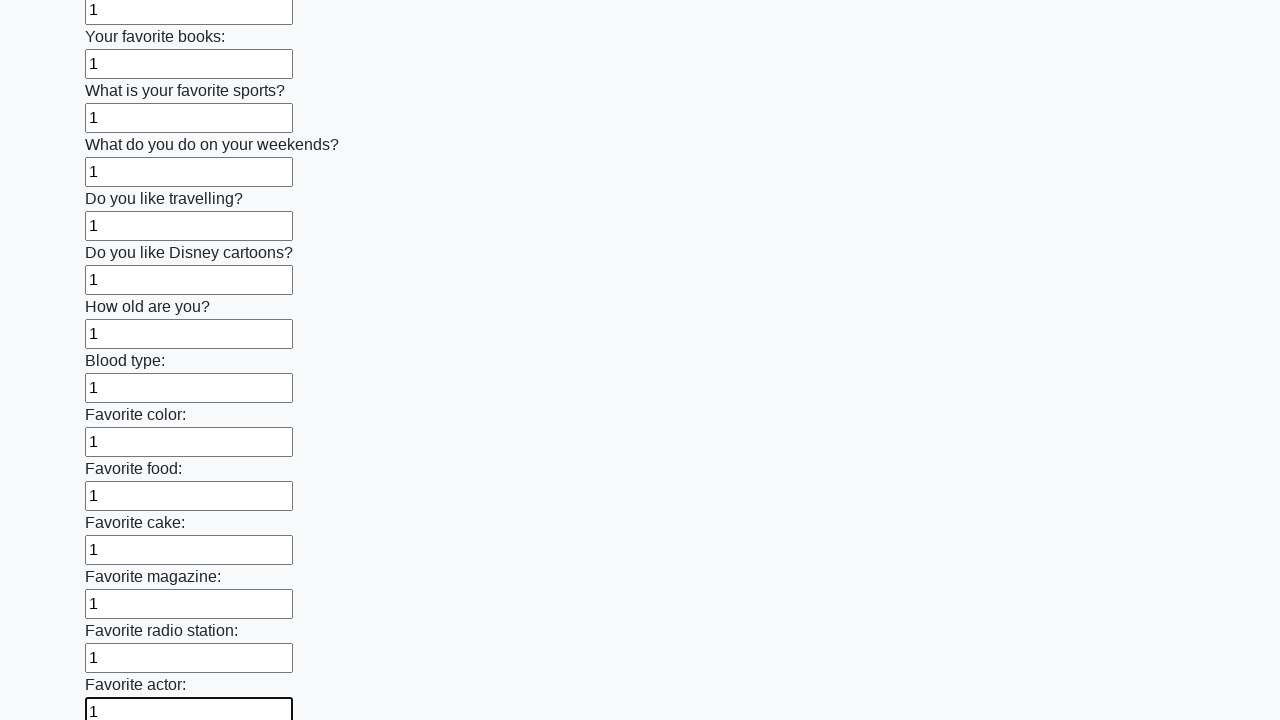

Filled input field with '1' on input >> nth=25
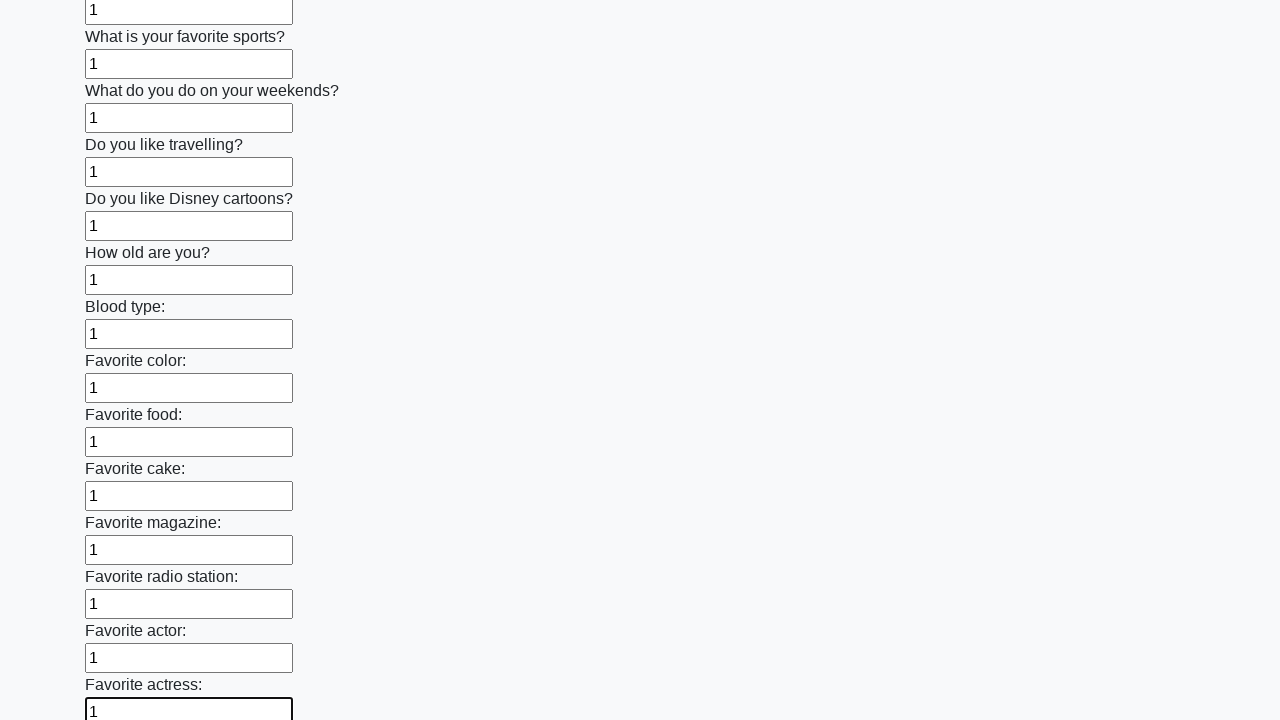

Filled input field with '1' on input >> nth=26
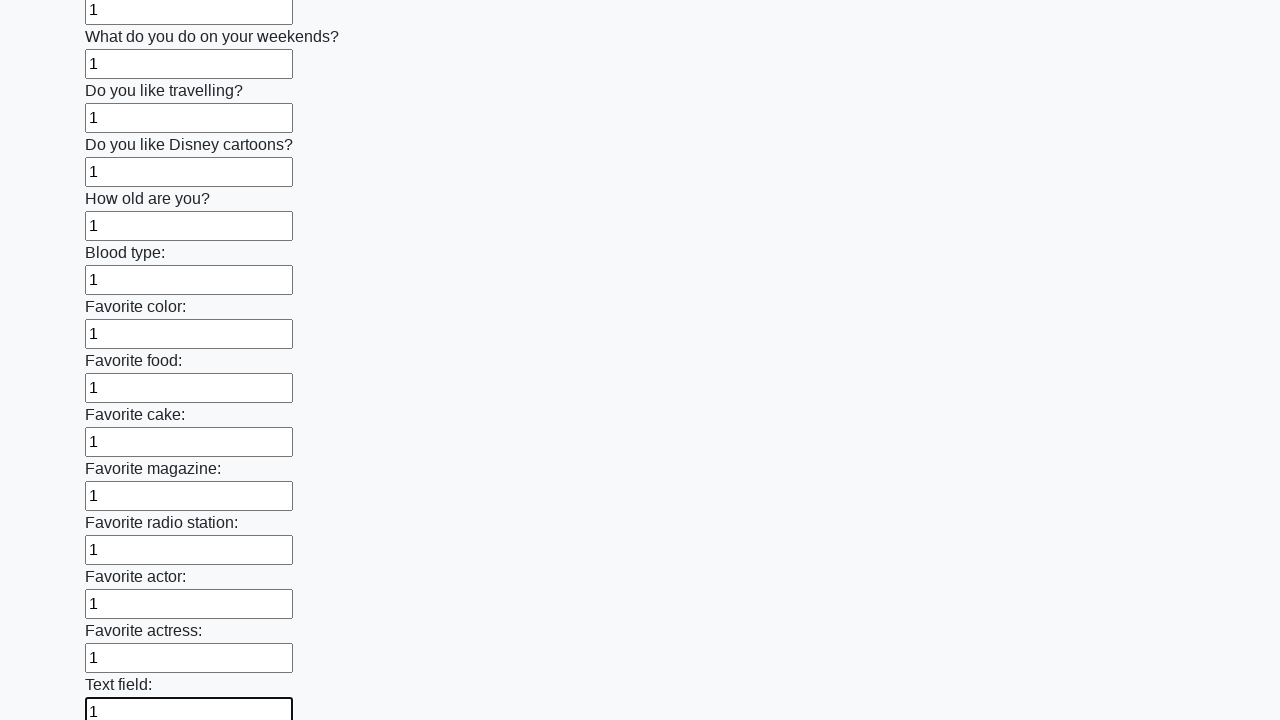

Filled input field with '1' on input >> nth=27
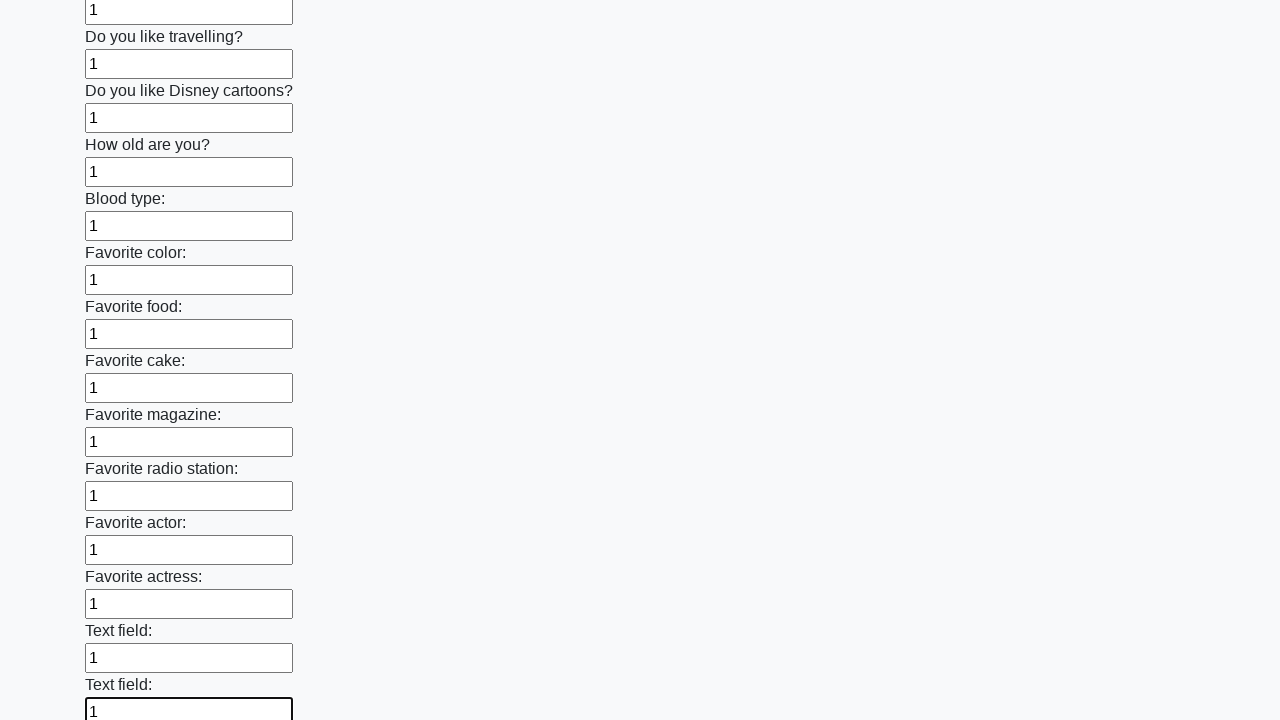

Filled input field with '1' on input >> nth=28
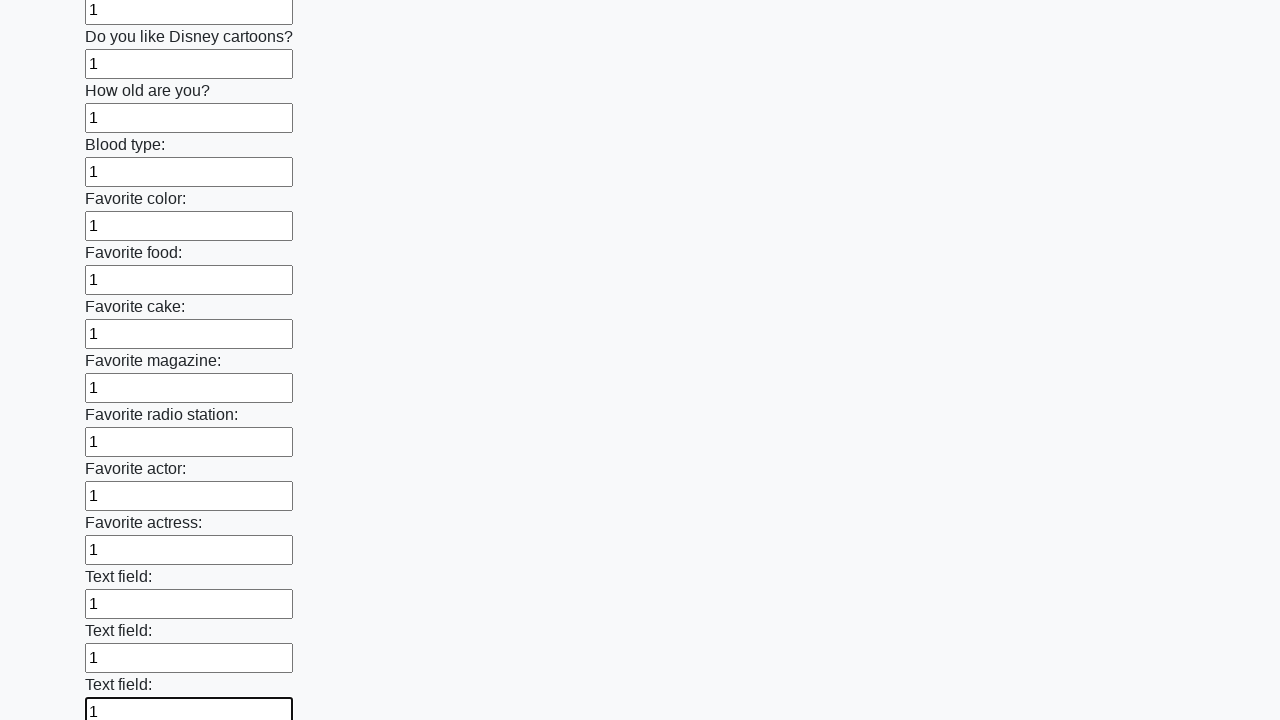

Filled input field with '1' on input >> nth=29
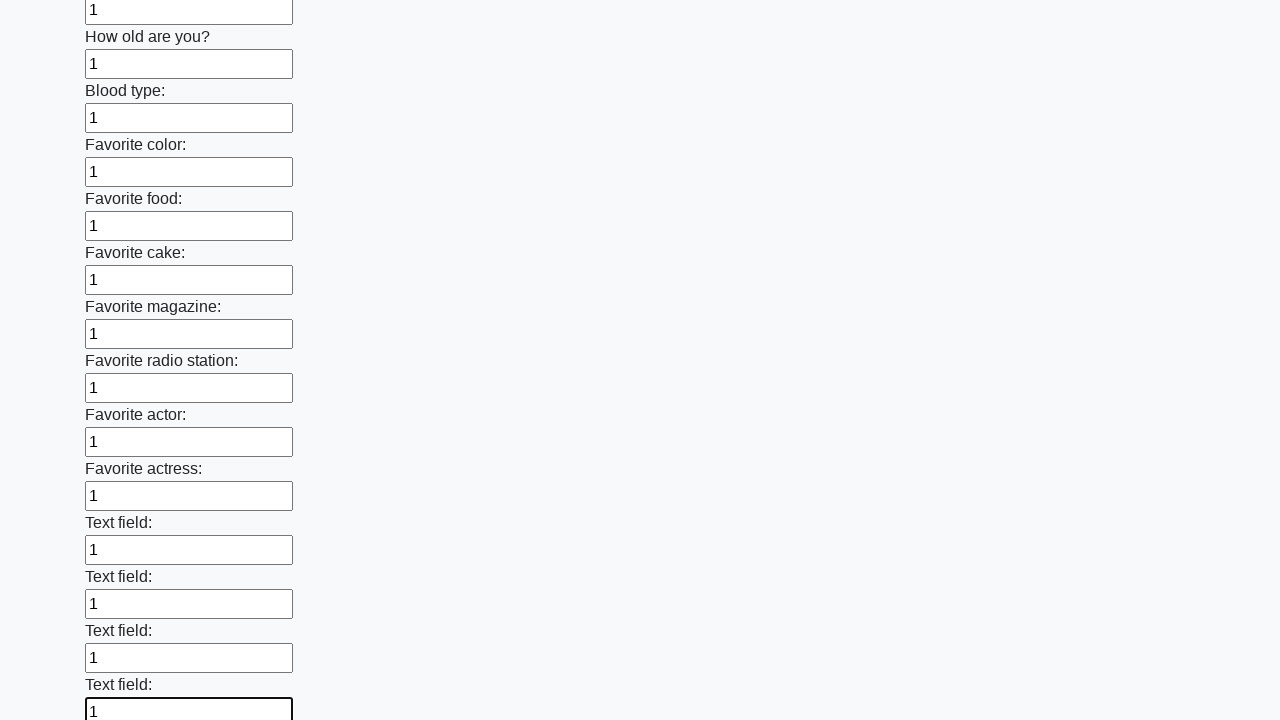

Filled input field with '1' on input >> nth=30
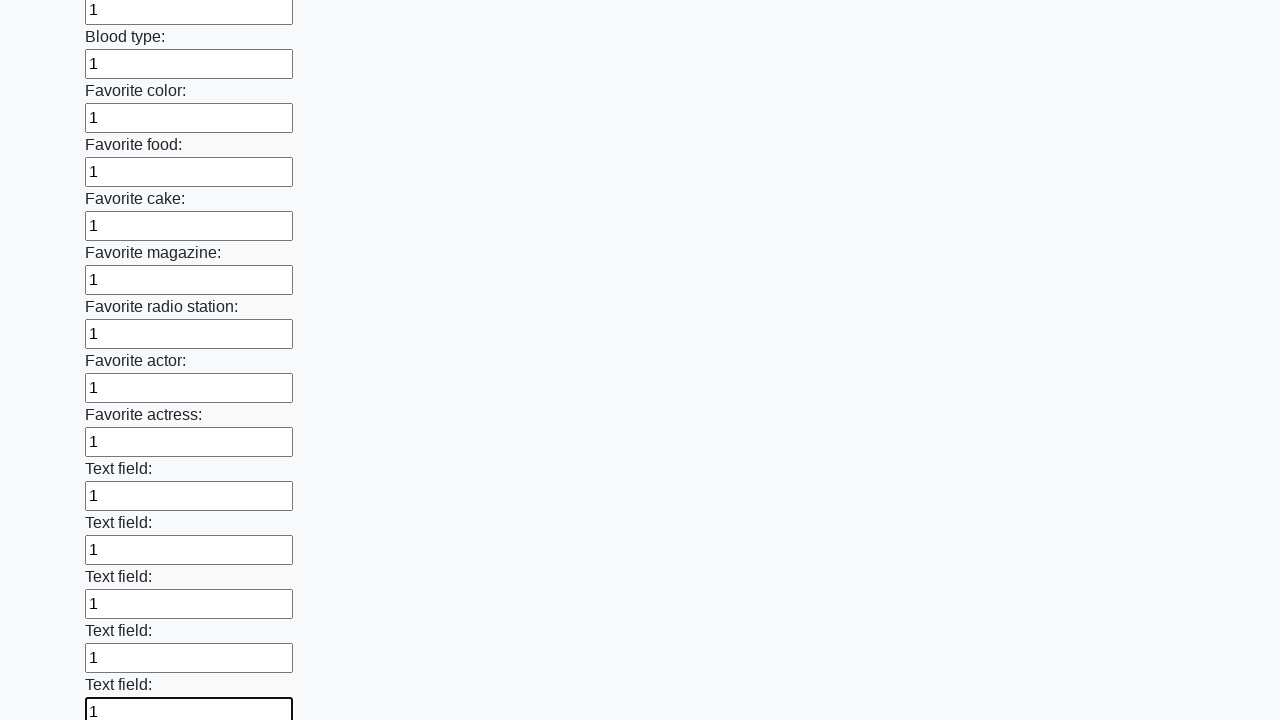

Filled input field with '1' on input >> nth=31
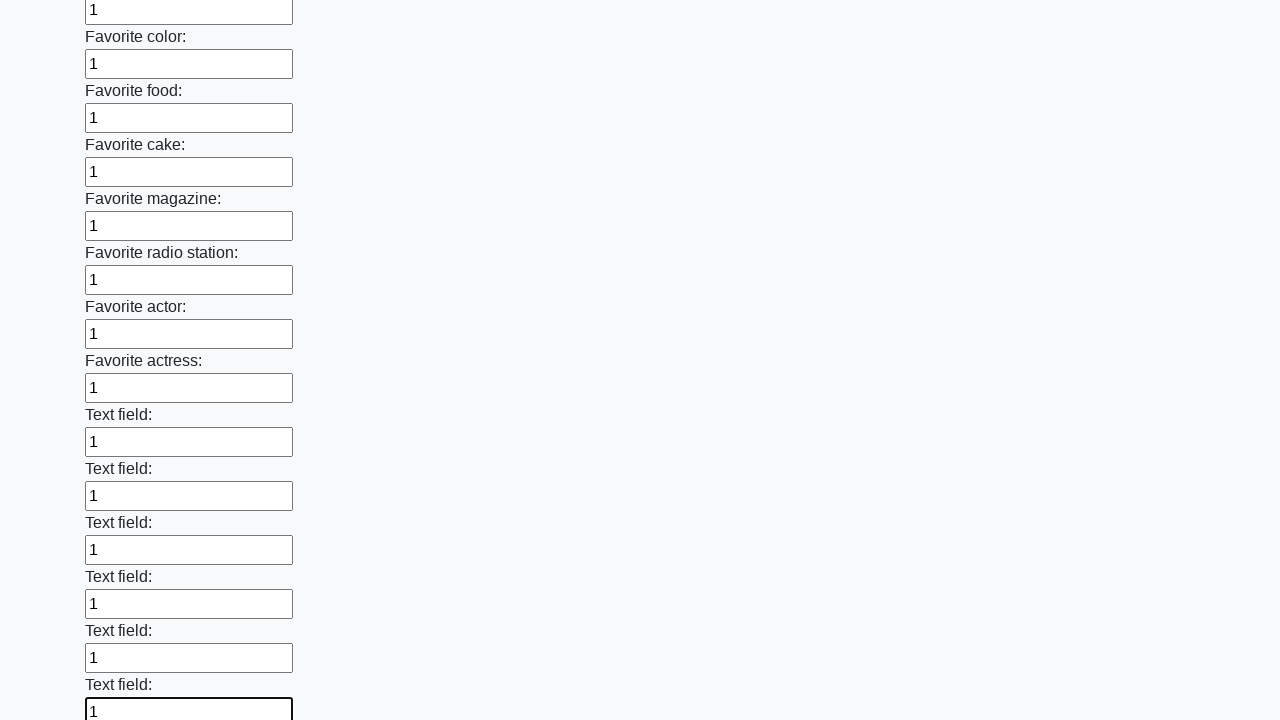

Filled input field with '1' on input >> nth=32
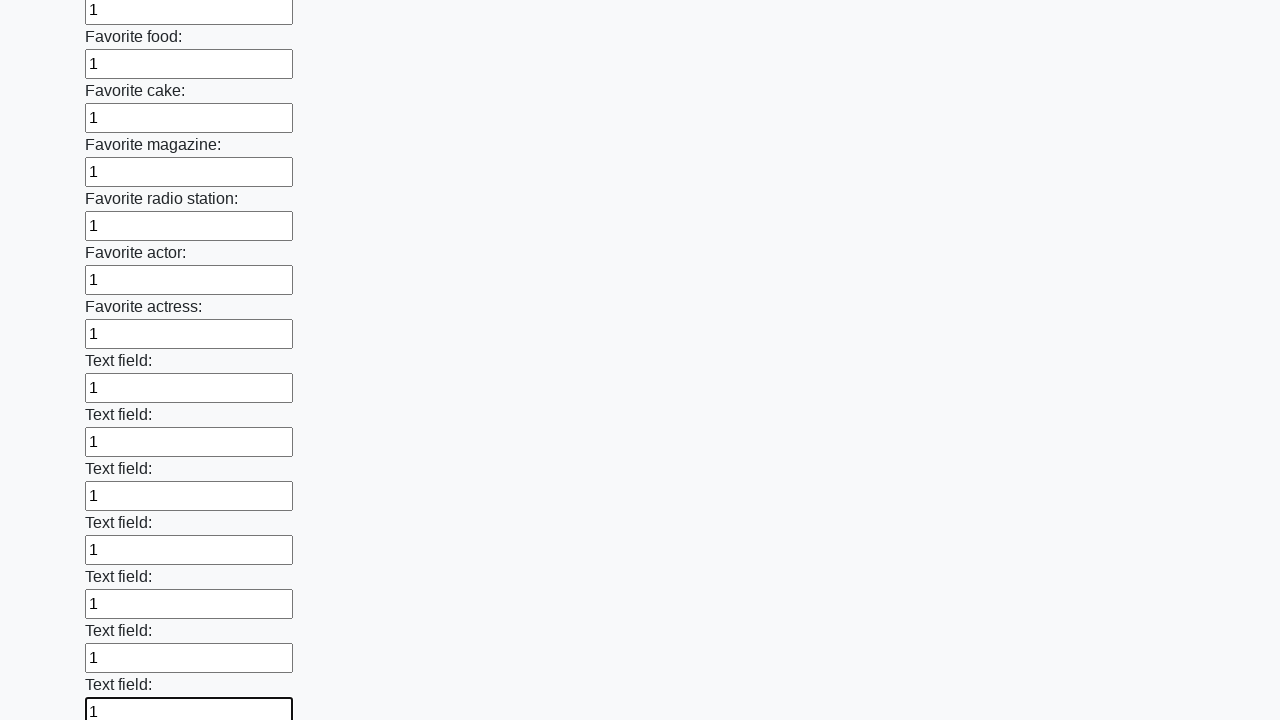

Filled input field with '1' on input >> nth=33
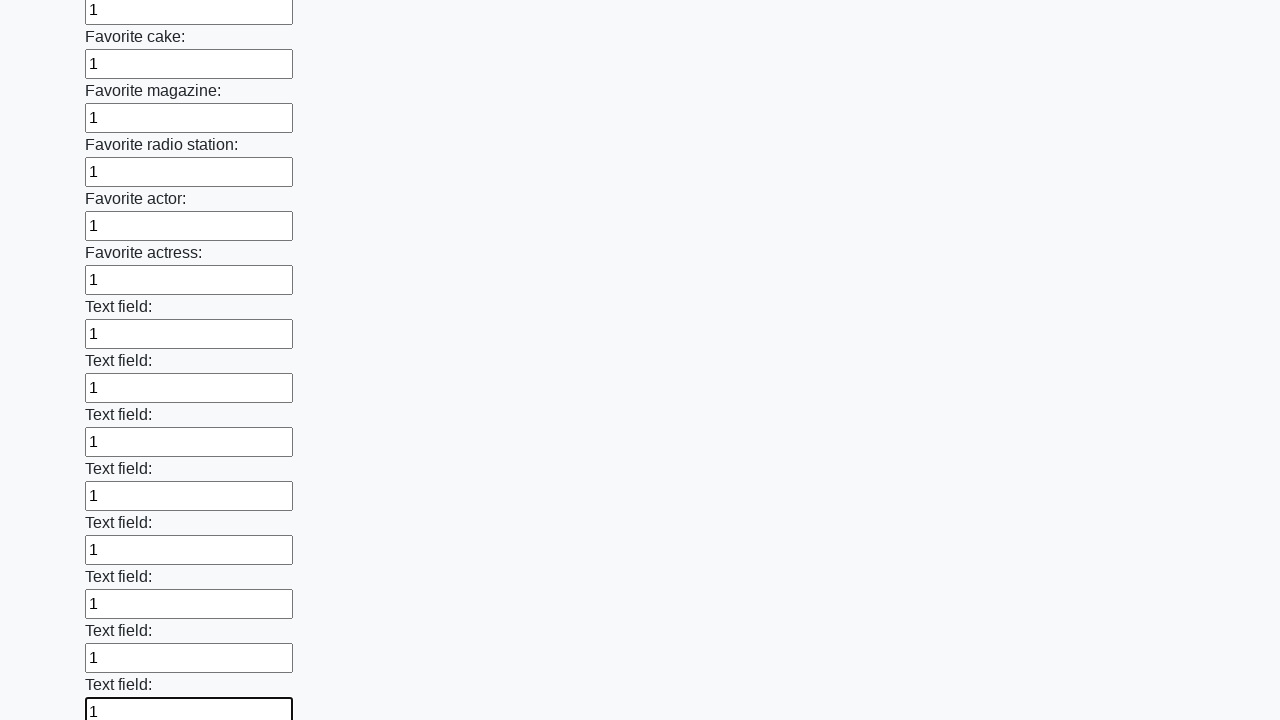

Filled input field with '1' on input >> nth=34
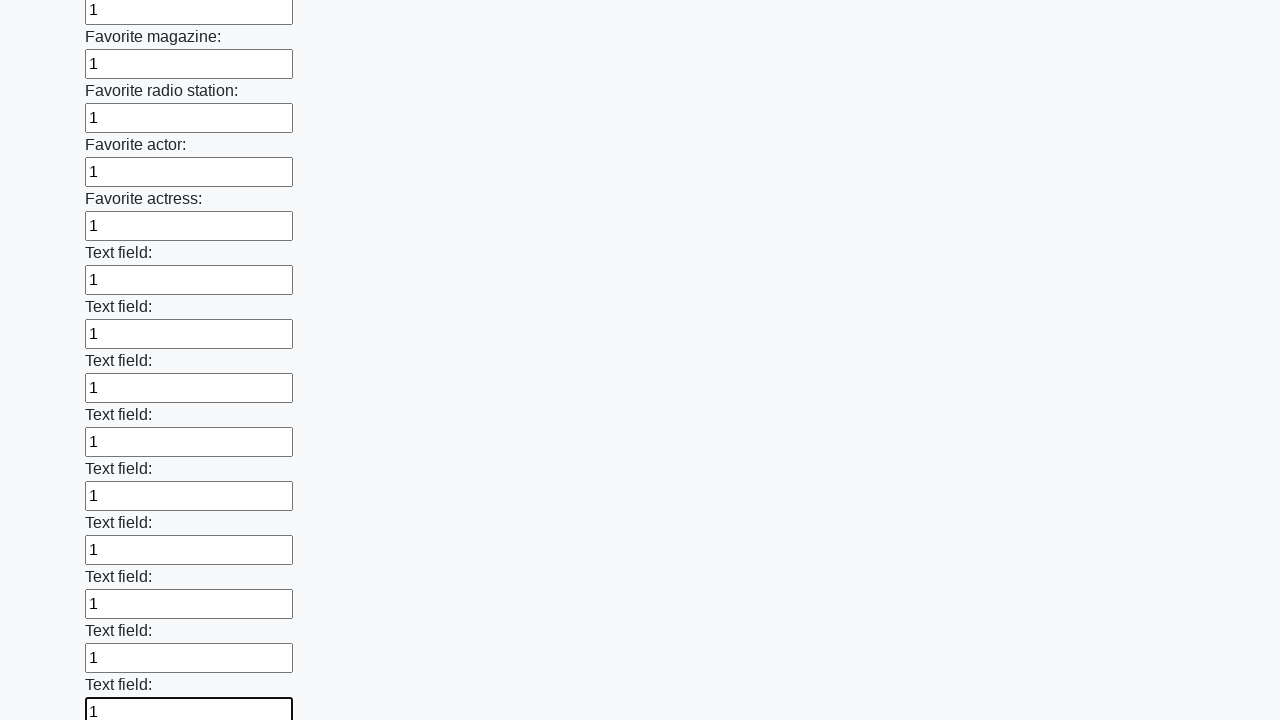

Filled input field with '1' on input >> nth=35
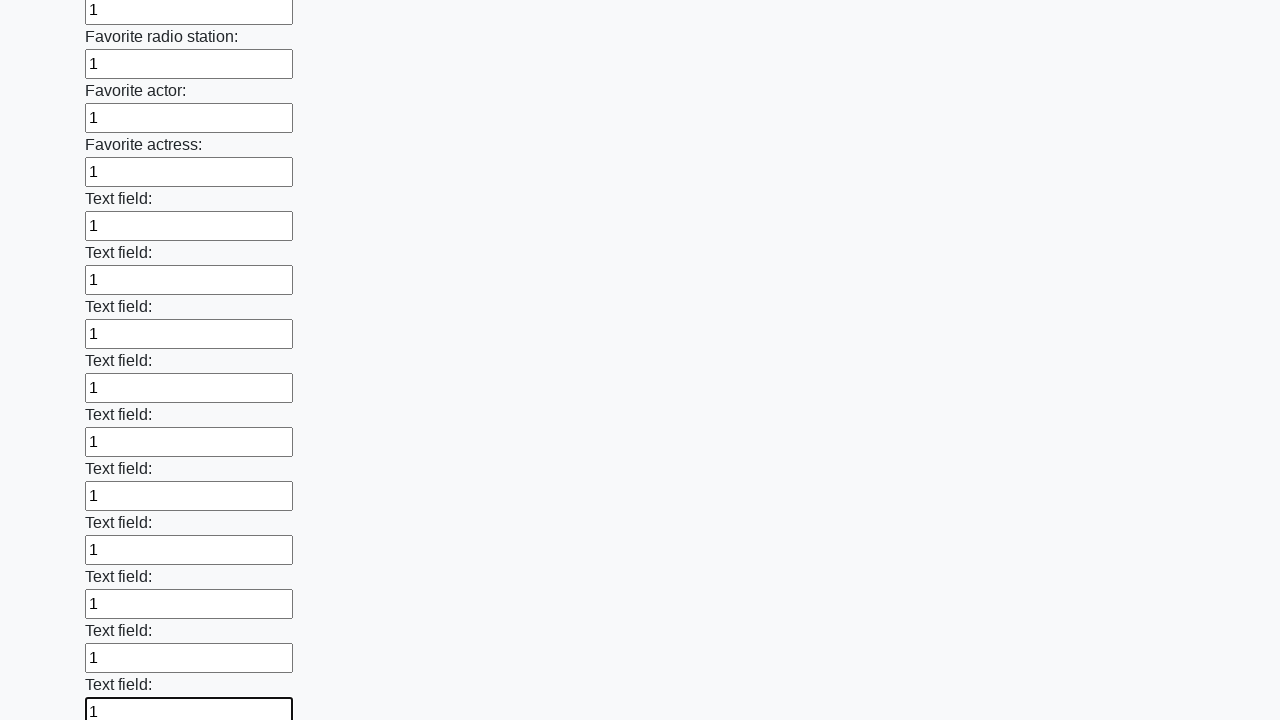

Filled input field with '1' on input >> nth=36
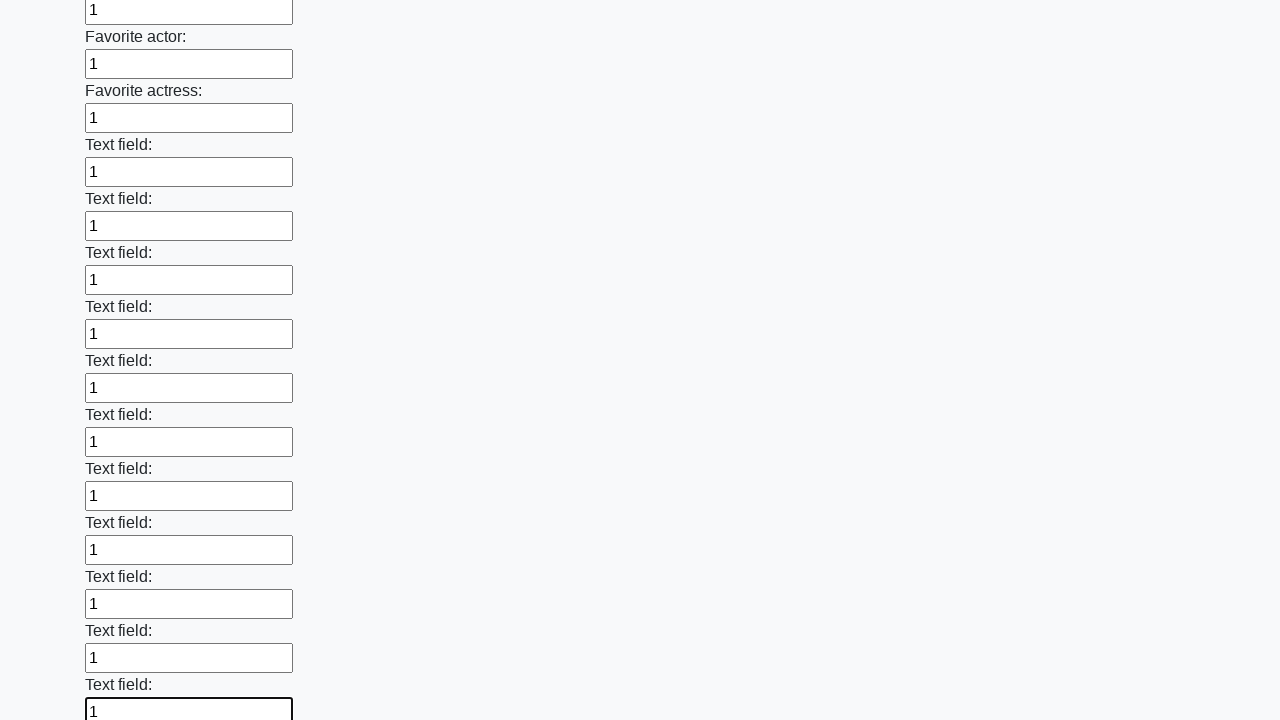

Filled input field with '1' on input >> nth=37
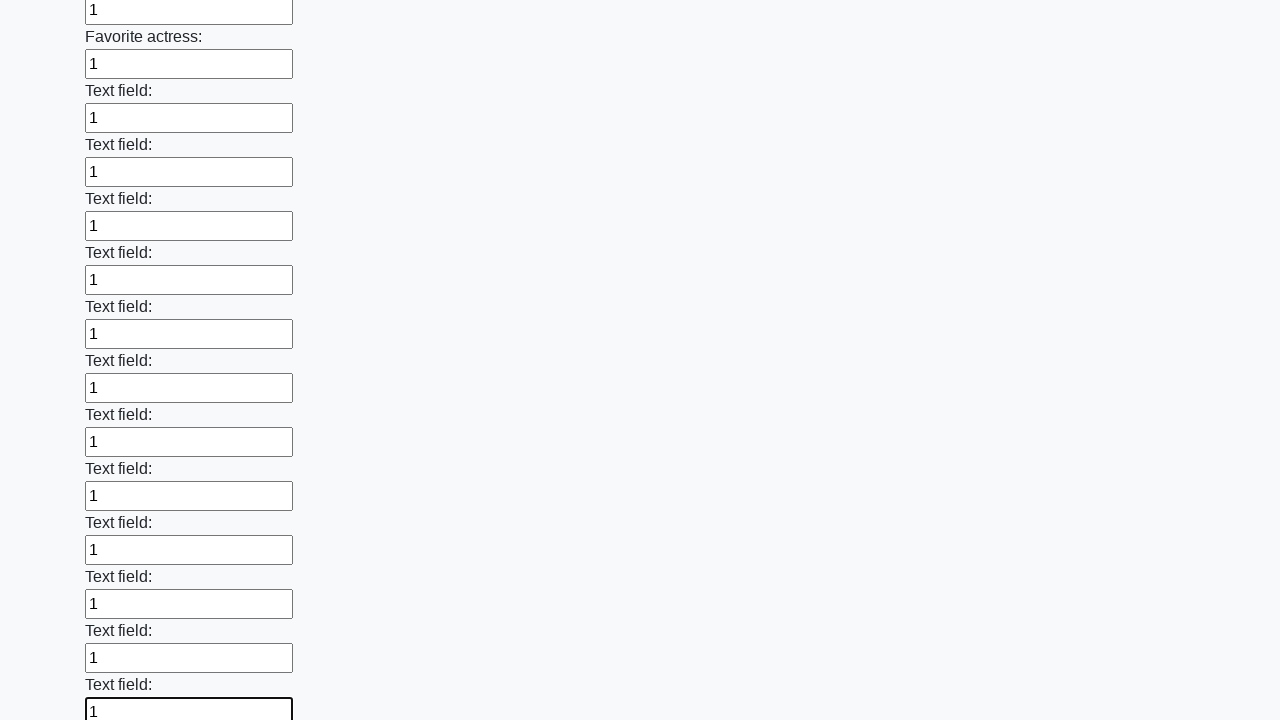

Filled input field with '1' on input >> nth=38
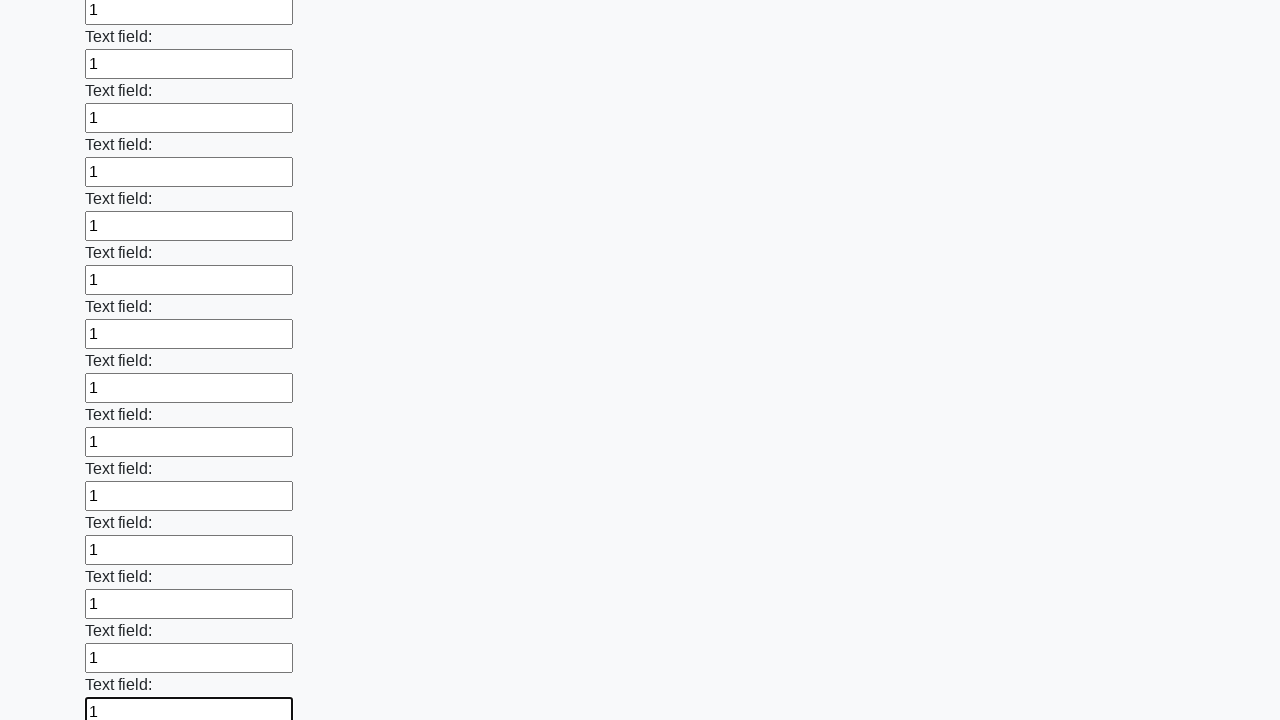

Filled input field with '1' on input >> nth=39
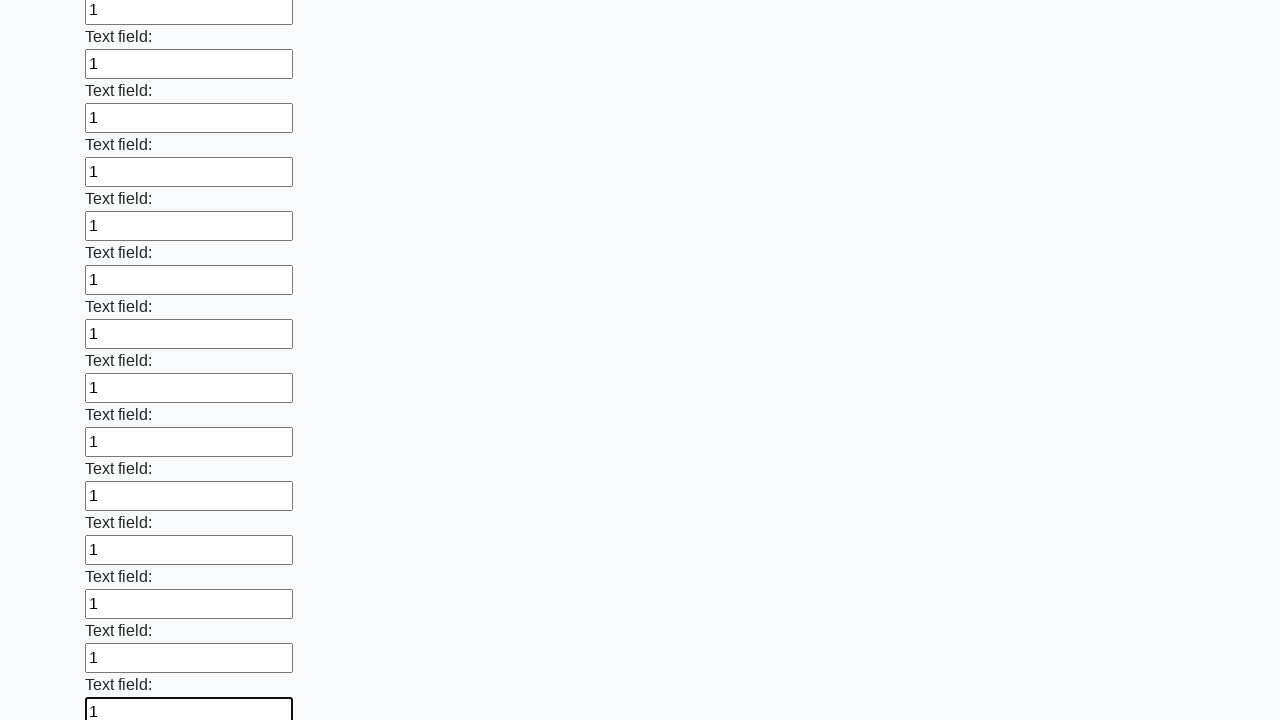

Filled input field with '1' on input >> nth=40
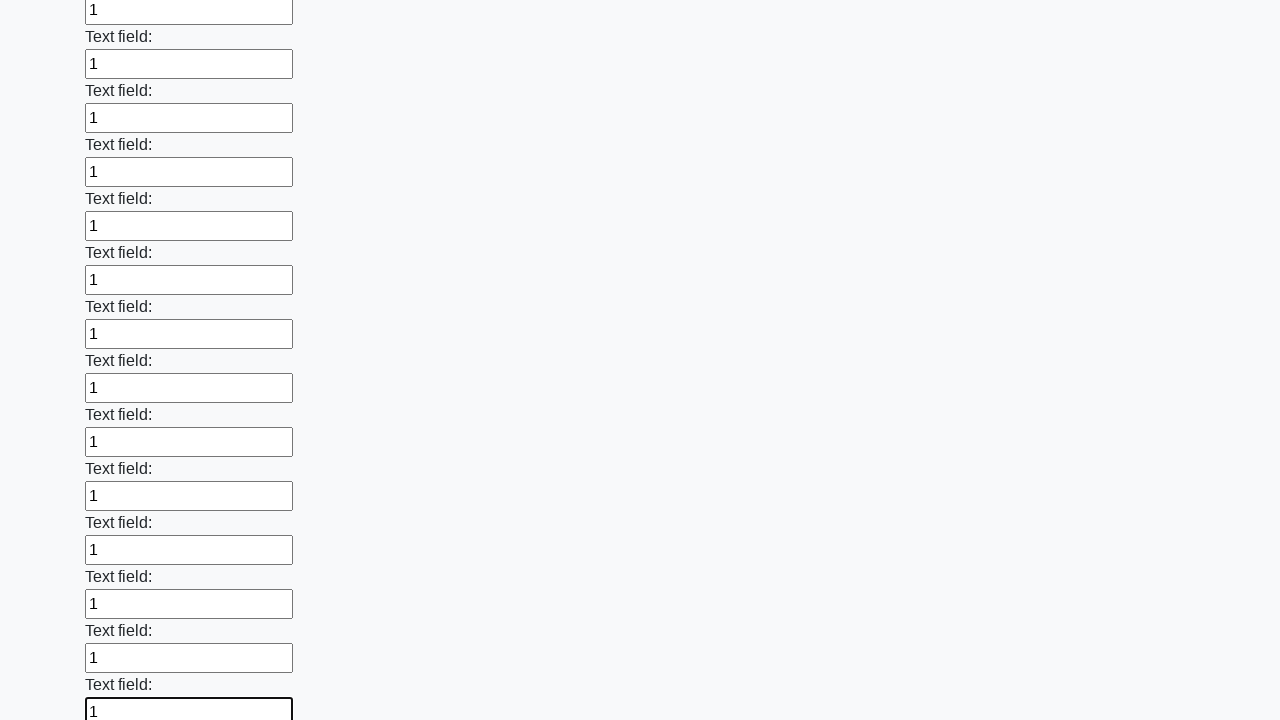

Filled input field with '1' on input >> nth=41
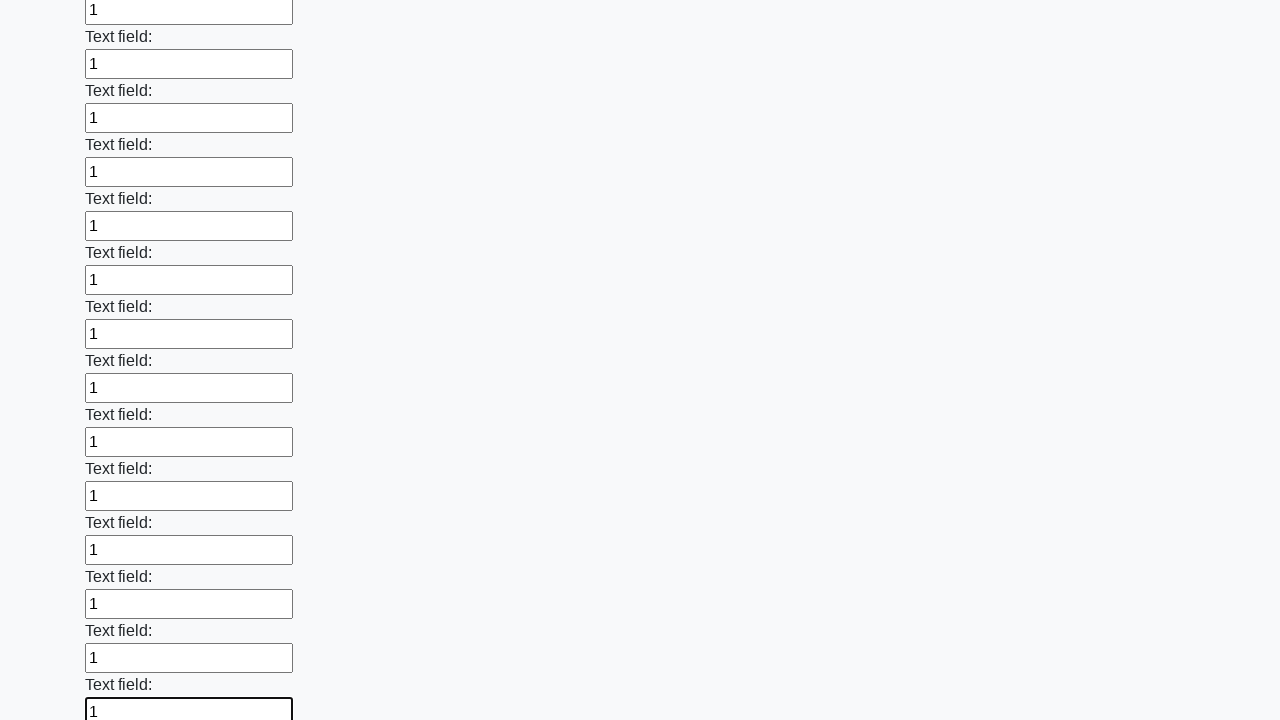

Filled input field with '1' on input >> nth=42
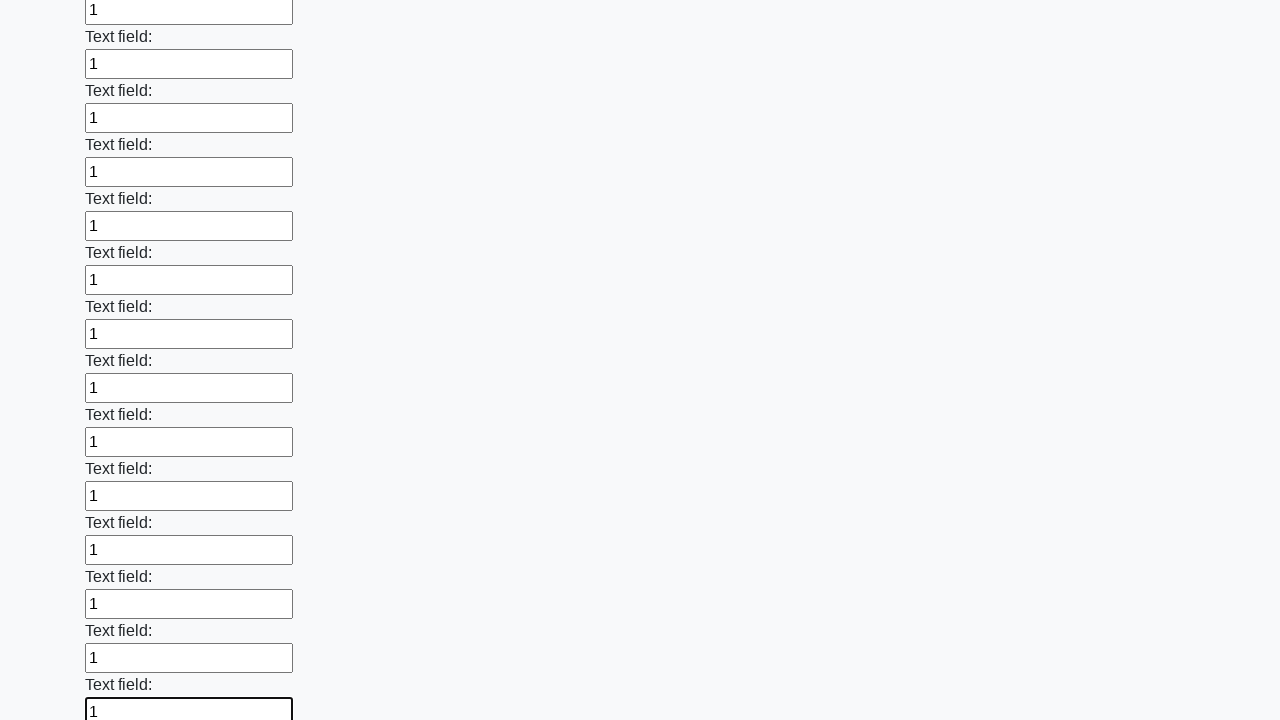

Filled input field with '1' on input >> nth=43
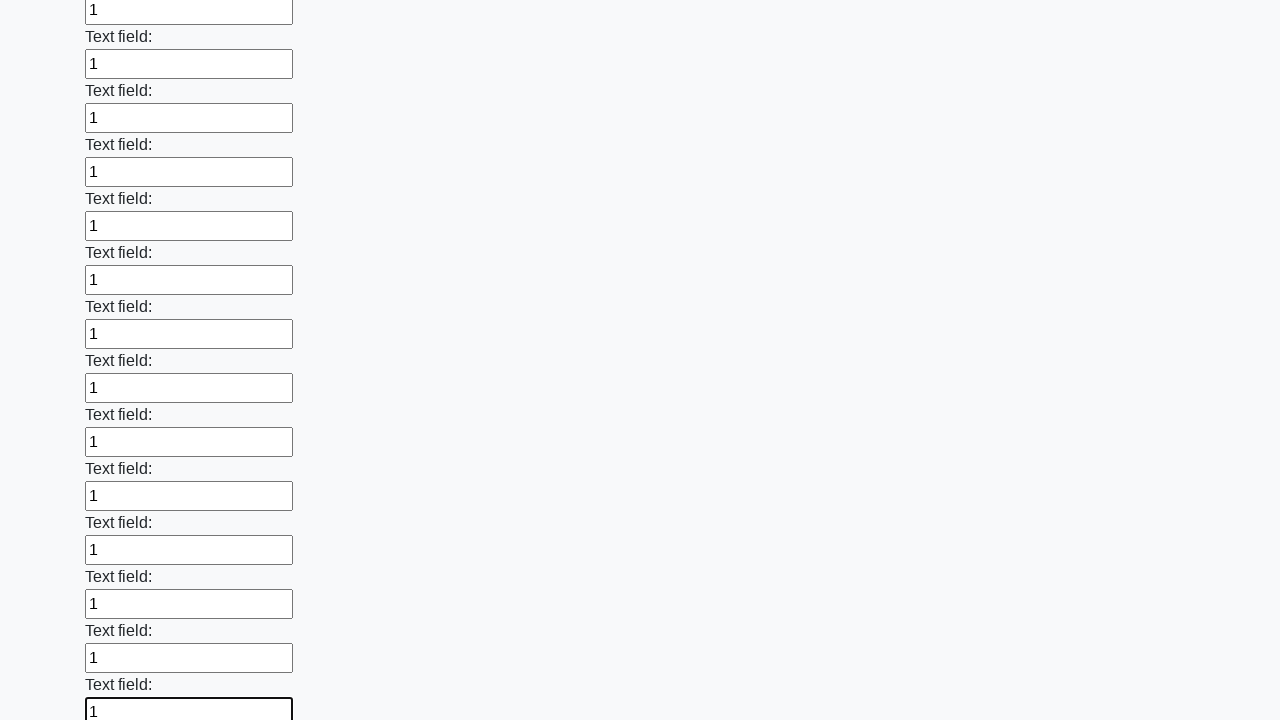

Filled input field with '1' on input >> nth=44
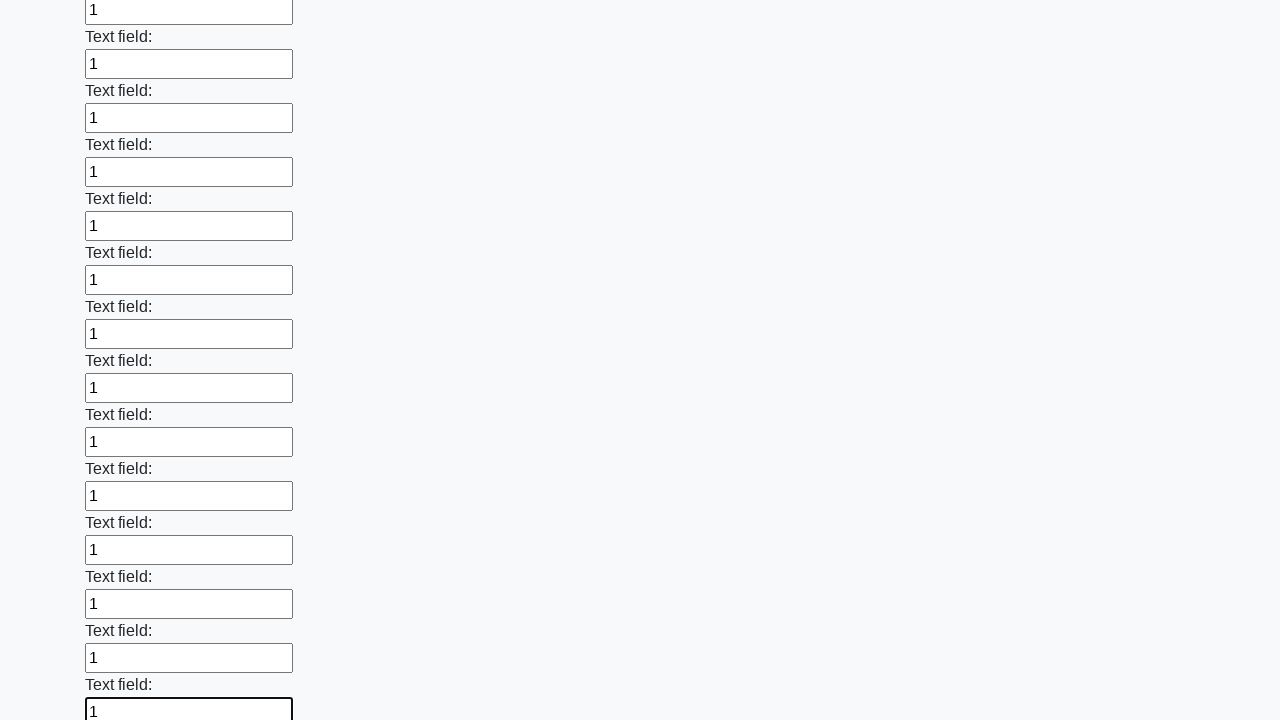

Filled input field with '1' on input >> nth=45
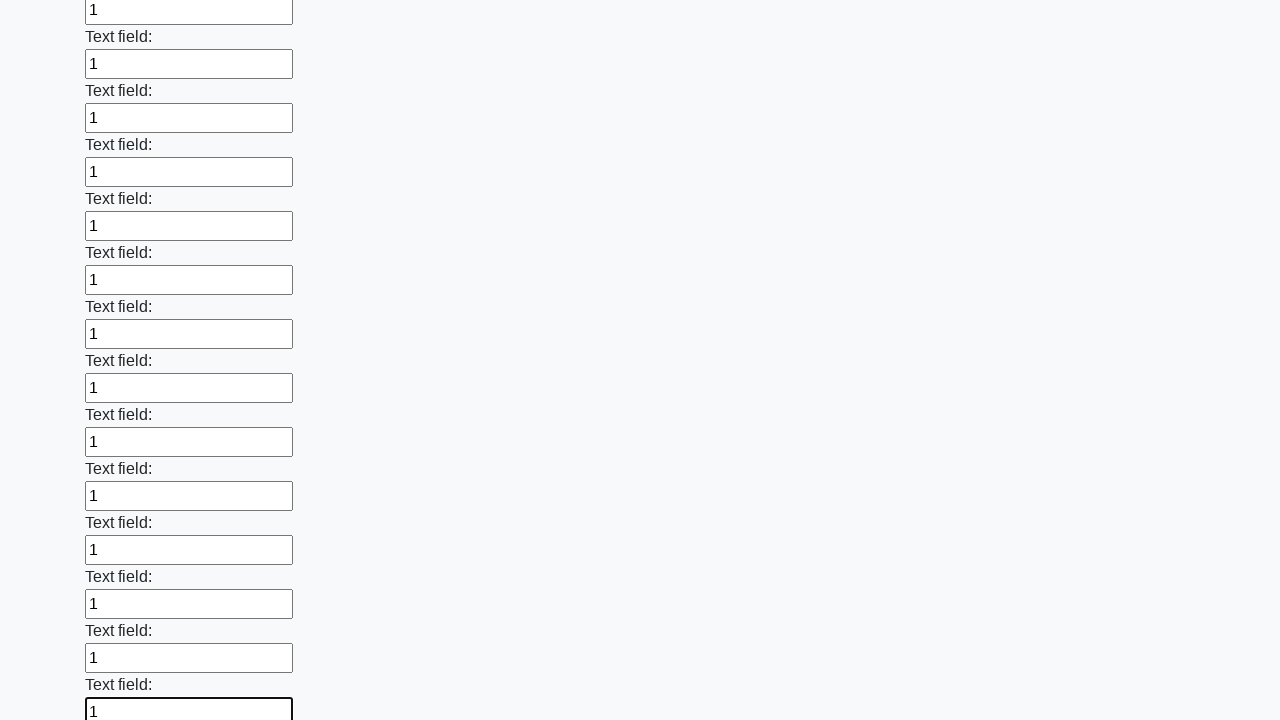

Filled input field with '1' on input >> nth=46
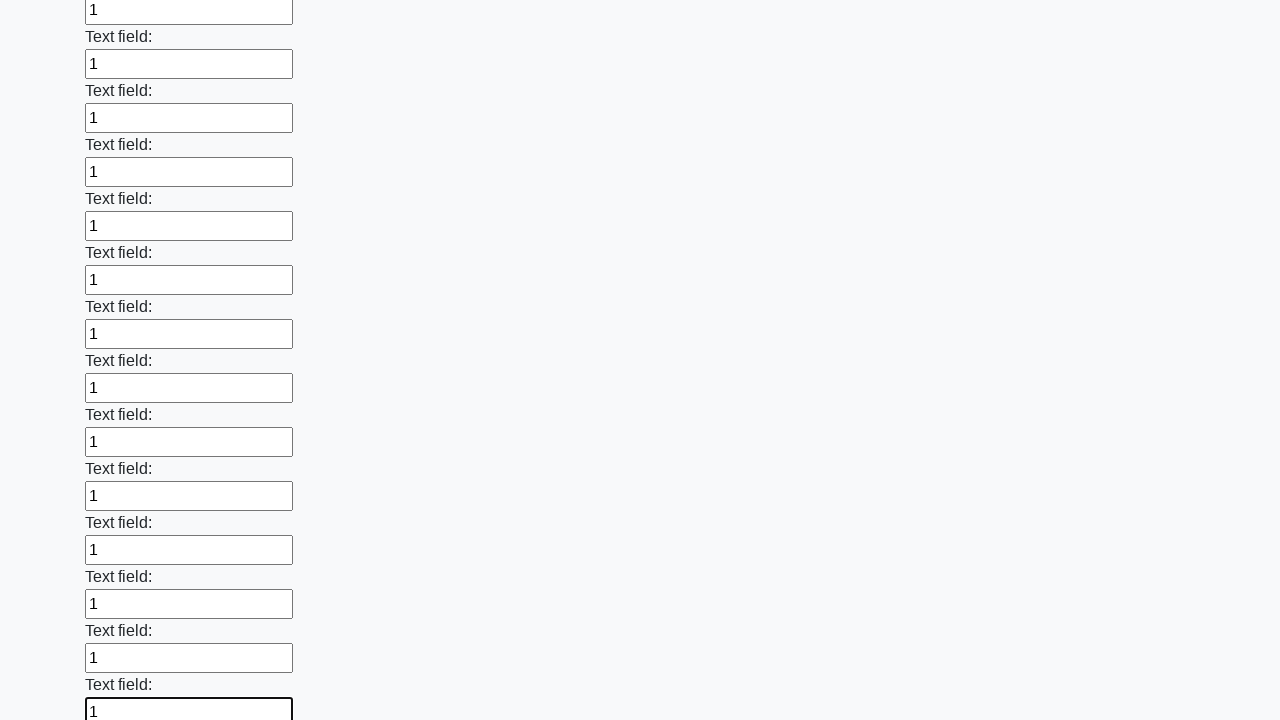

Filled input field with '1' on input >> nth=47
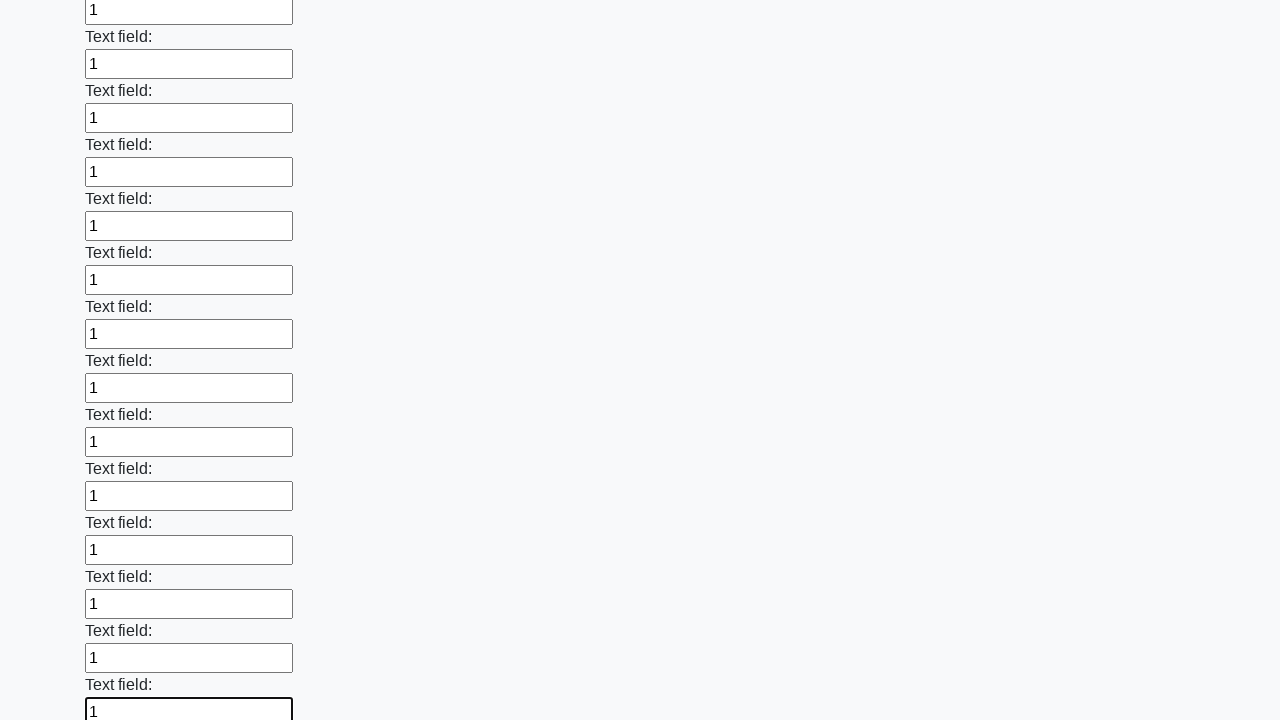

Filled input field with '1' on input >> nth=48
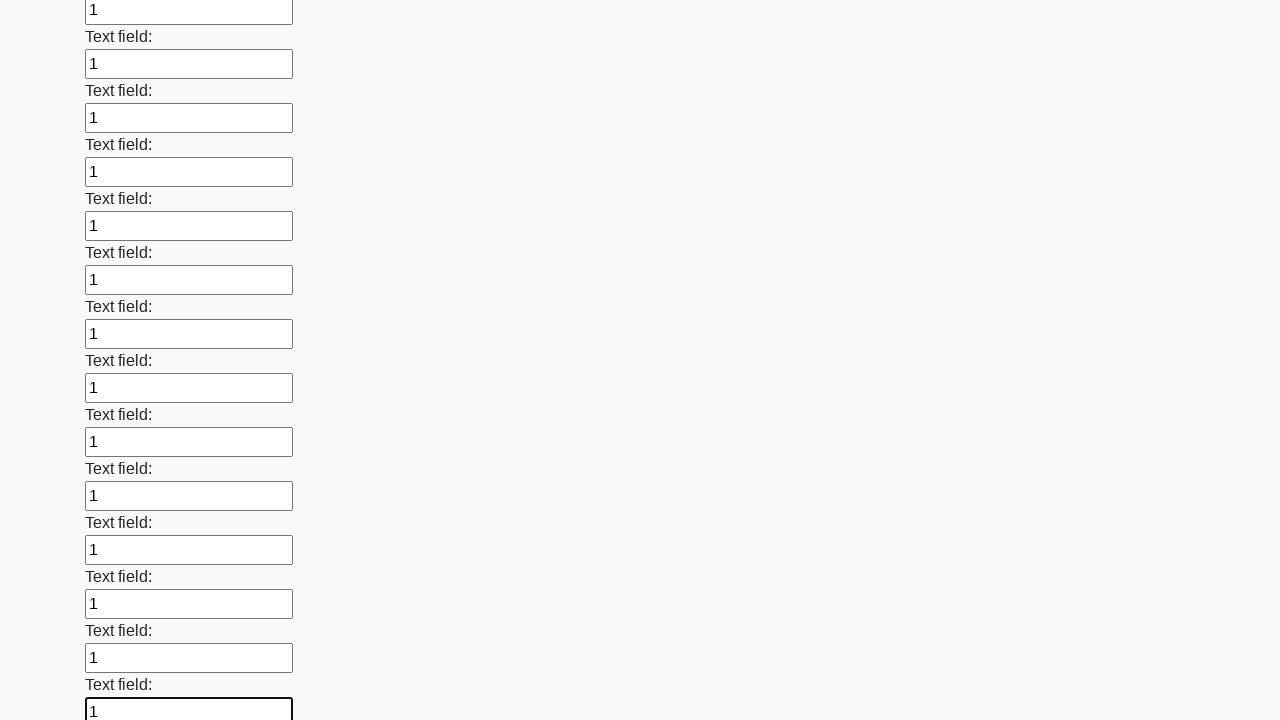

Filled input field with '1' on input >> nth=49
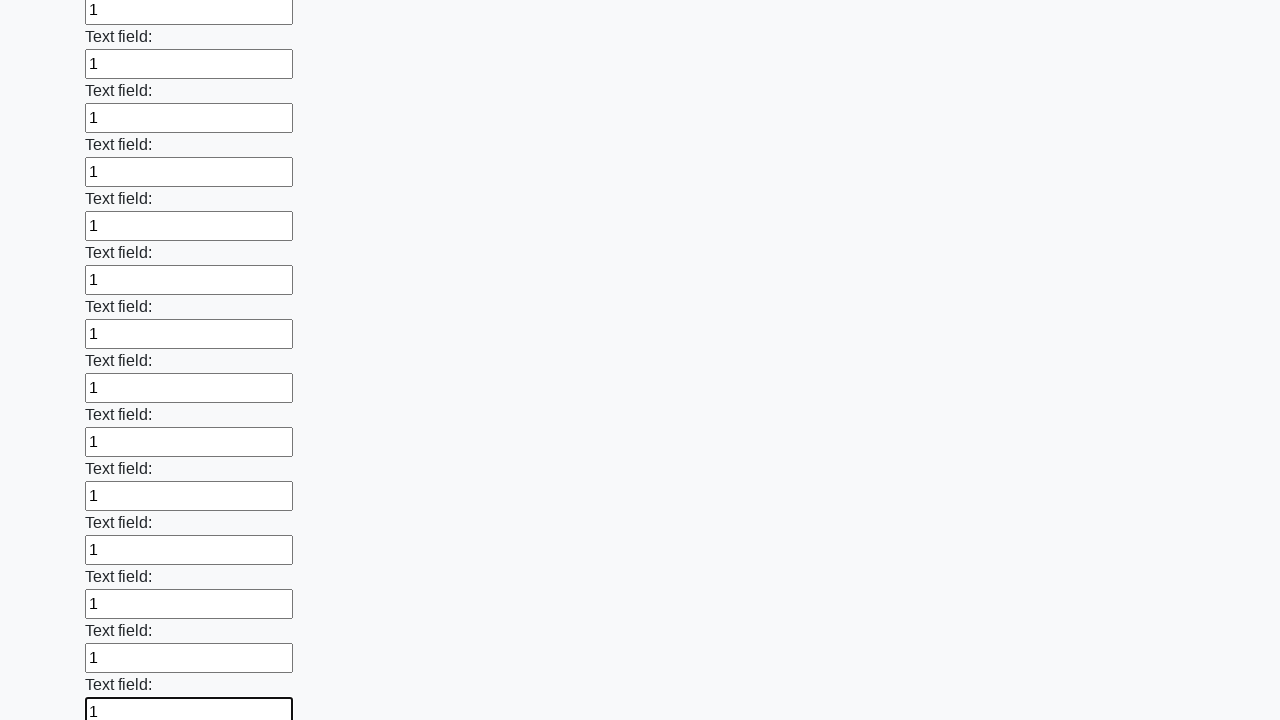

Filled input field with '1' on input >> nth=50
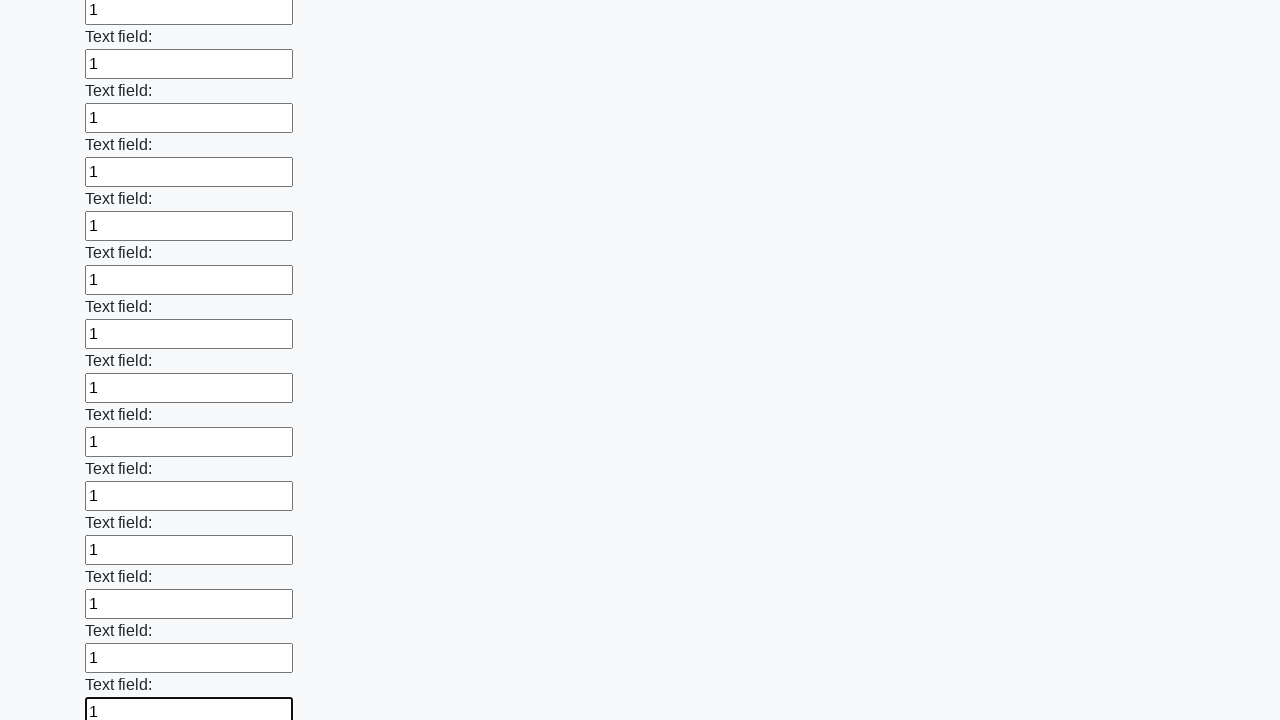

Filled input field with '1' on input >> nth=51
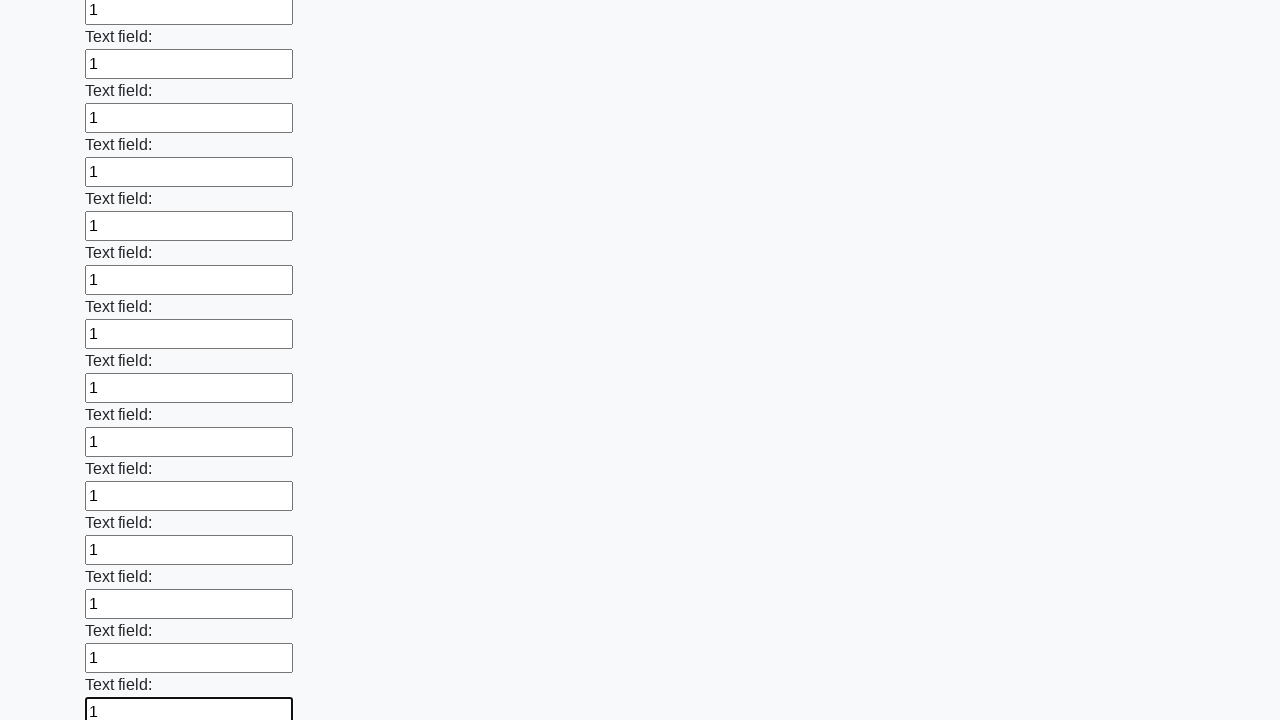

Filled input field with '1' on input >> nth=52
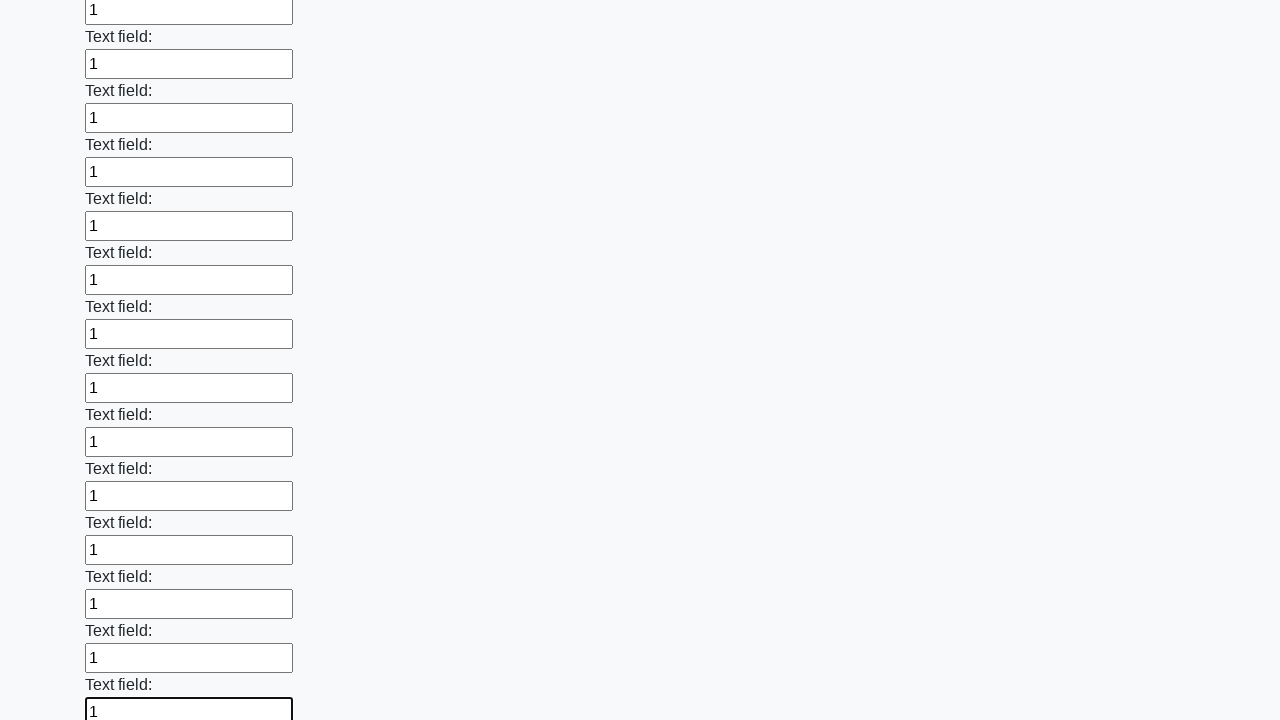

Filled input field with '1' on input >> nth=53
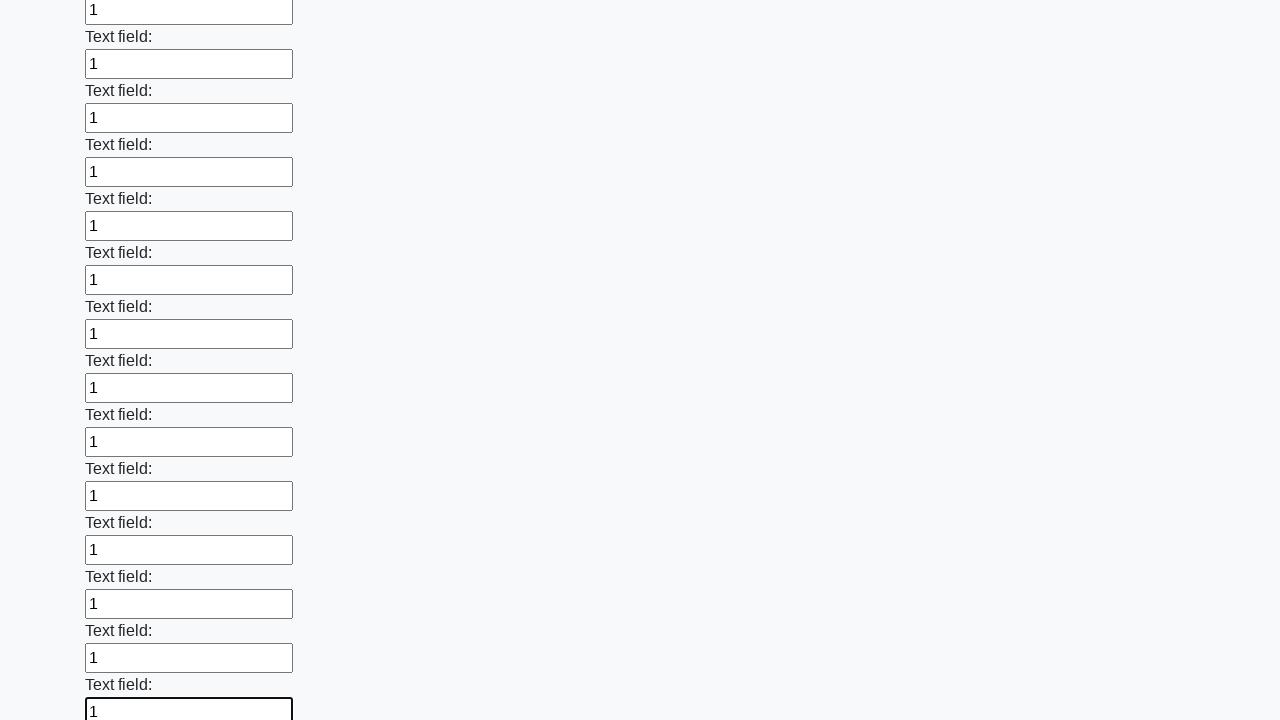

Filled input field with '1' on input >> nth=54
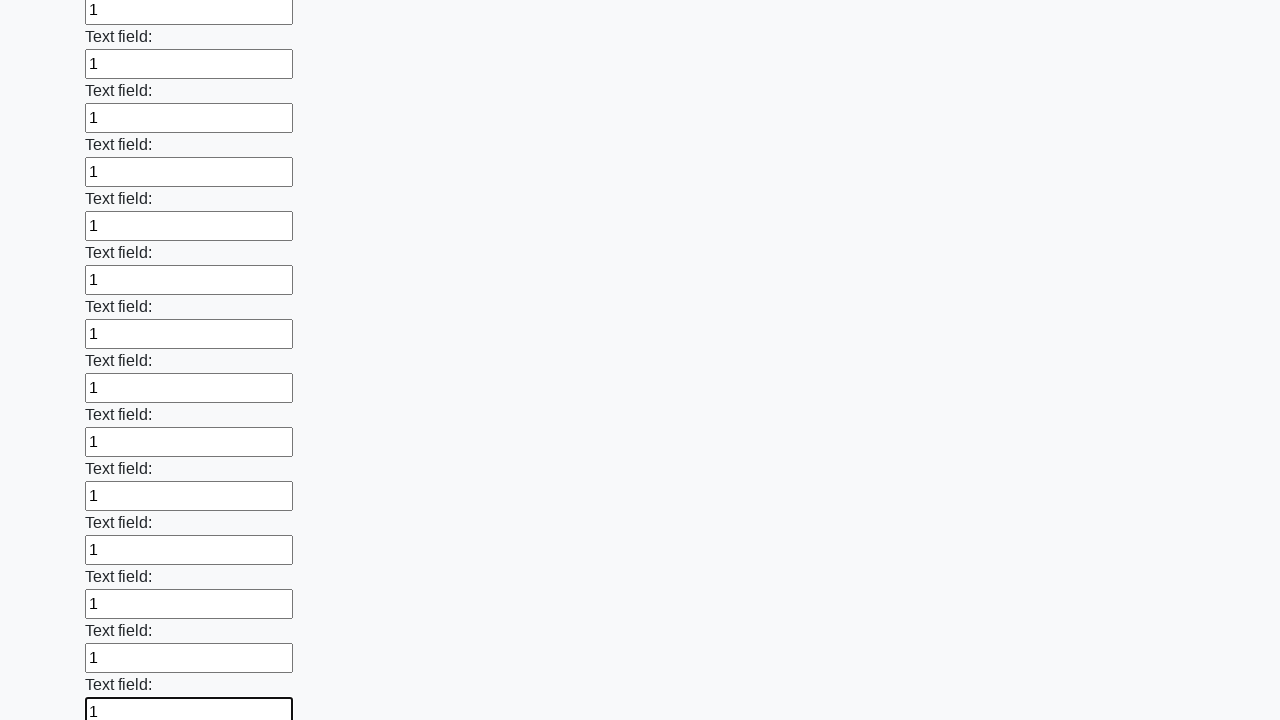

Filled input field with '1' on input >> nth=55
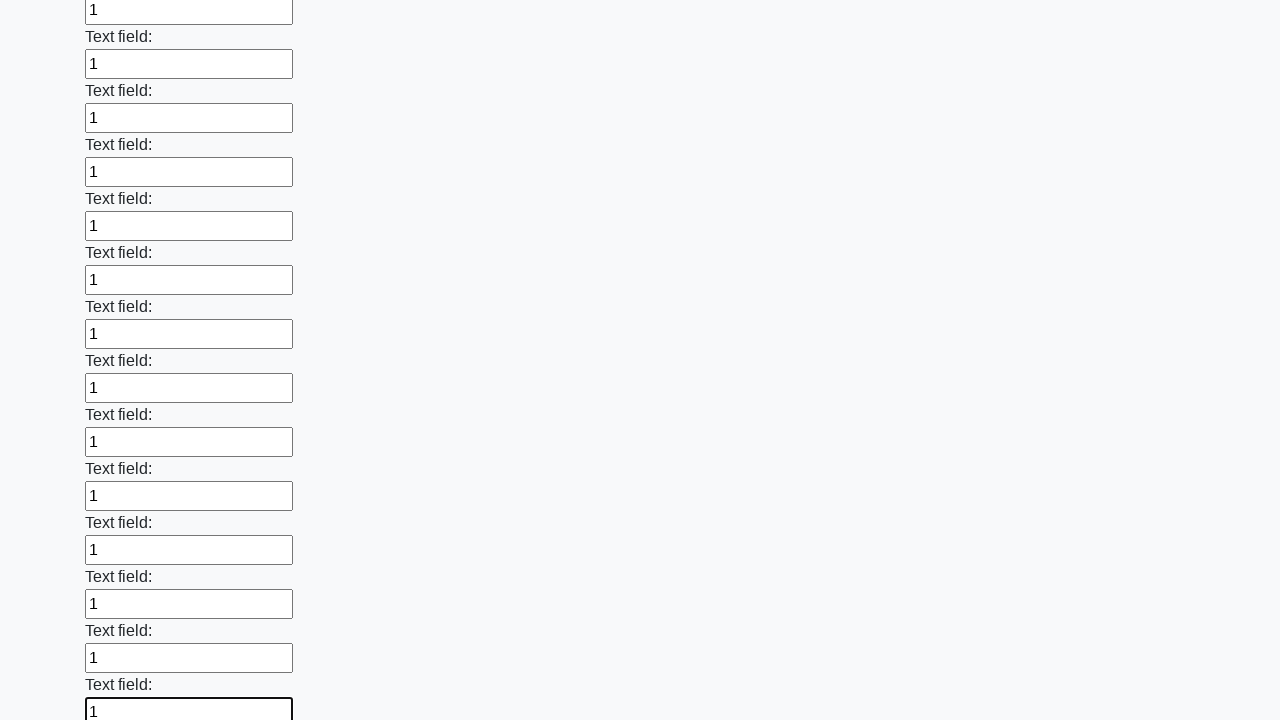

Filled input field with '1' on input >> nth=56
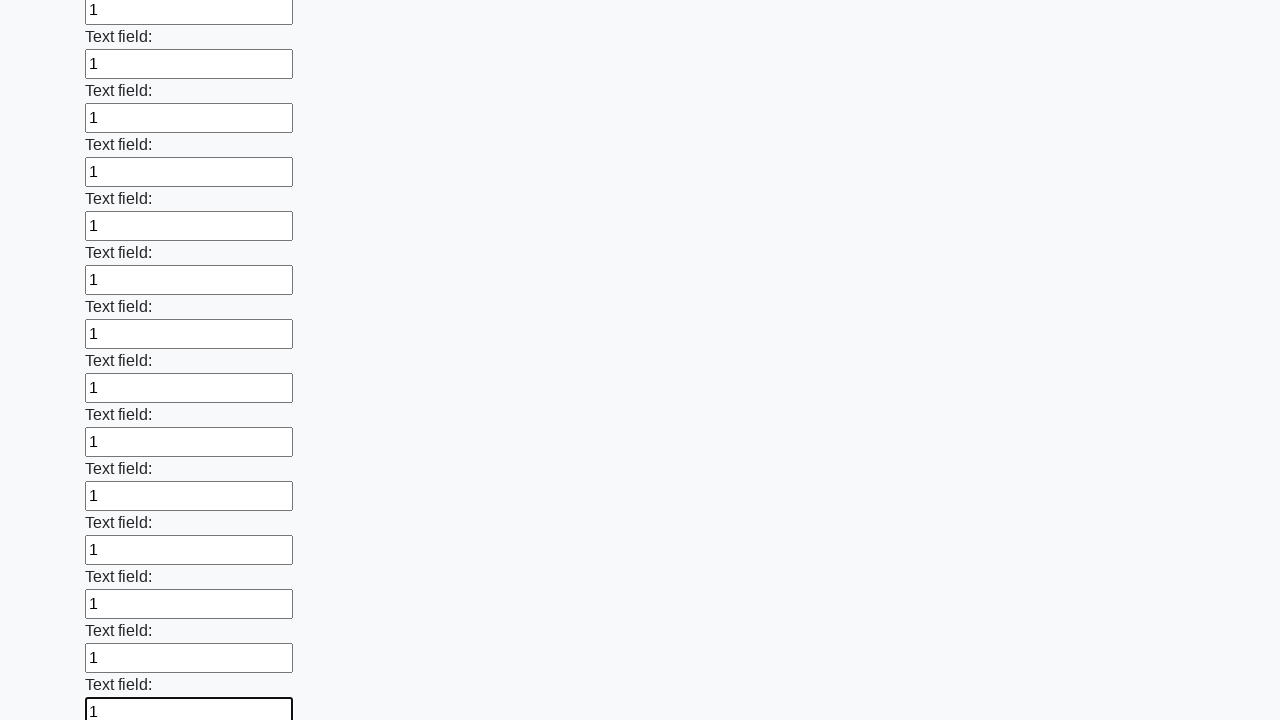

Filled input field with '1' on input >> nth=57
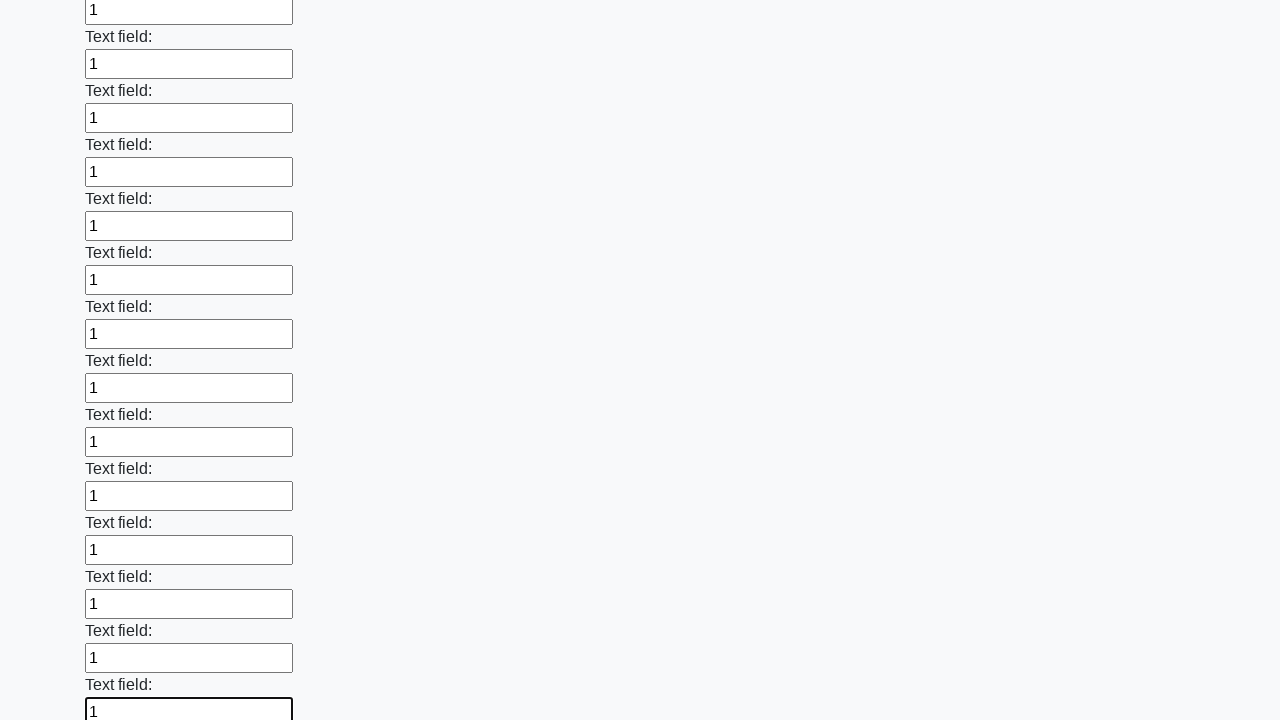

Filled input field with '1' on input >> nth=58
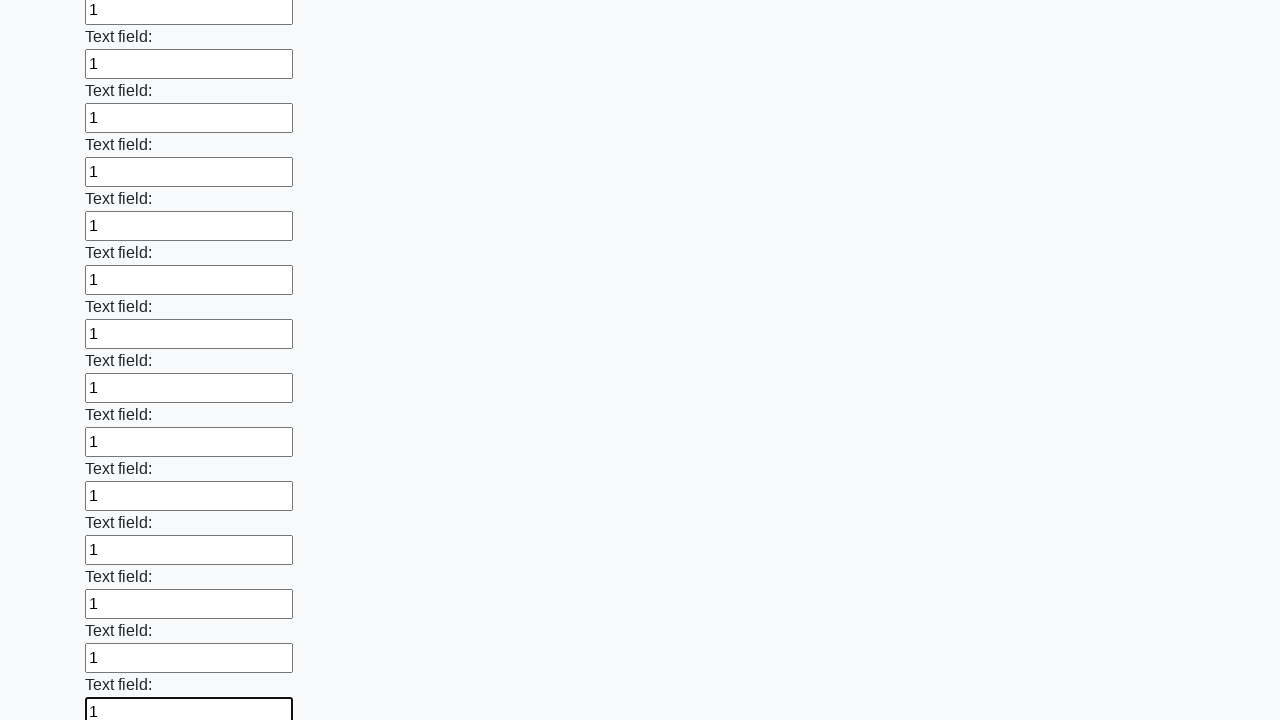

Filled input field with '1' on input >> nth=59
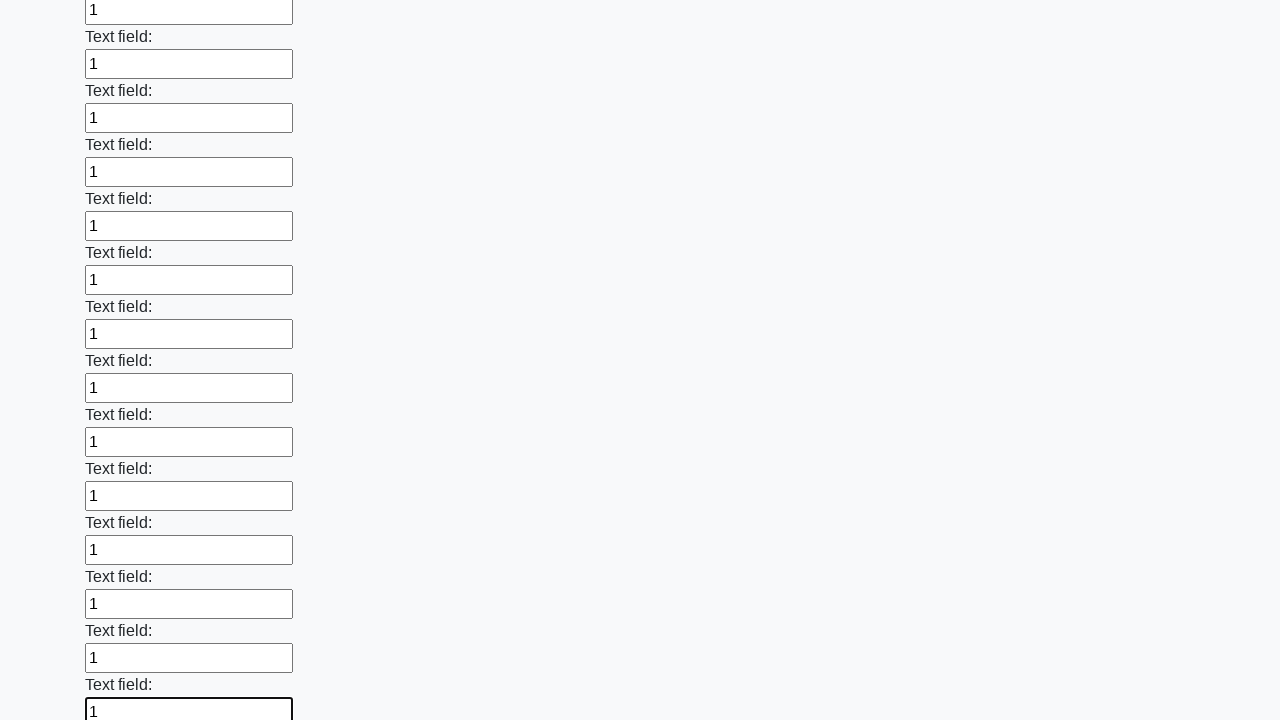

Filled input field with '1' on input >> nth=60
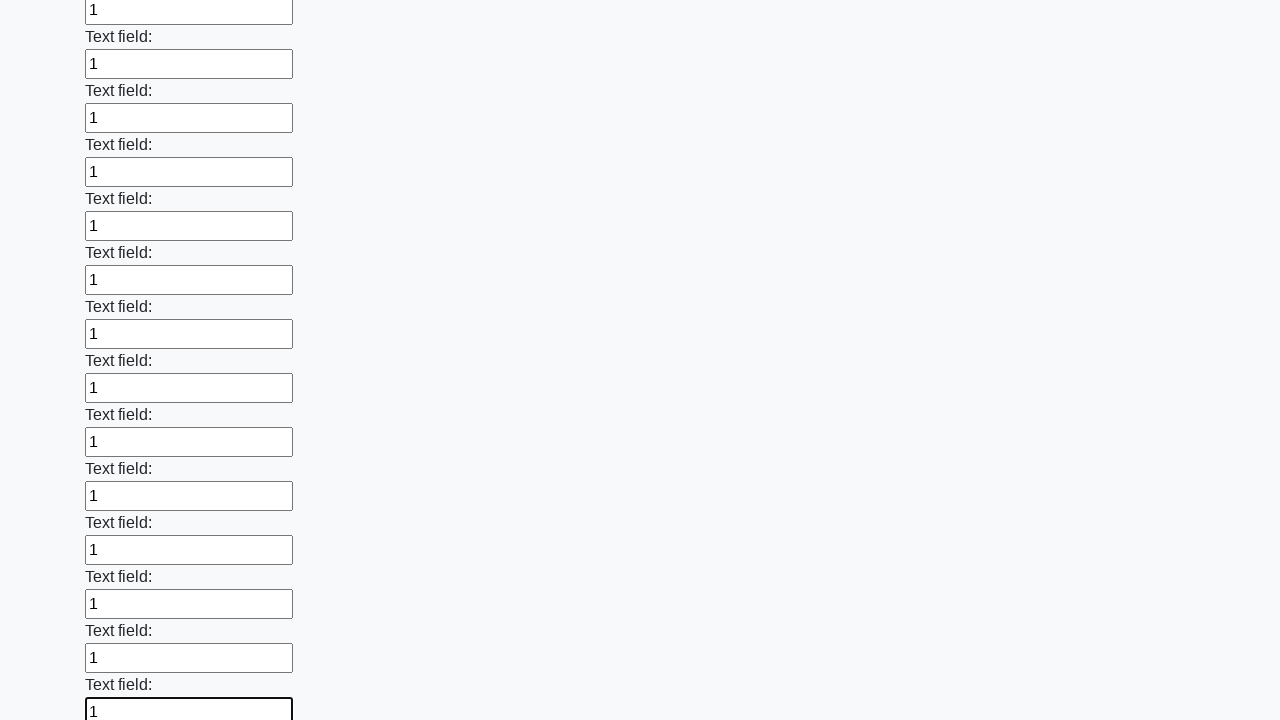

Filled input field with '1' on input >> nth=61
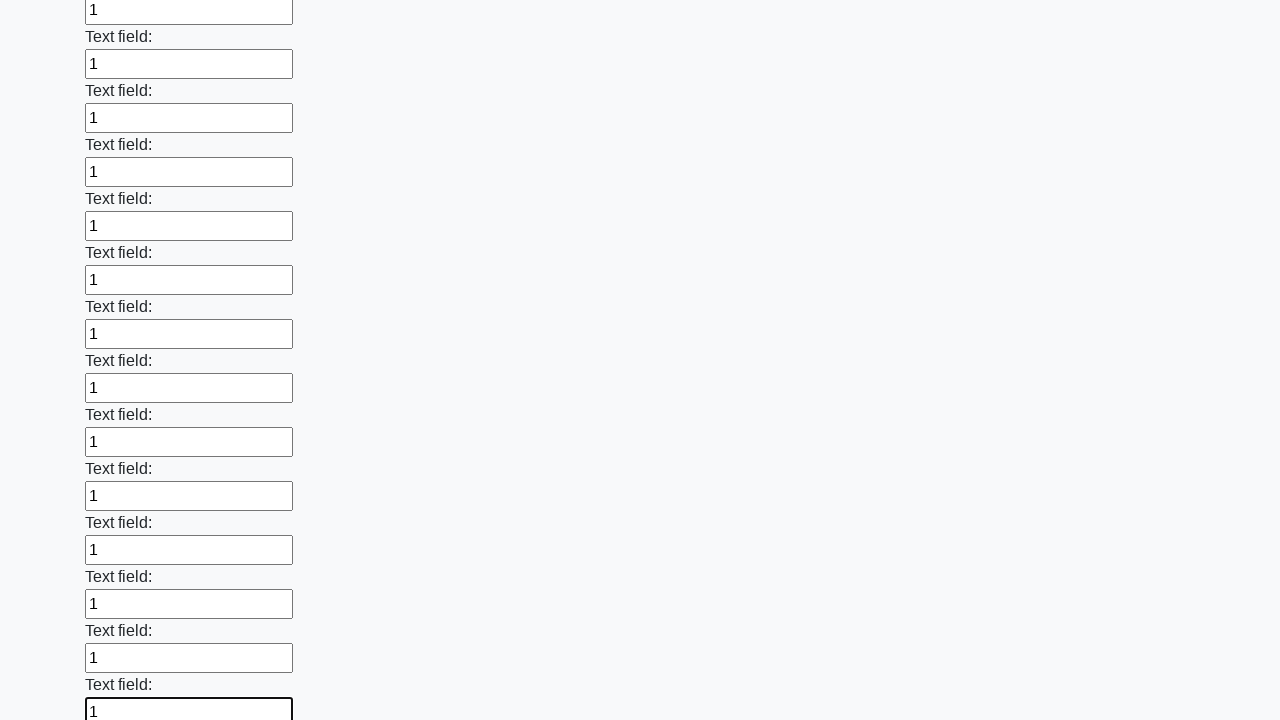

Filled input field with '1' on input >> nth=62
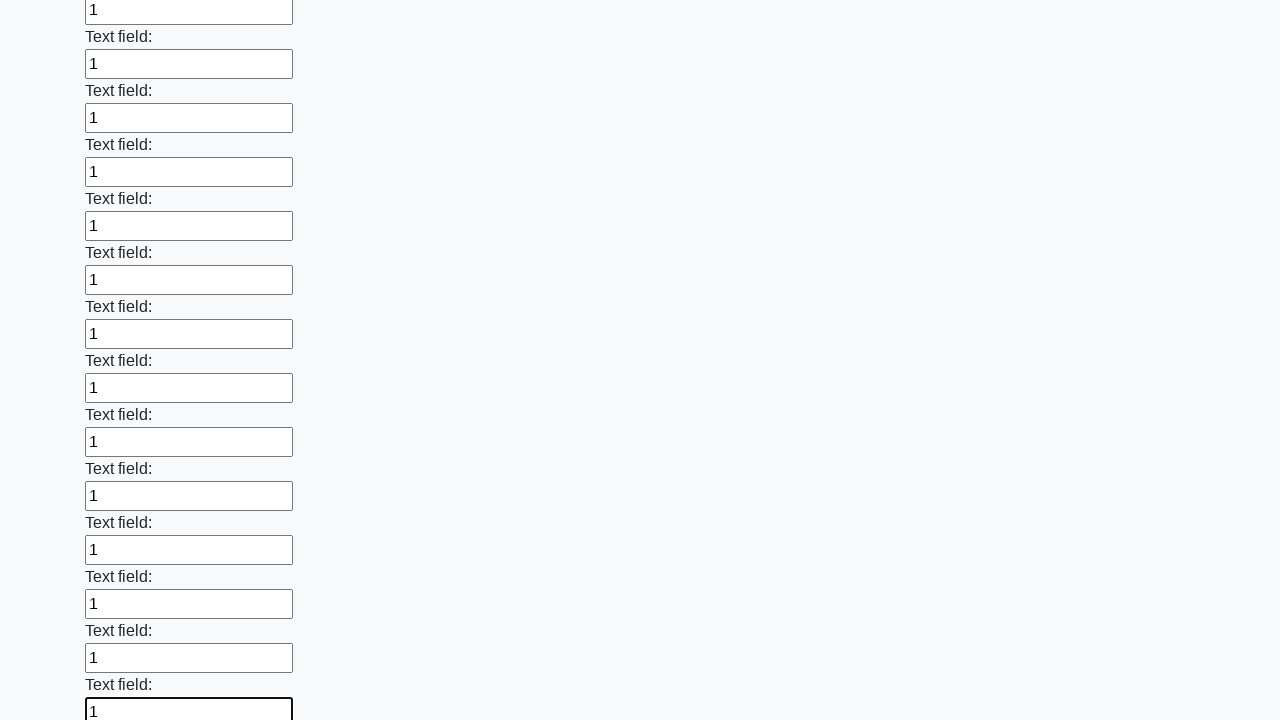

Filled input field with '1' on input >> nth=63
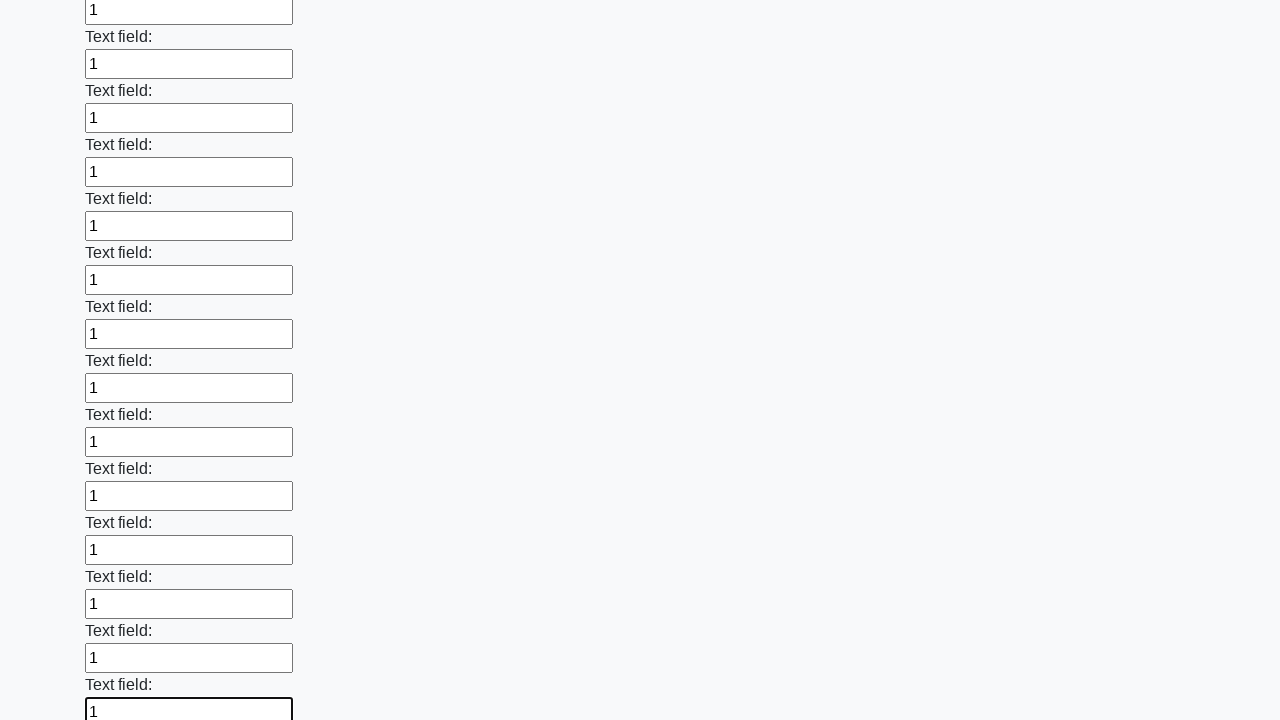

Filled input field with '1' on input >> nth=64
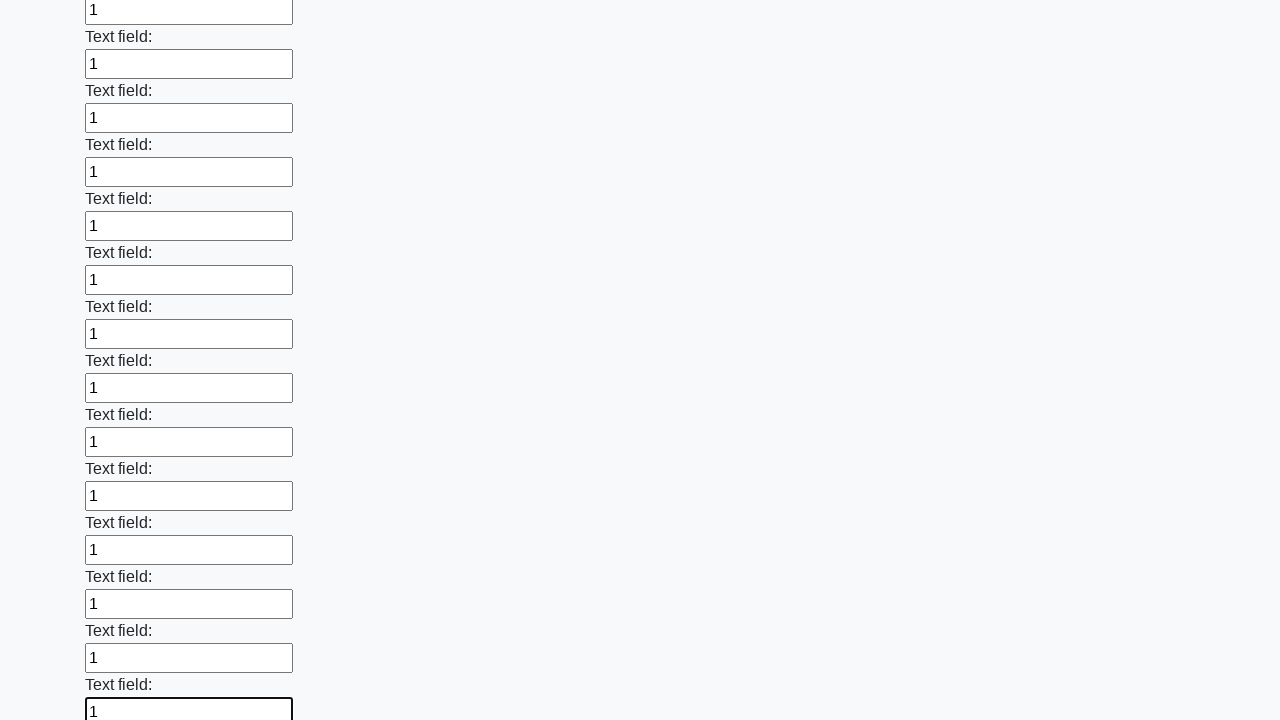

Filled input field with '1' on input >> nth=65
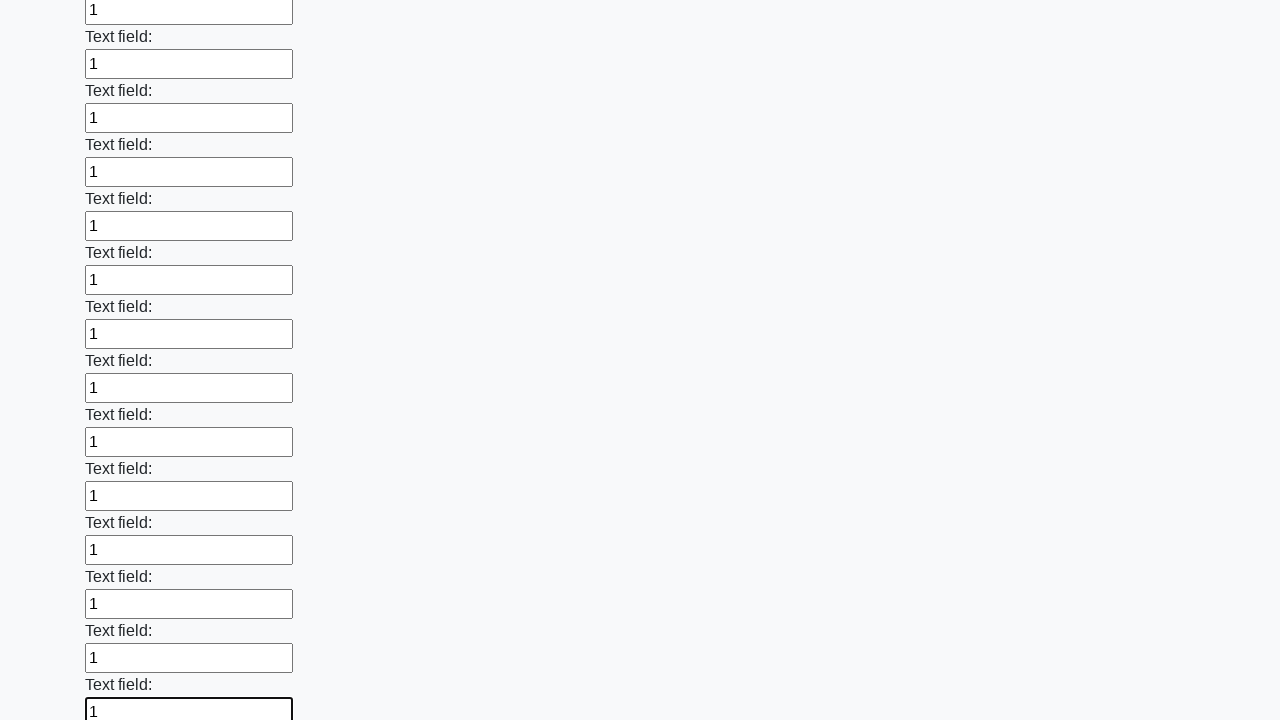

Filled input field with '1' on input >> nth=66
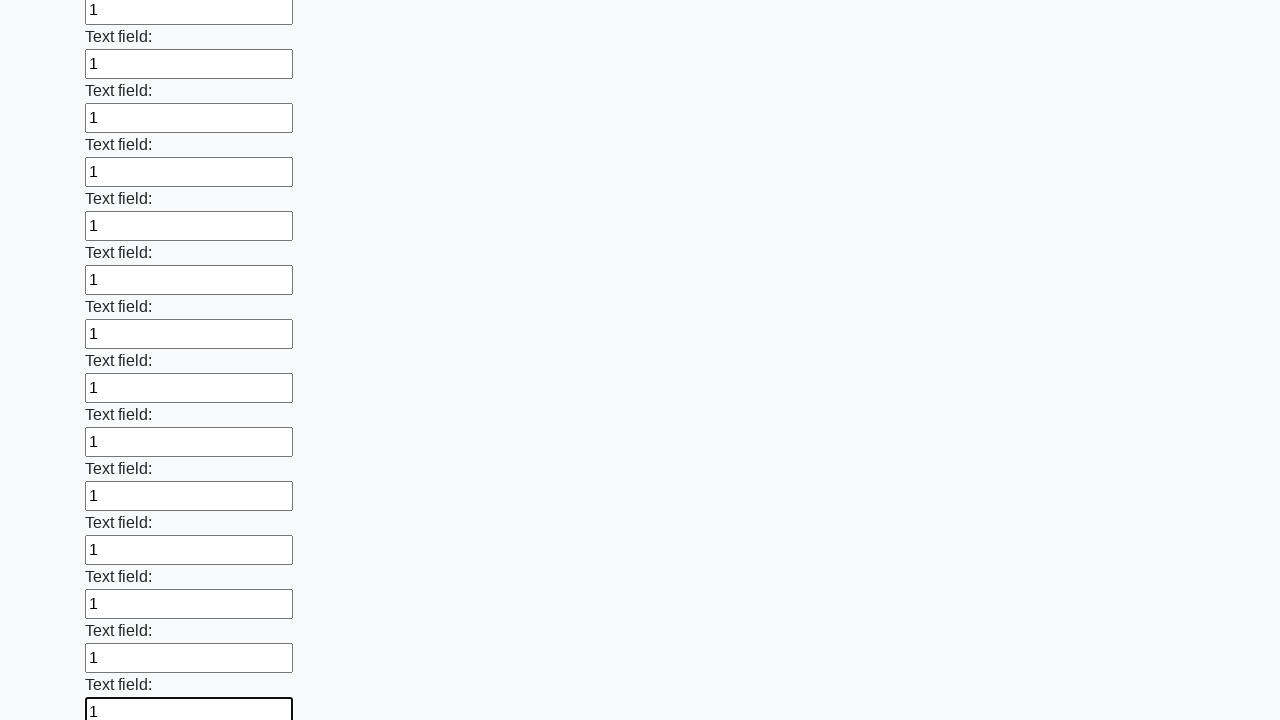

Filled input field with '1' on input >> nth=67
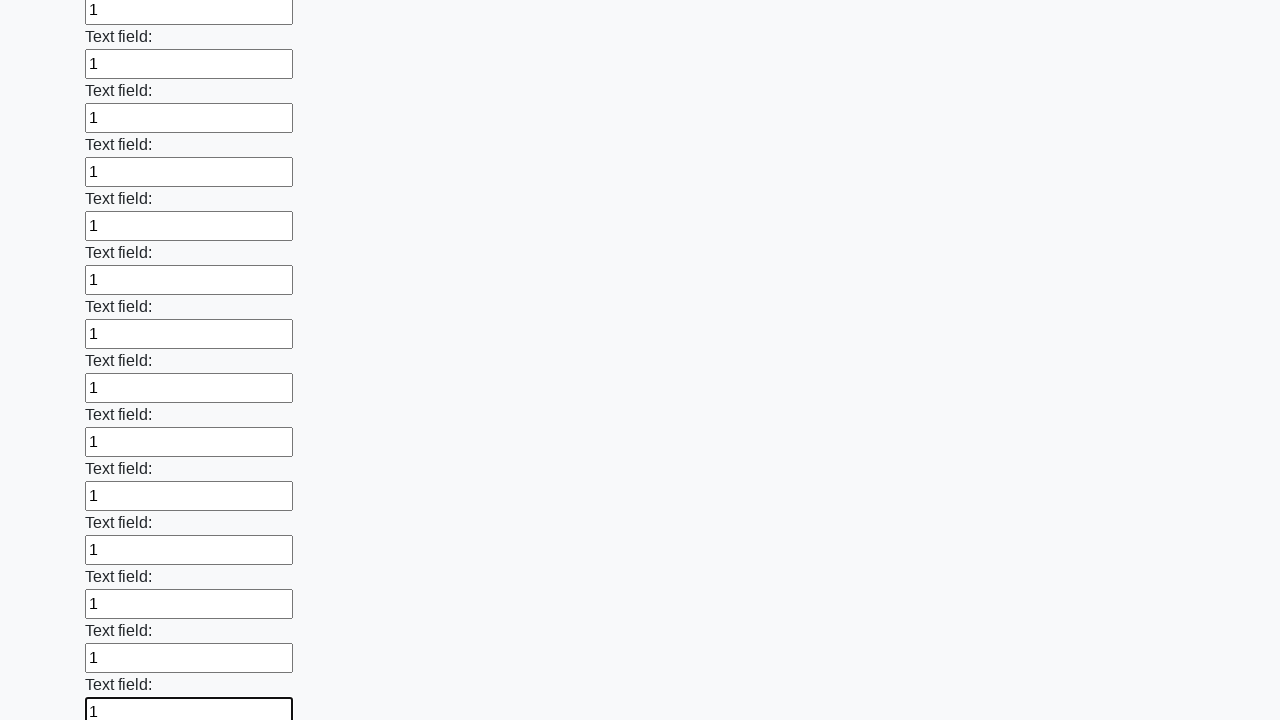

Filled input field with '1' on input >> nth=68
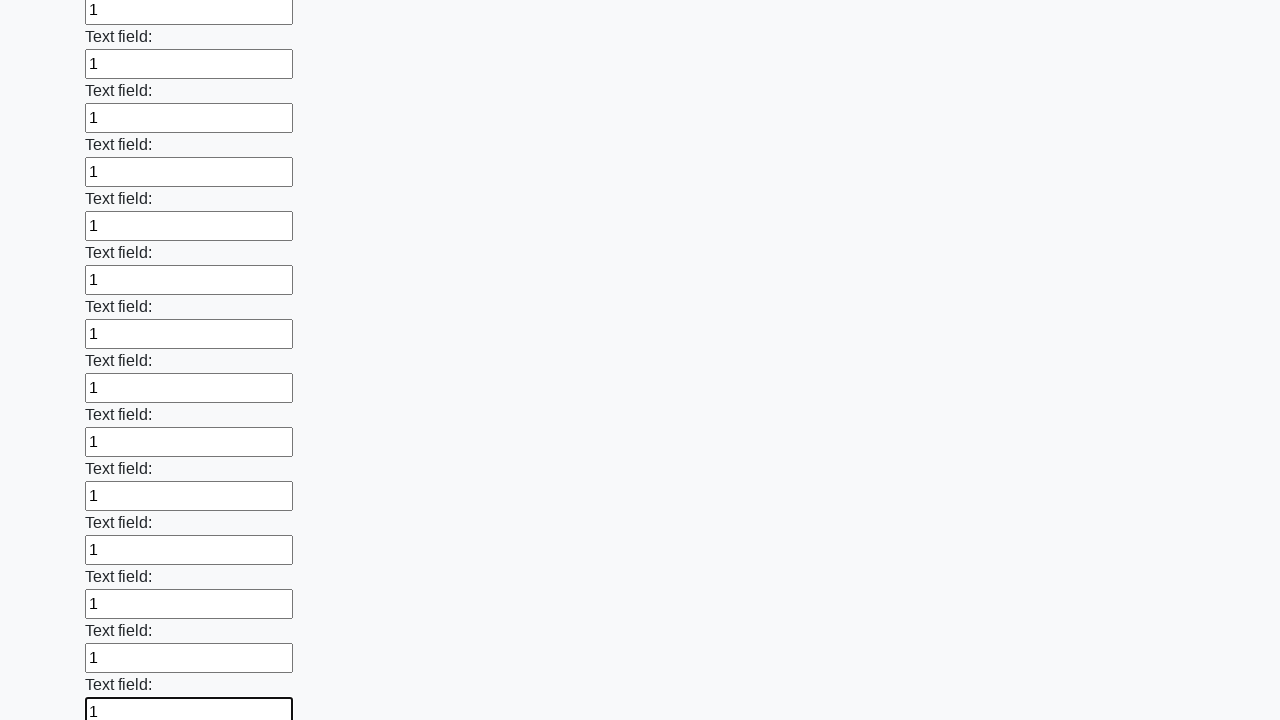

Filled input field with '1' on input >> nth=69
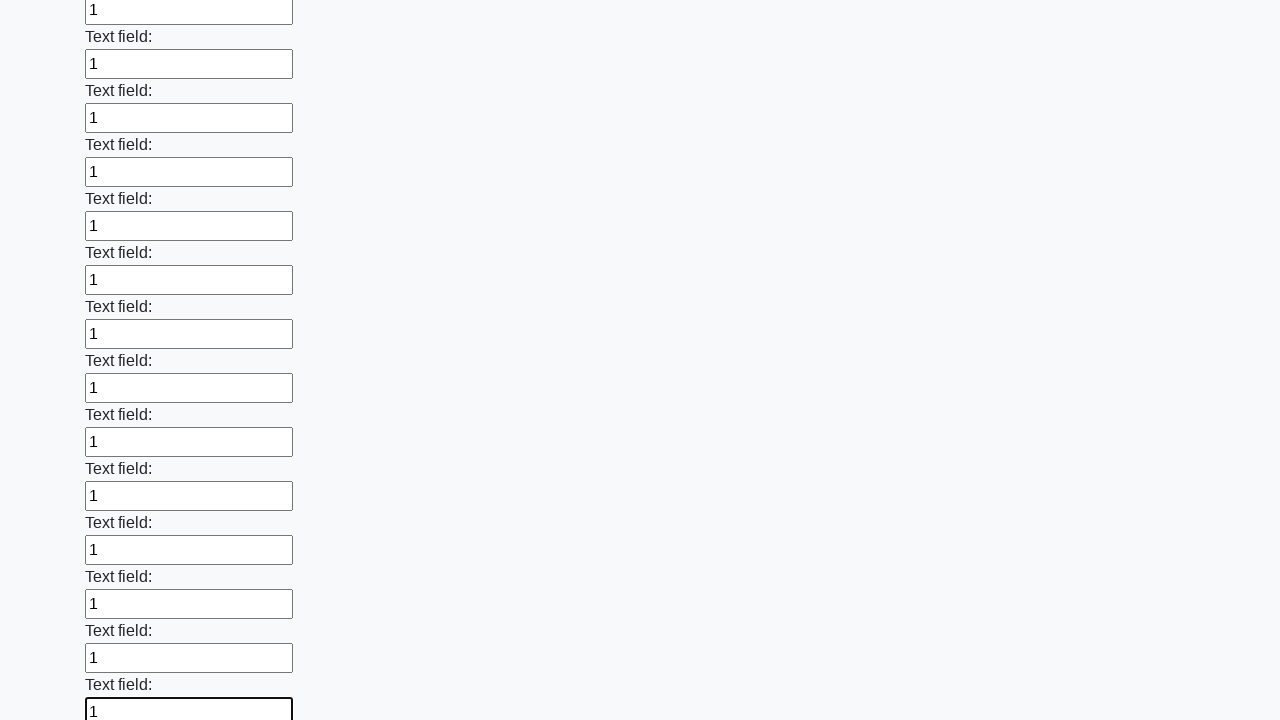

Filled input field with '1' on input >> nth=70
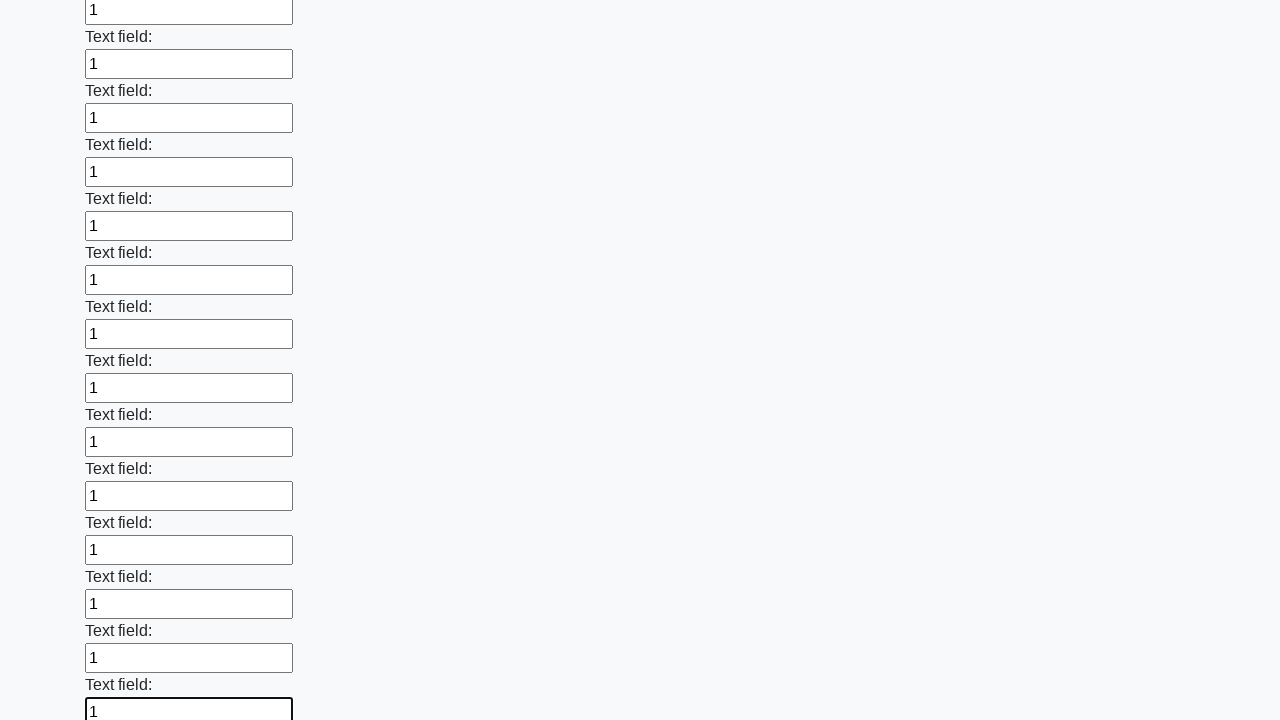

Filled input field with '1' on input >> nth=71
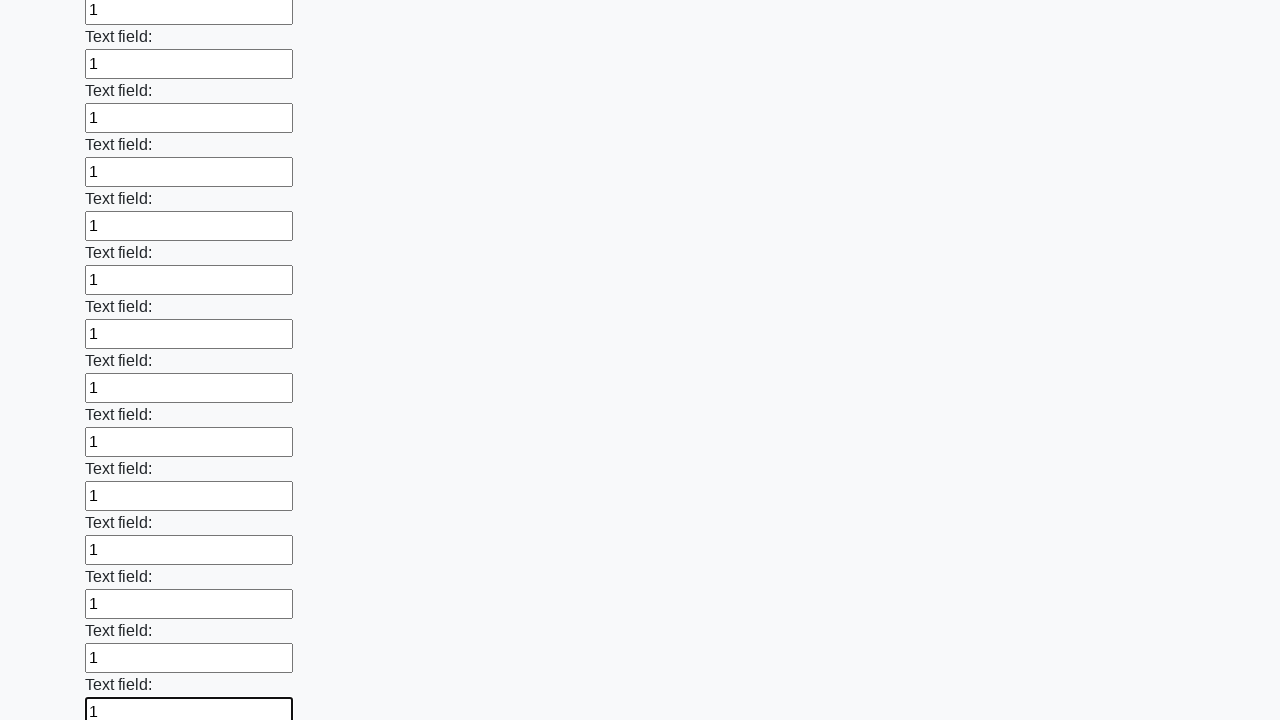

Filled input field with '1' on input >> nth=72
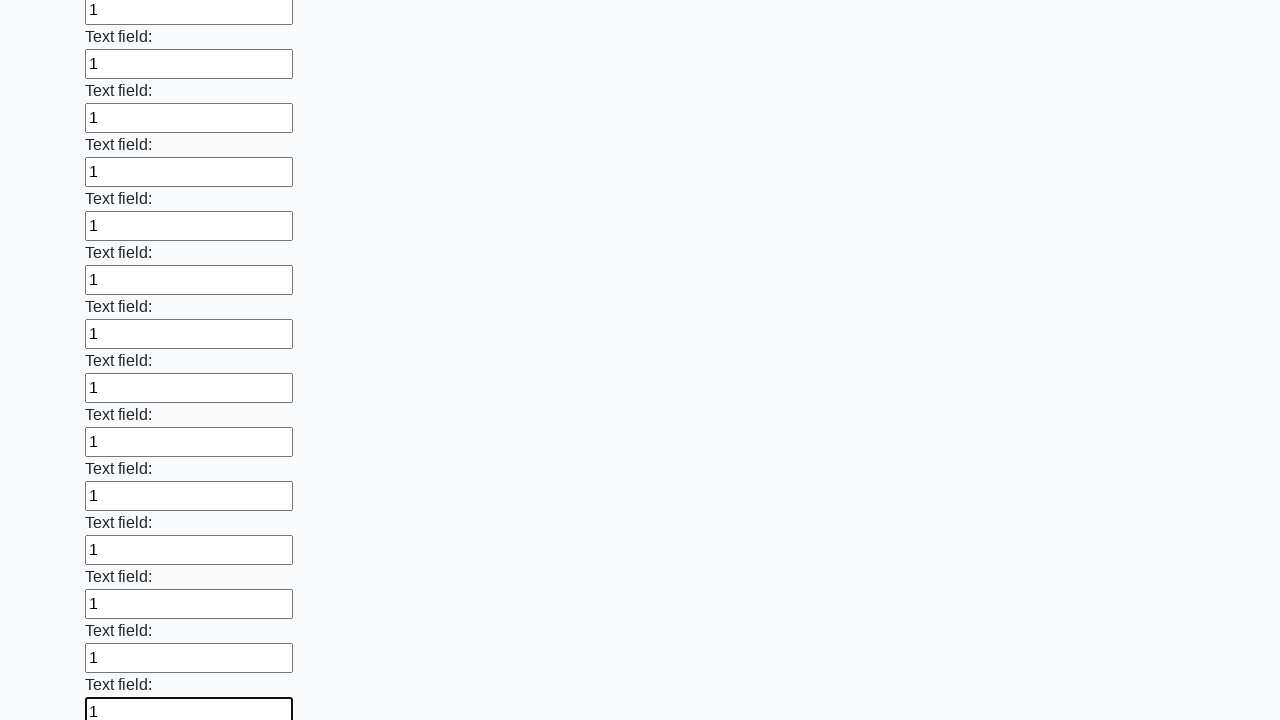

Filled input field with '1' on input >> nth=73
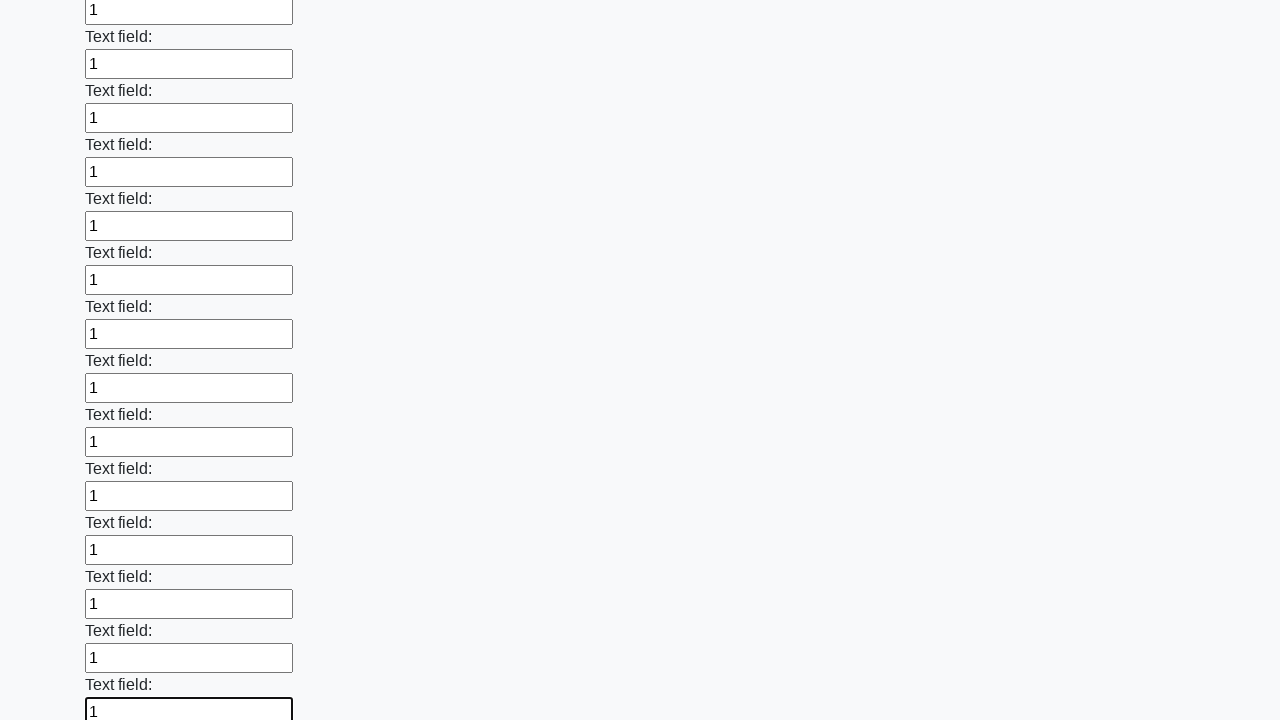

Filled input field with '1' on input >> nth=74
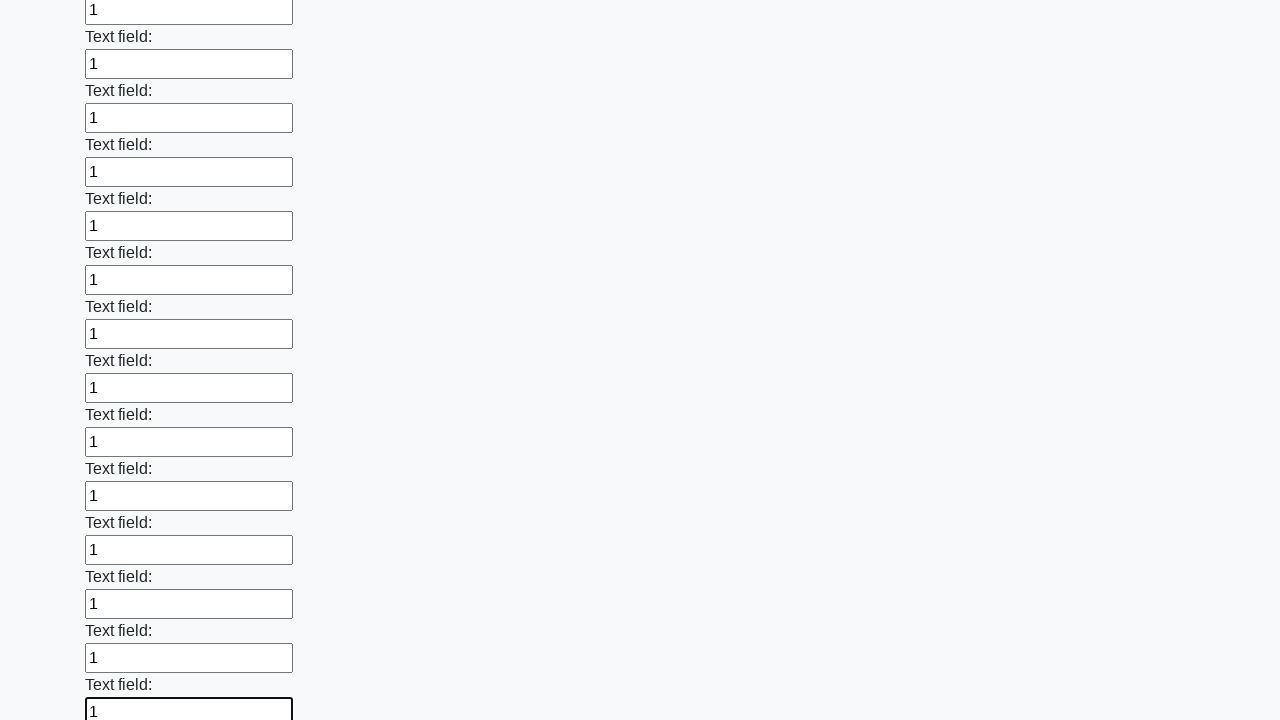

Filled input field with '1' on input >> nth=75
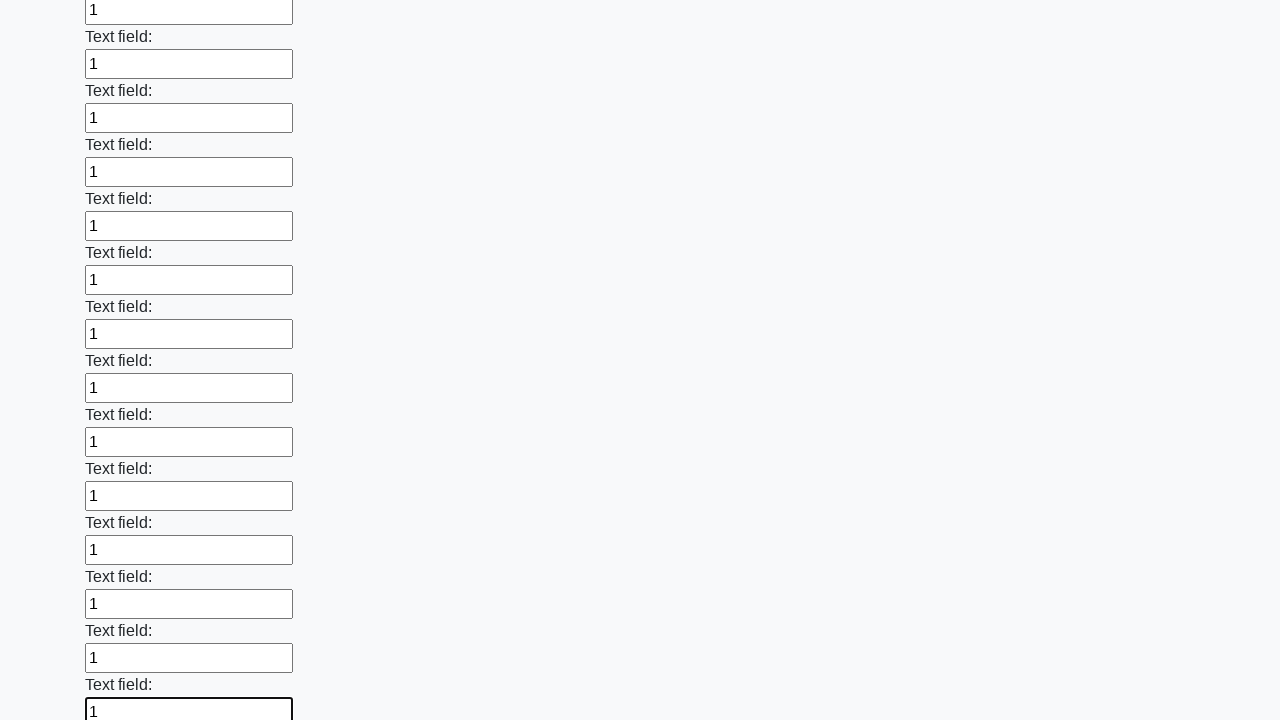

Filled input field with '1' on input >> nth=76
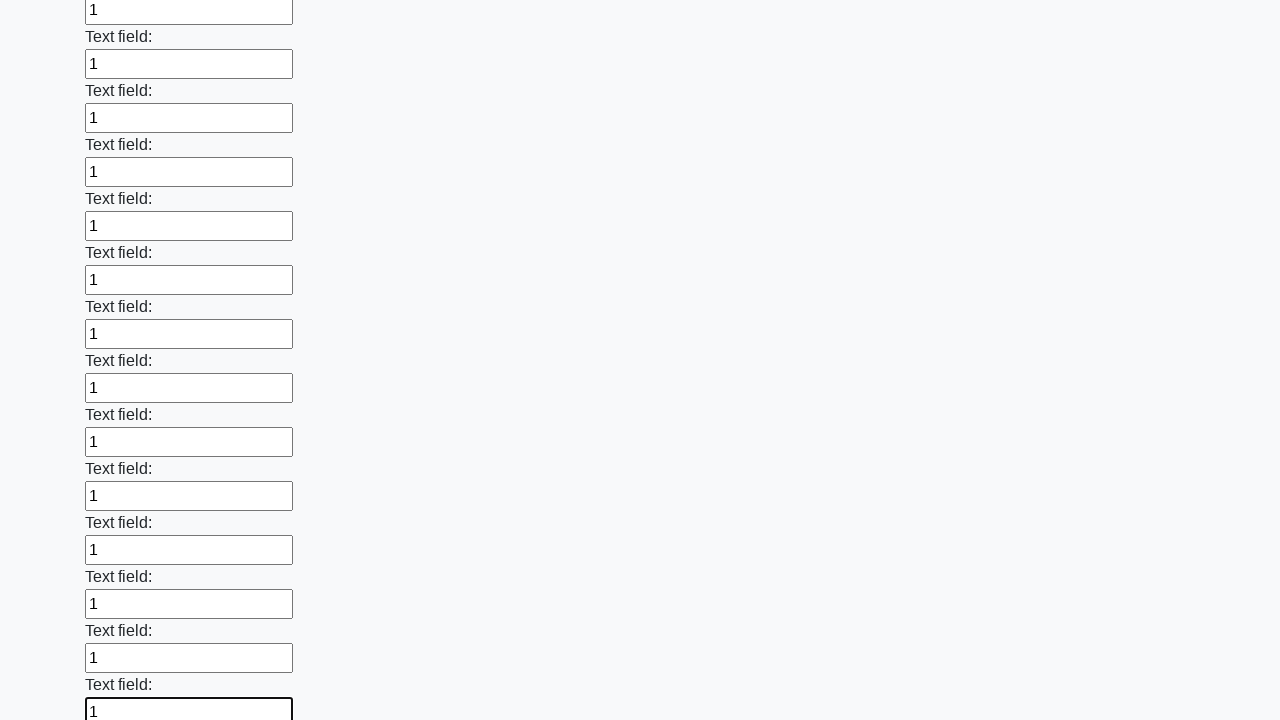

Filled input field with '1' on input >> nth=77
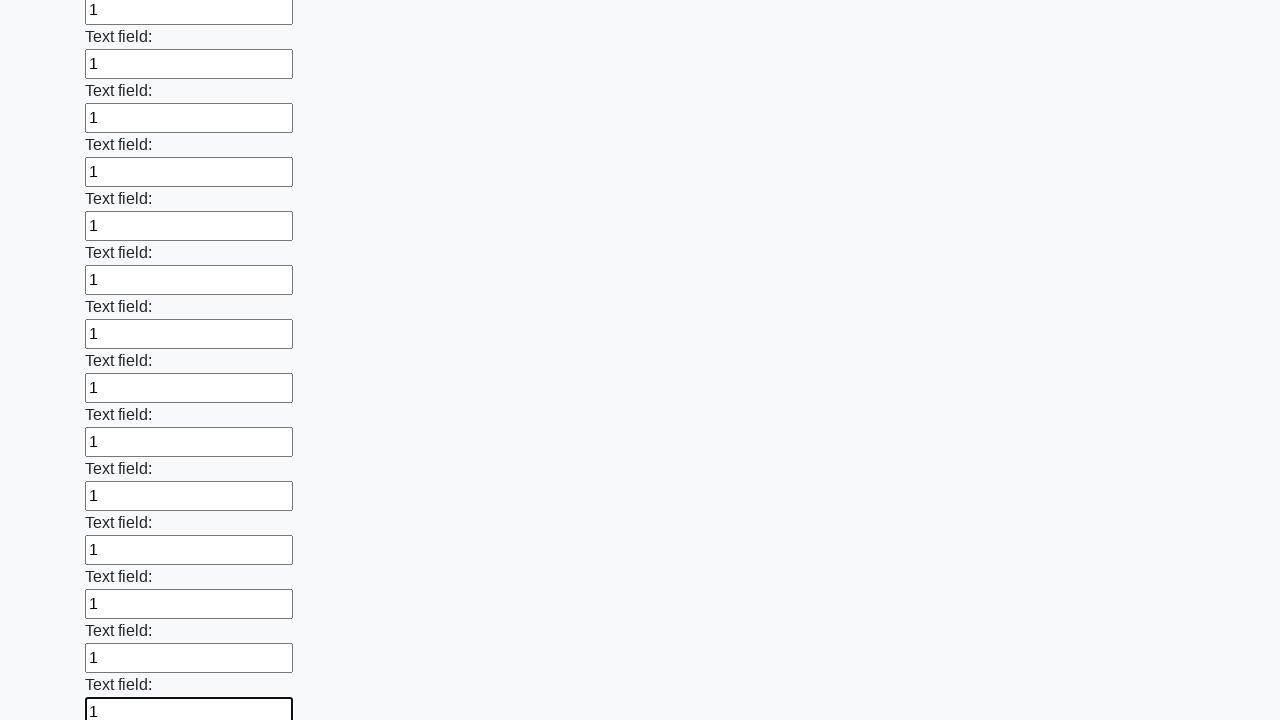

Filled input field with '1' on input >> nth=78
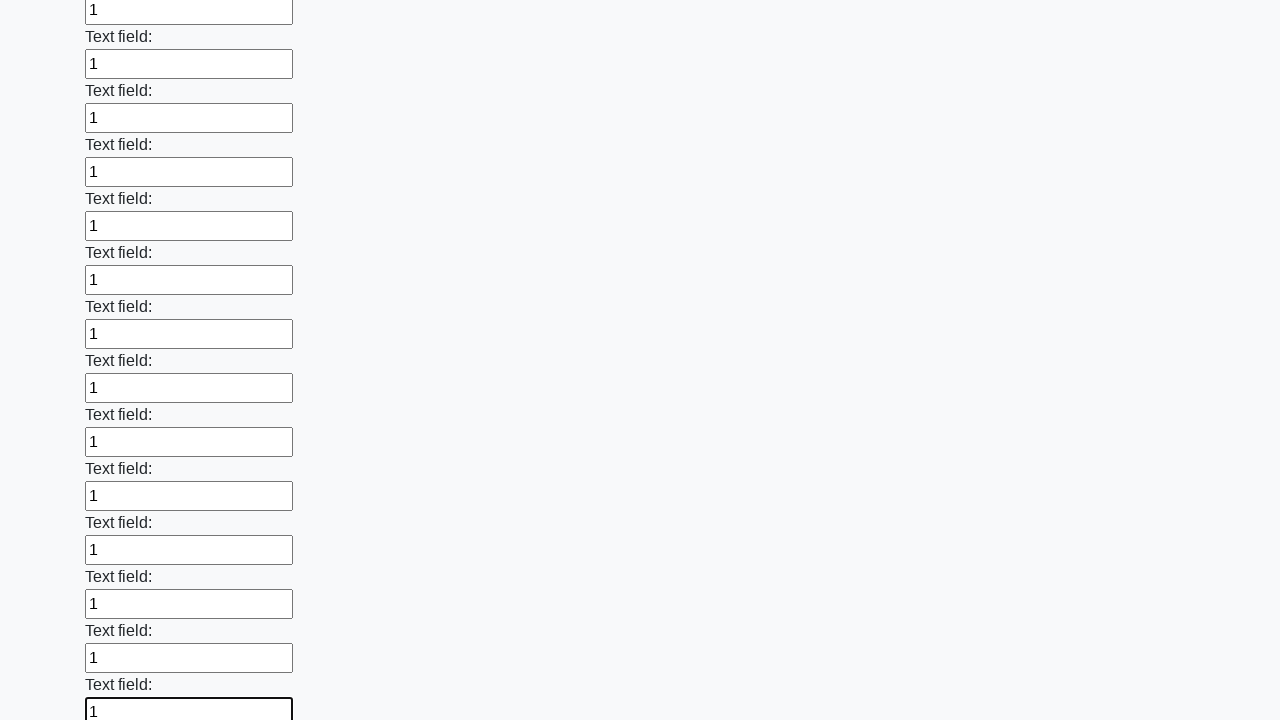

Filled input field with '1' on input >> nth=79
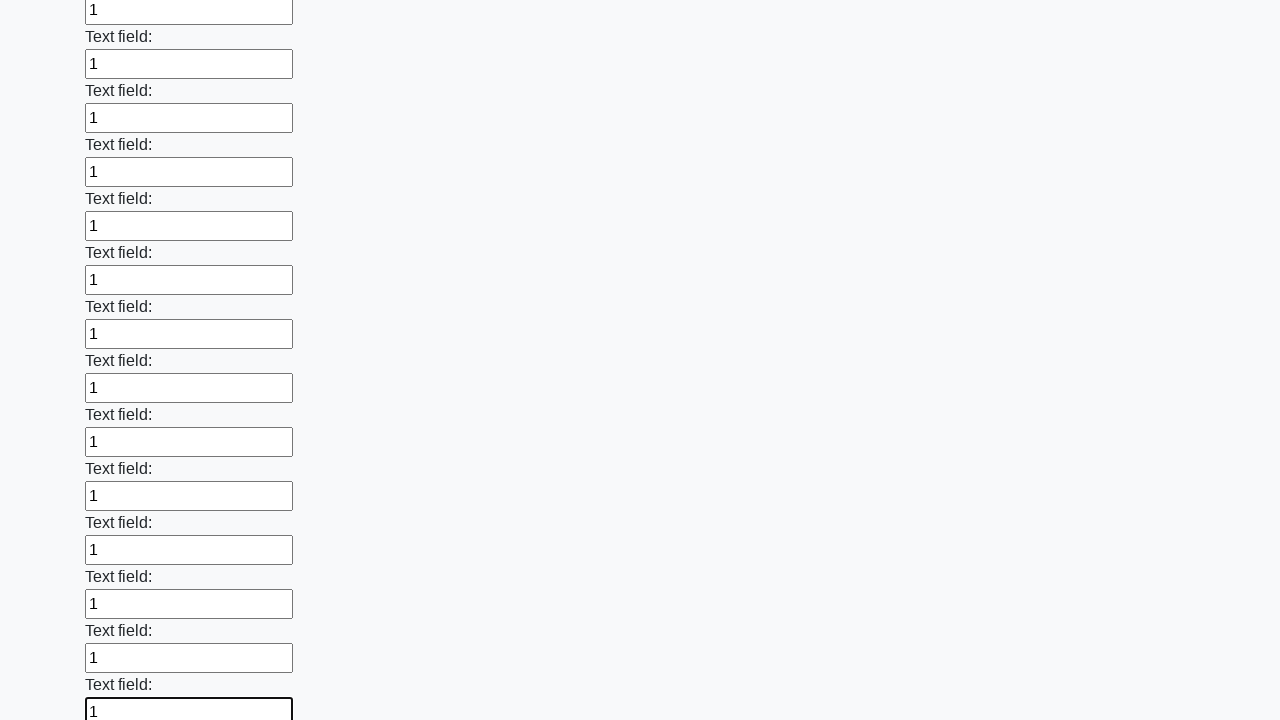

Filled input field with '1' on input >> nth=80
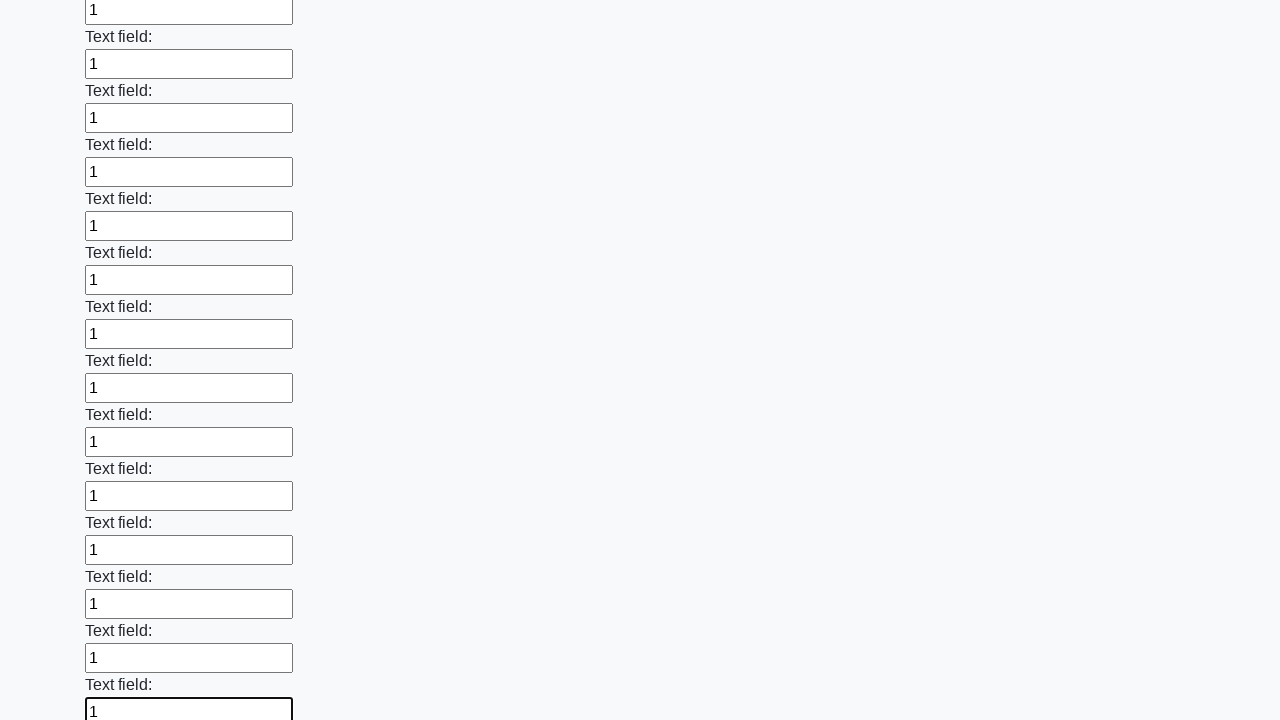

Filled input field with '1' on input >> nth=81
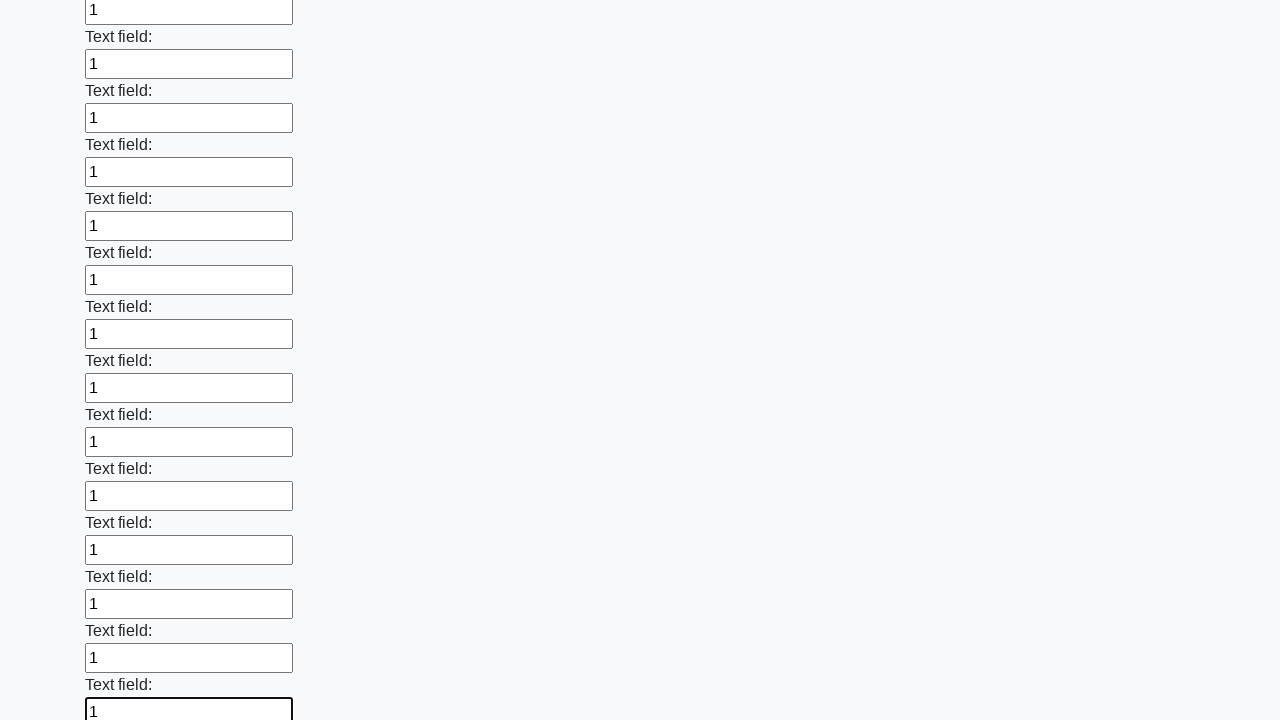

Filled input field with '1' on input >> nth=82
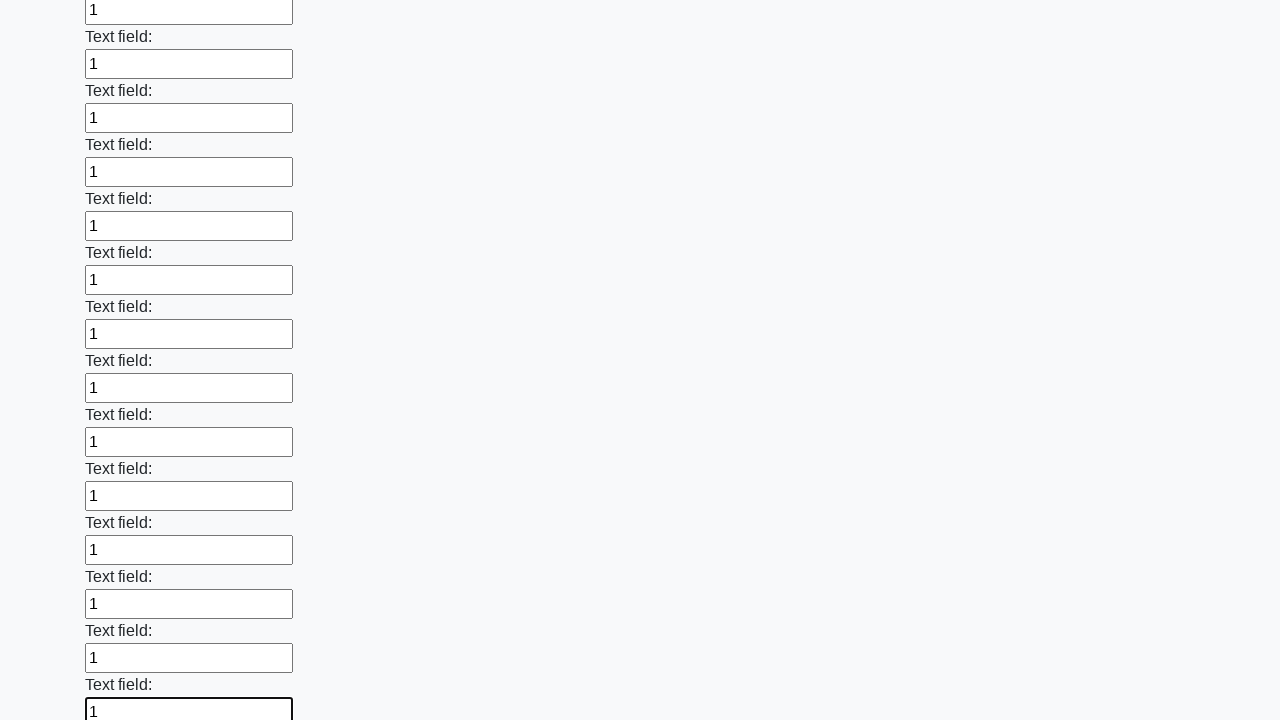

Filled input field with '1' on input >> nth=83
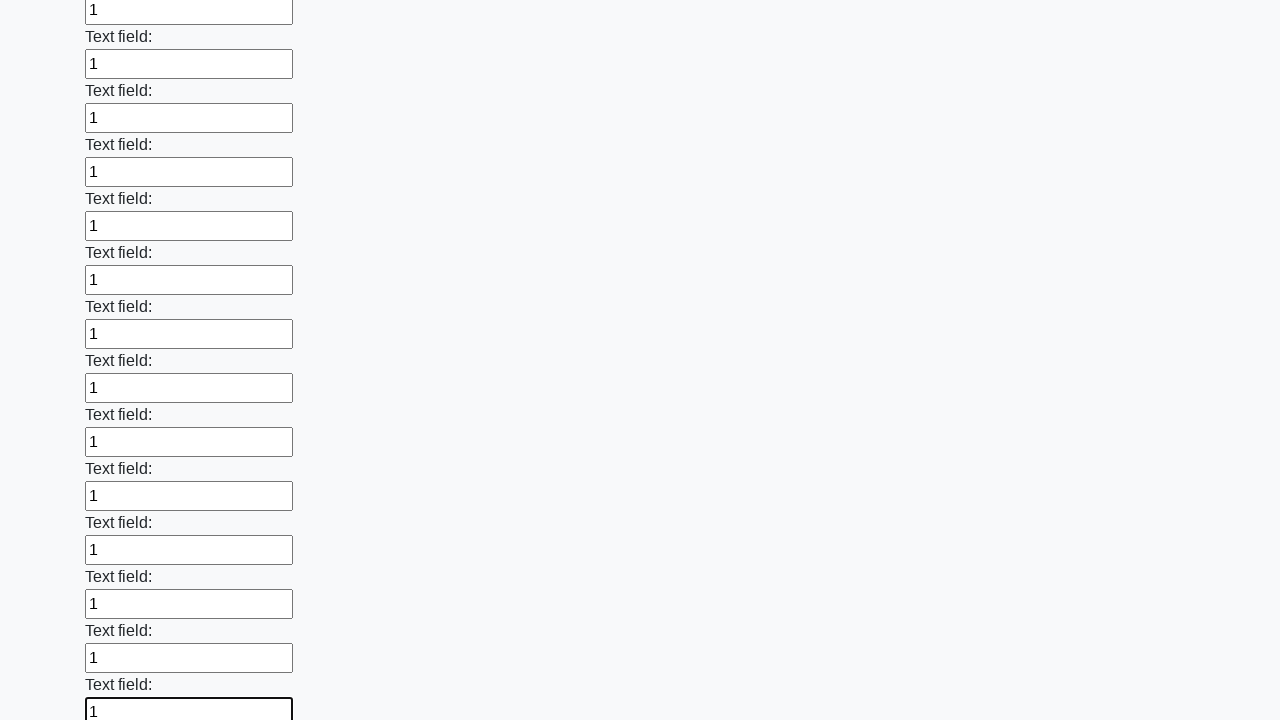

Filled input field with '1' on input >> nth=84
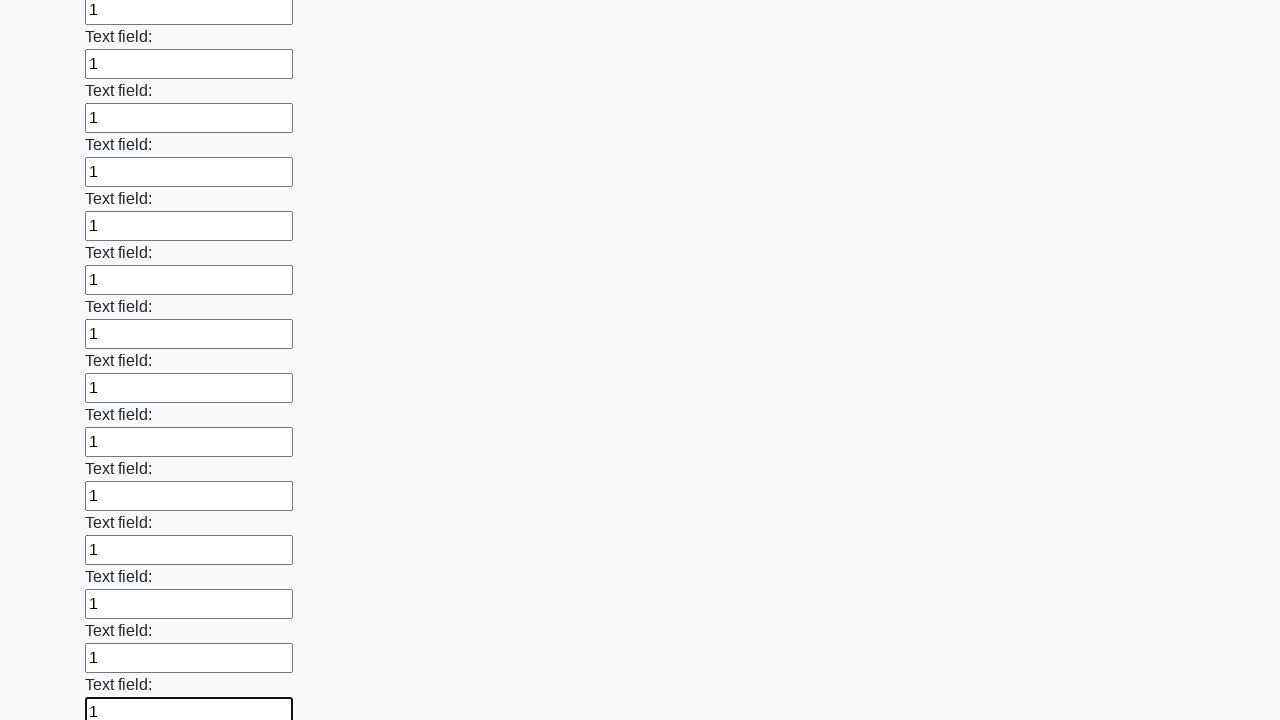

Filled input field with '1' on input >> nth=85
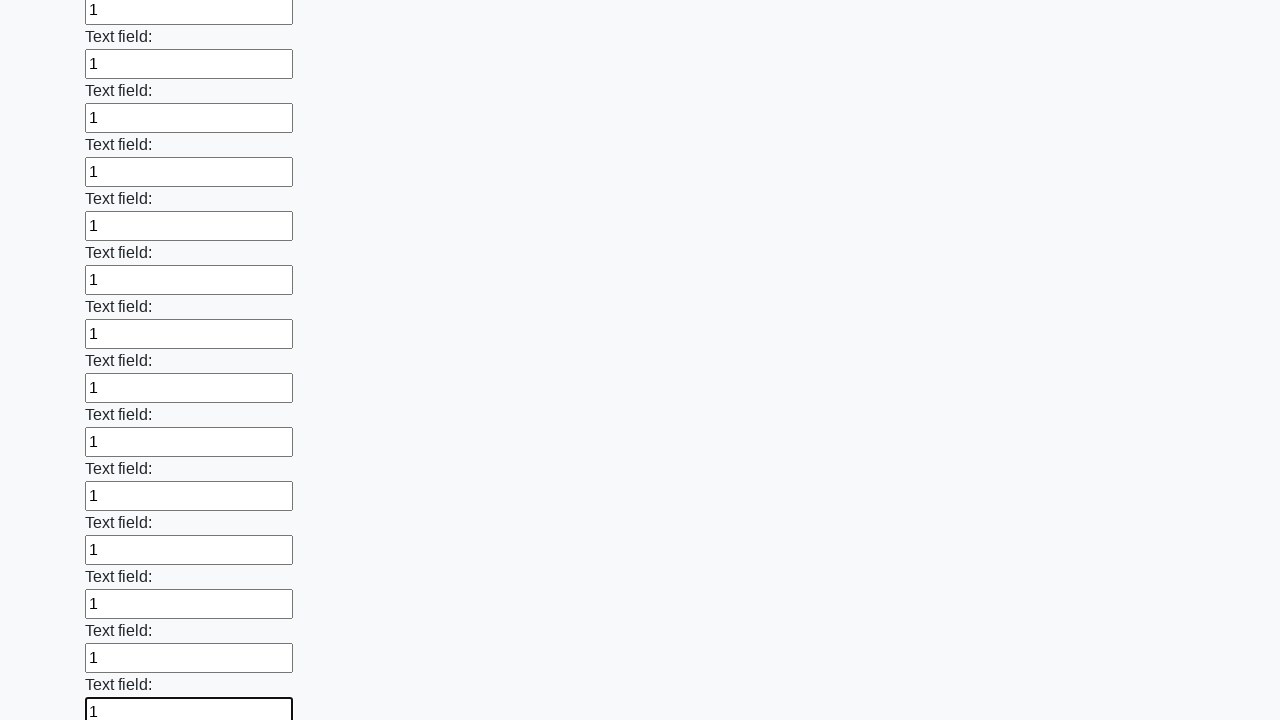

Filled input field with '1' on input >> nth=86
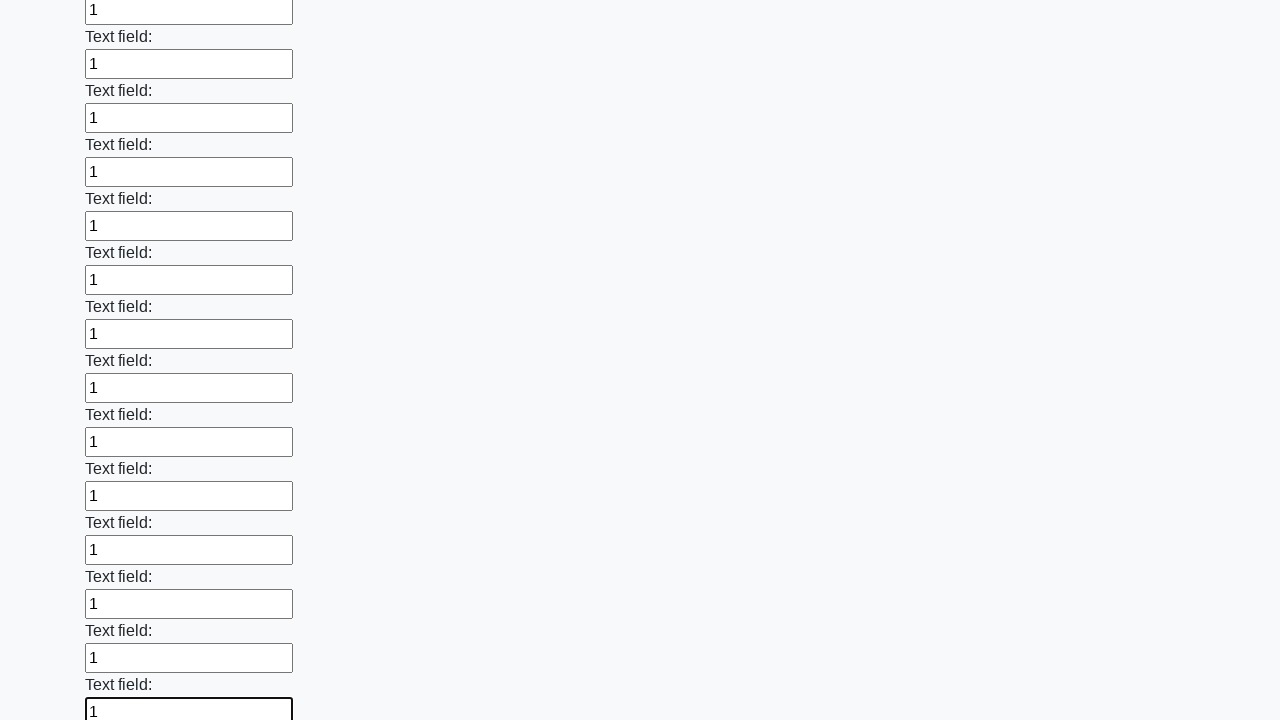

Filled input field with '1' on input >> nth=87
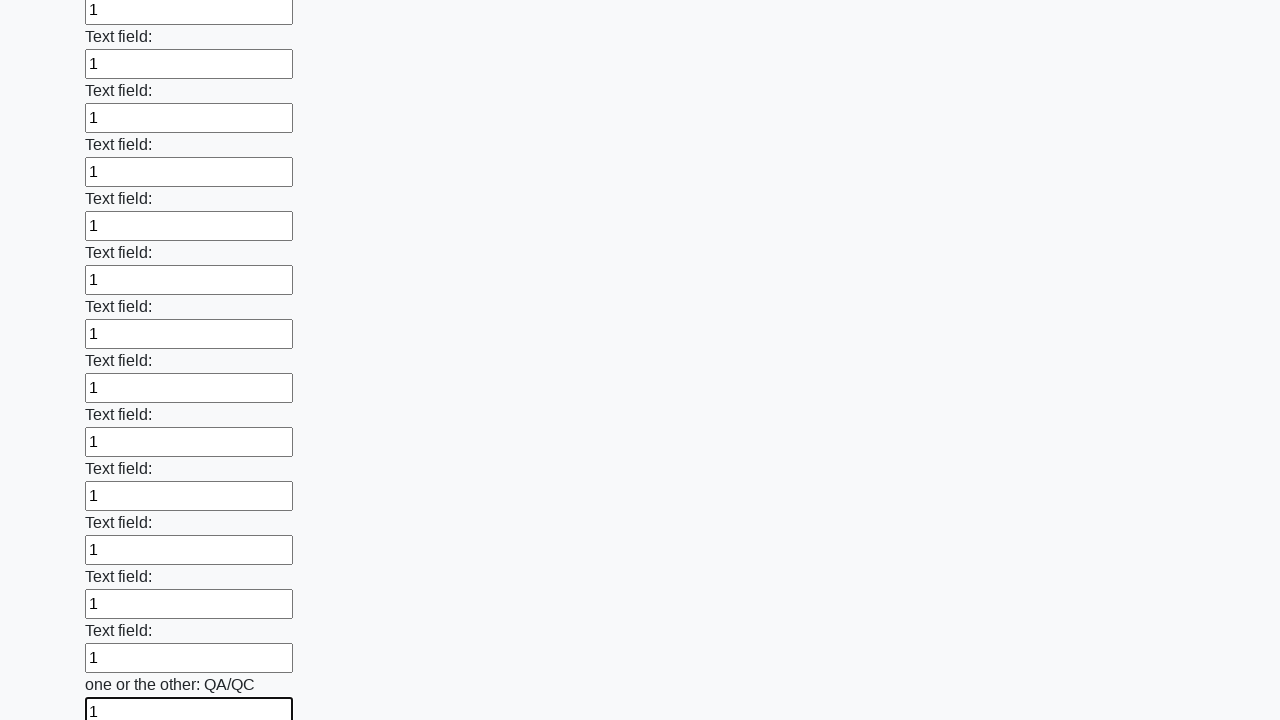

Filled input field with '1' on input >> nth=88
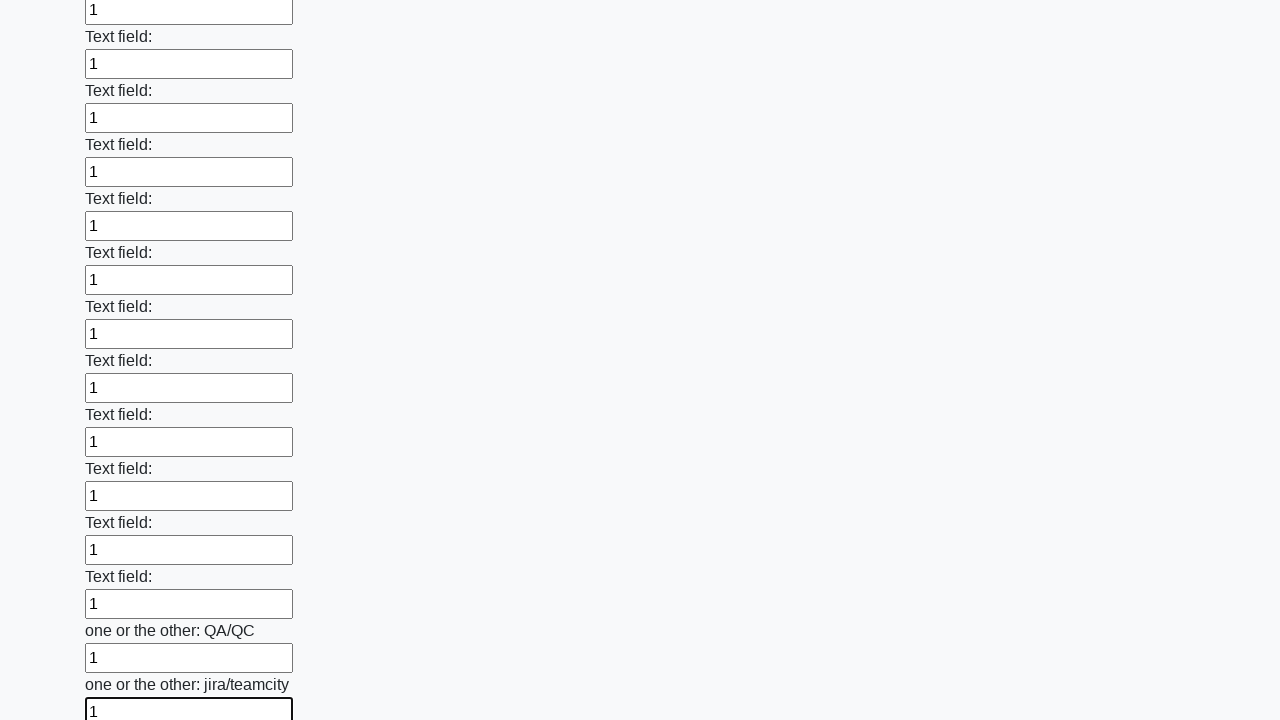

Filled input field with '1' on input >> nth=89
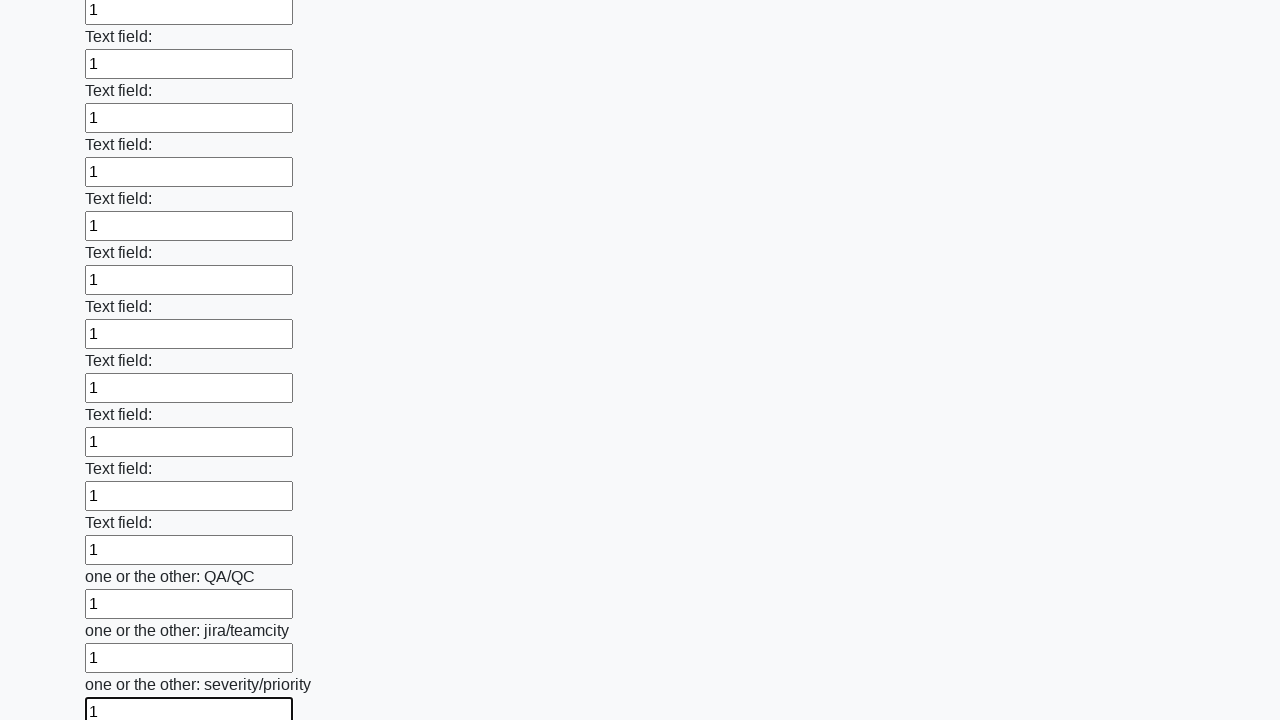

Filled input field with '1' on input >> nth=90
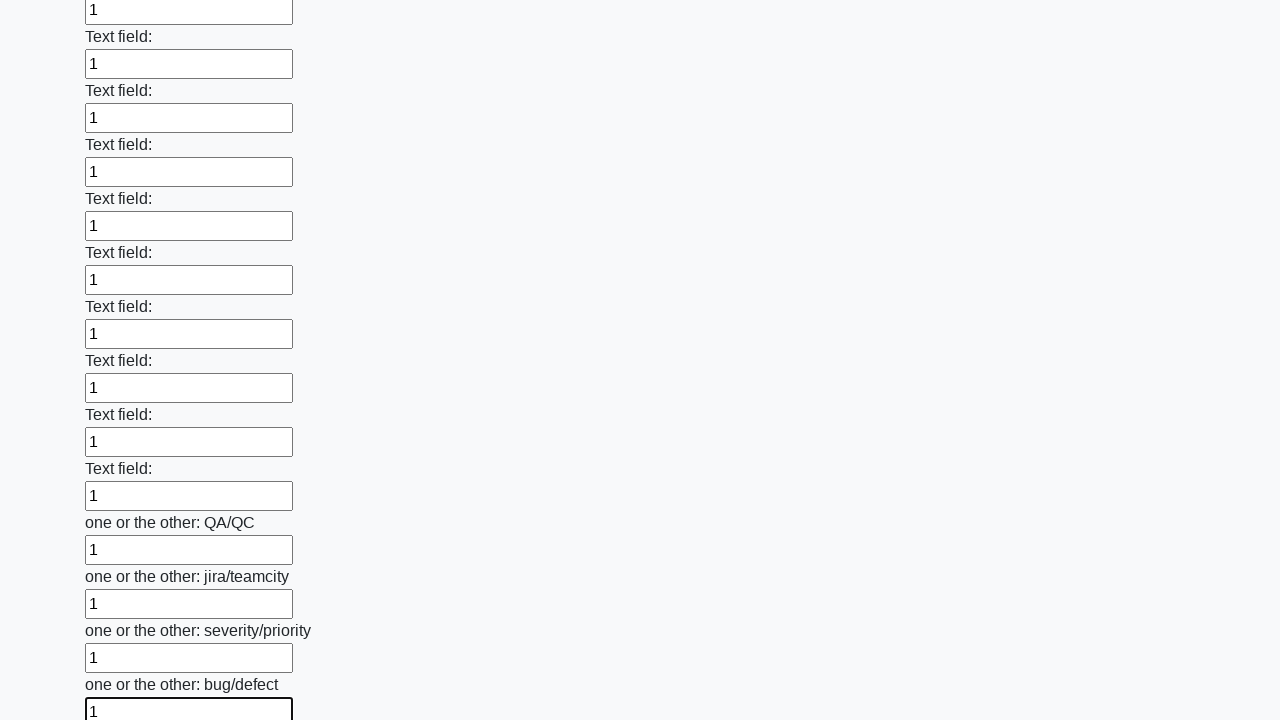

Filled input field with '1' on input >> nth=91
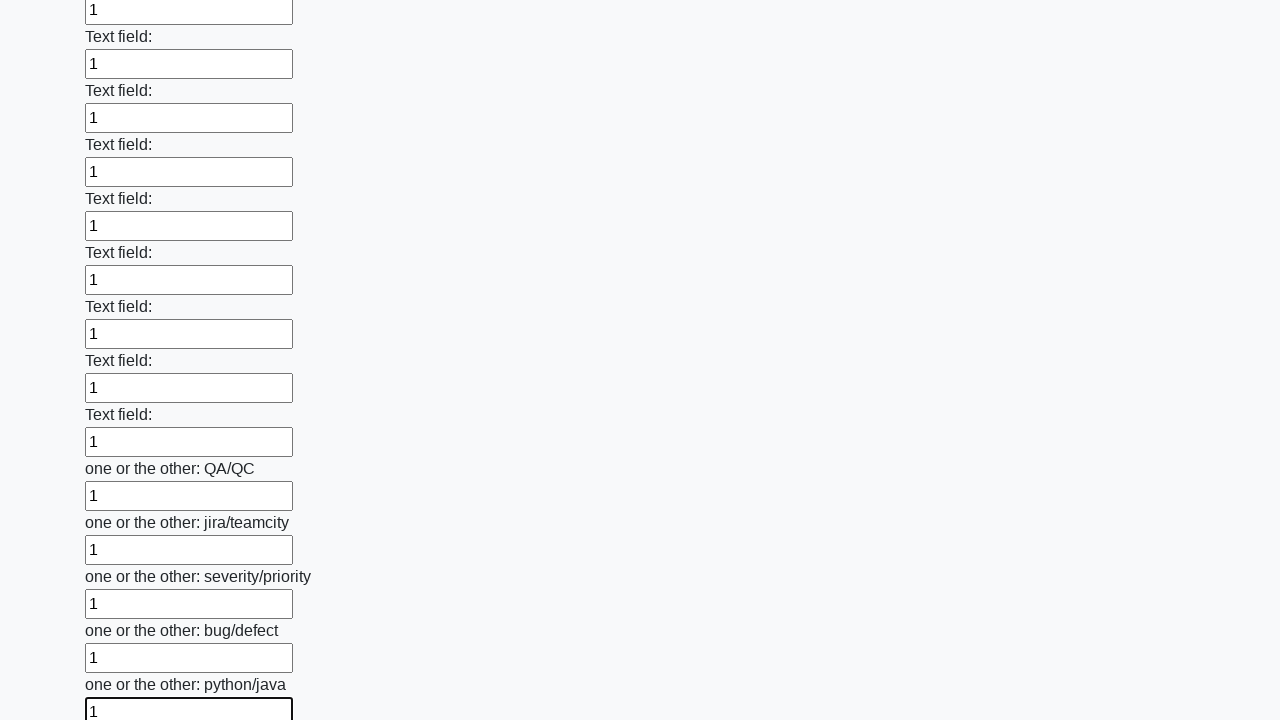

Filled input field with '1' on input >> nth=92
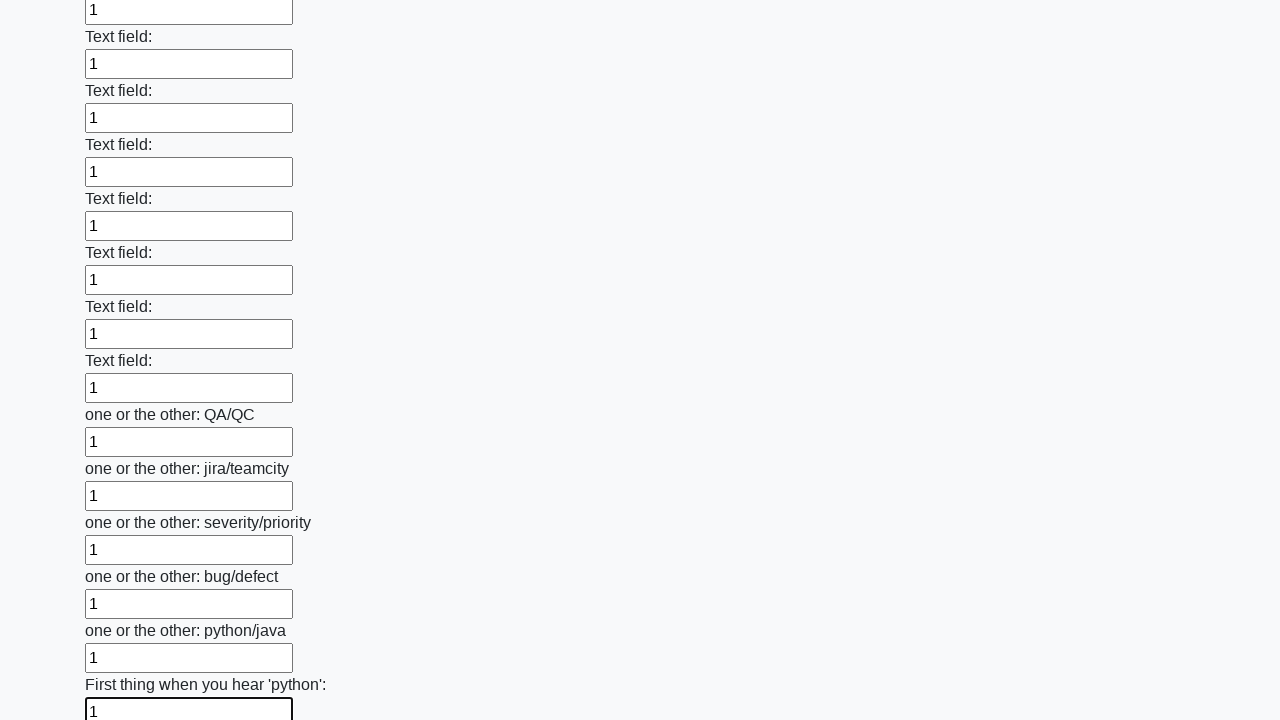

Filled input field with '1' on input >> nth=93
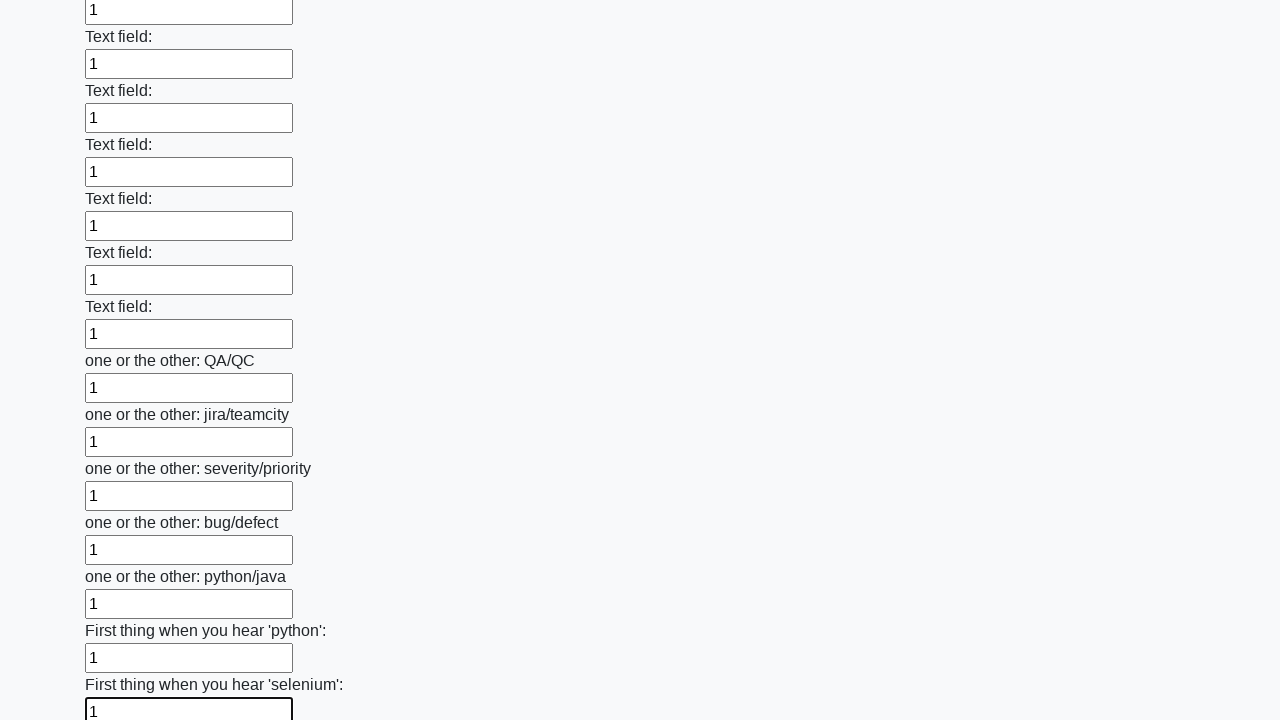

Filled input field with '1' on input >> nth=94
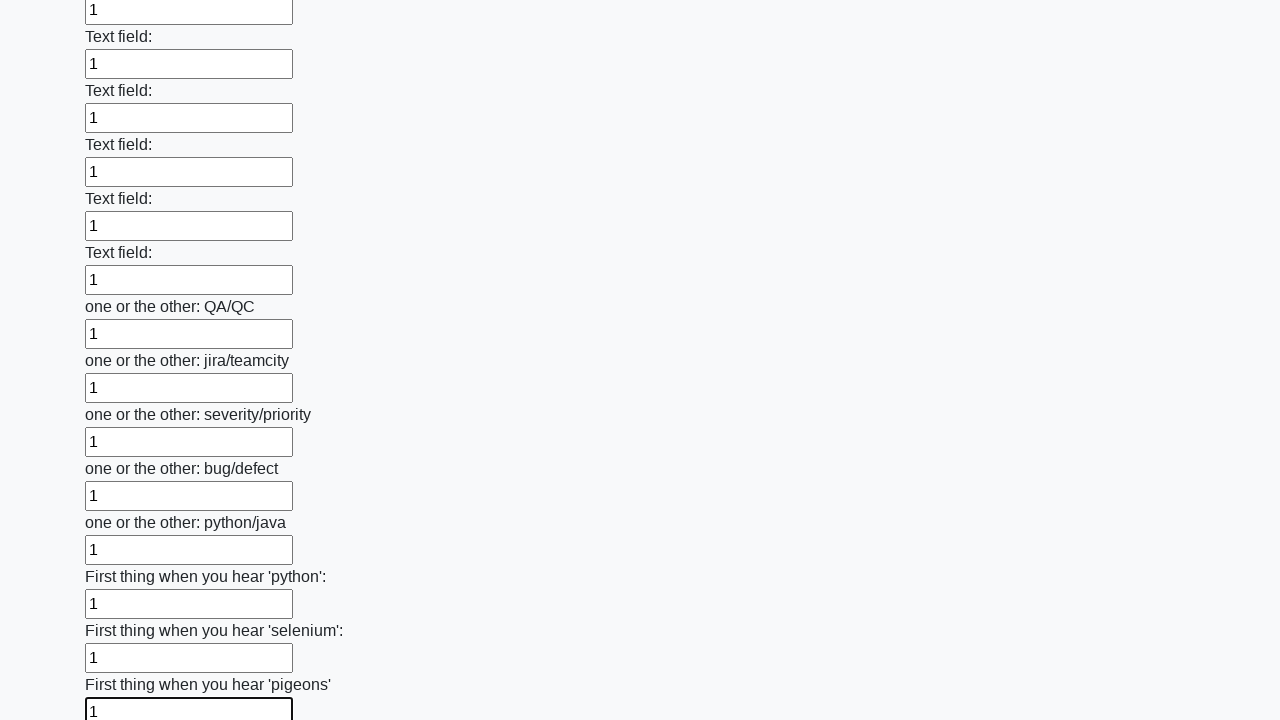

Filled input field with '1' on input >> nth=95
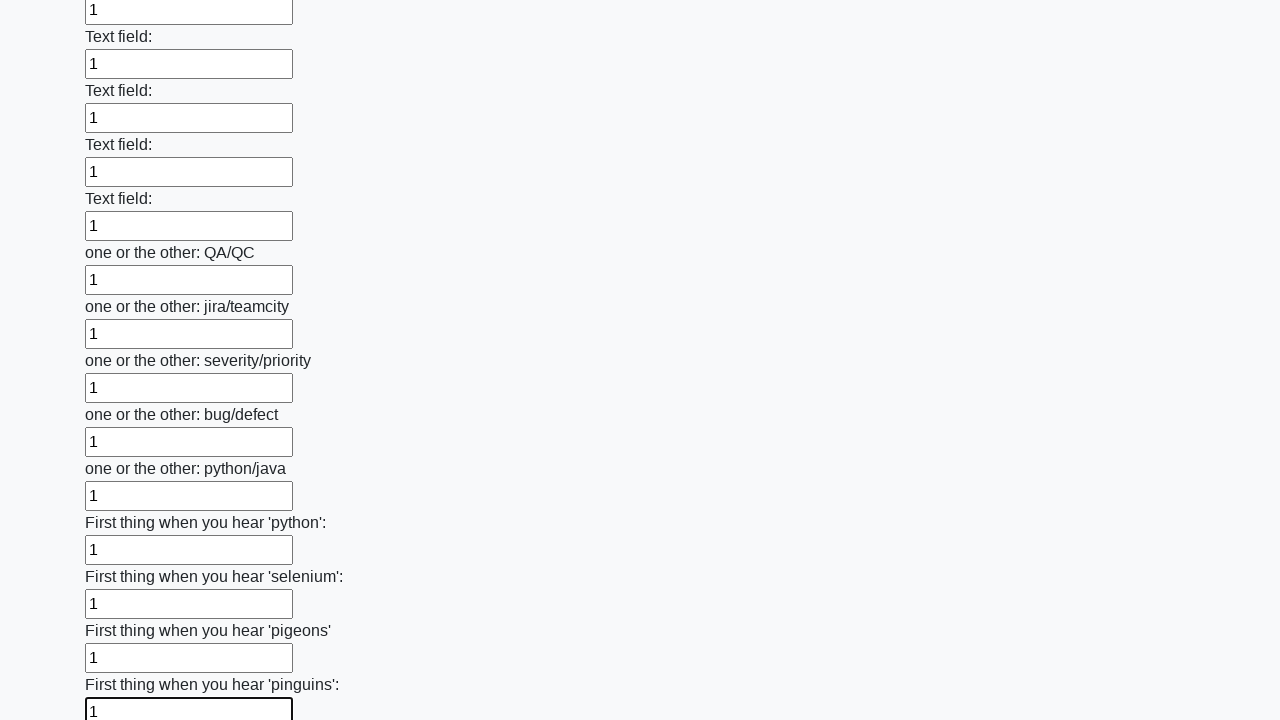

Filled input field with '1' on input >> nth=96
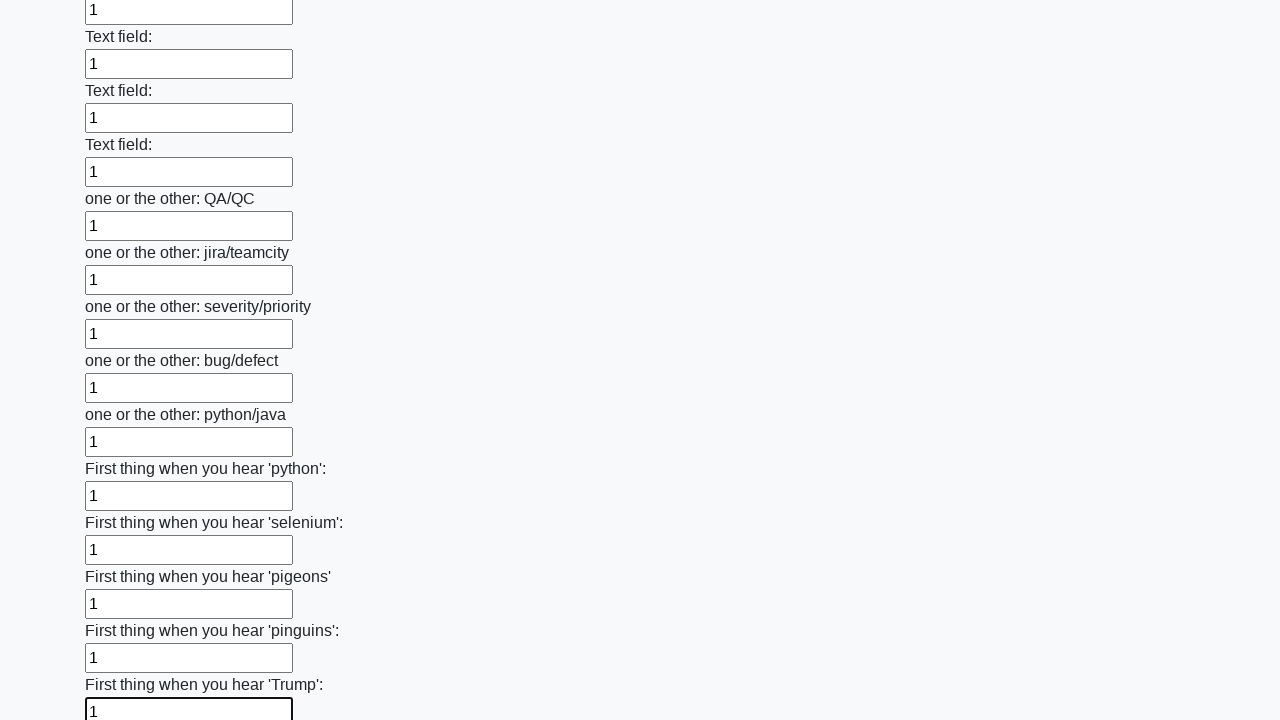

Filled input field with '1' on input >> nth=97
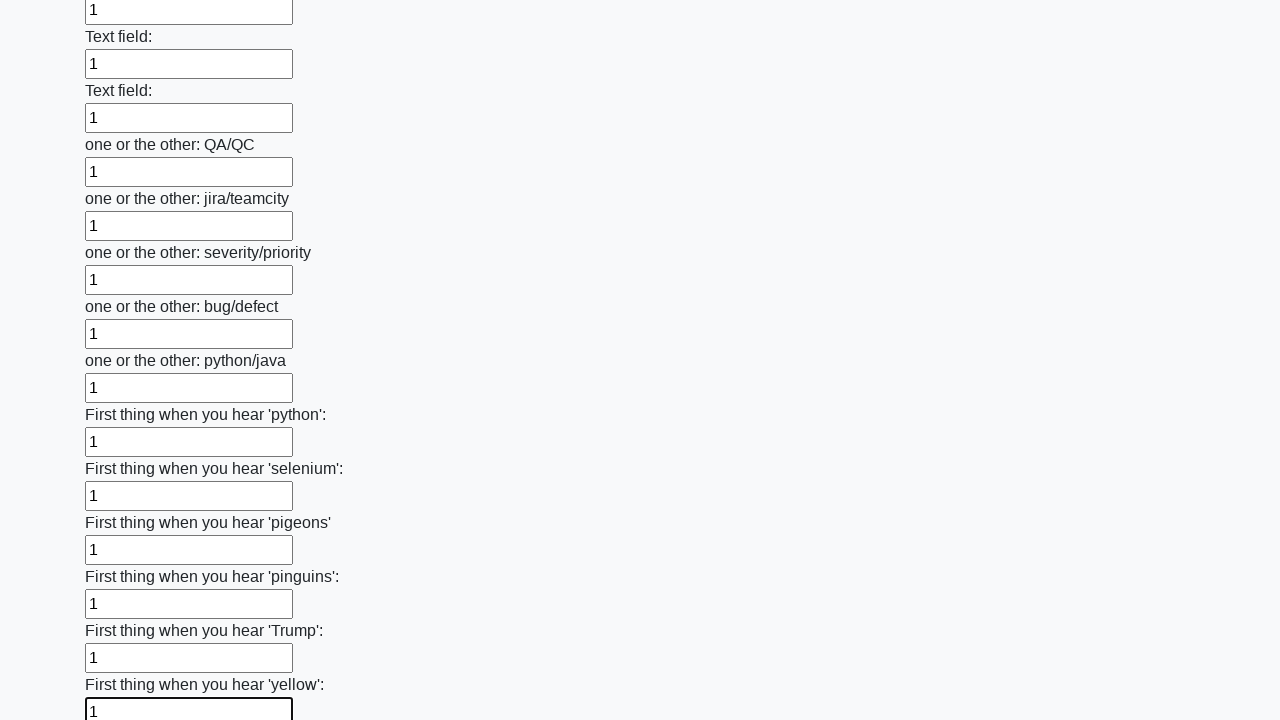

Filled input field with '1' on input >> nth=98
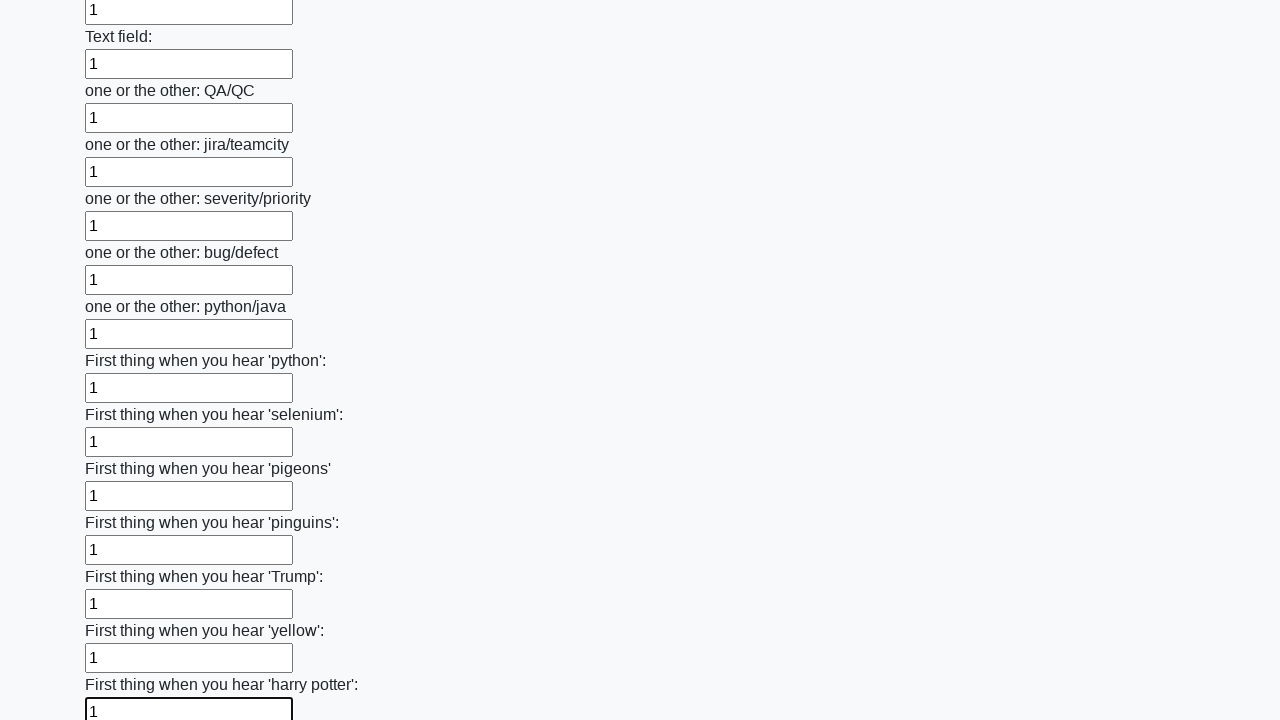

Filled input field with '1' on input >> nth=99
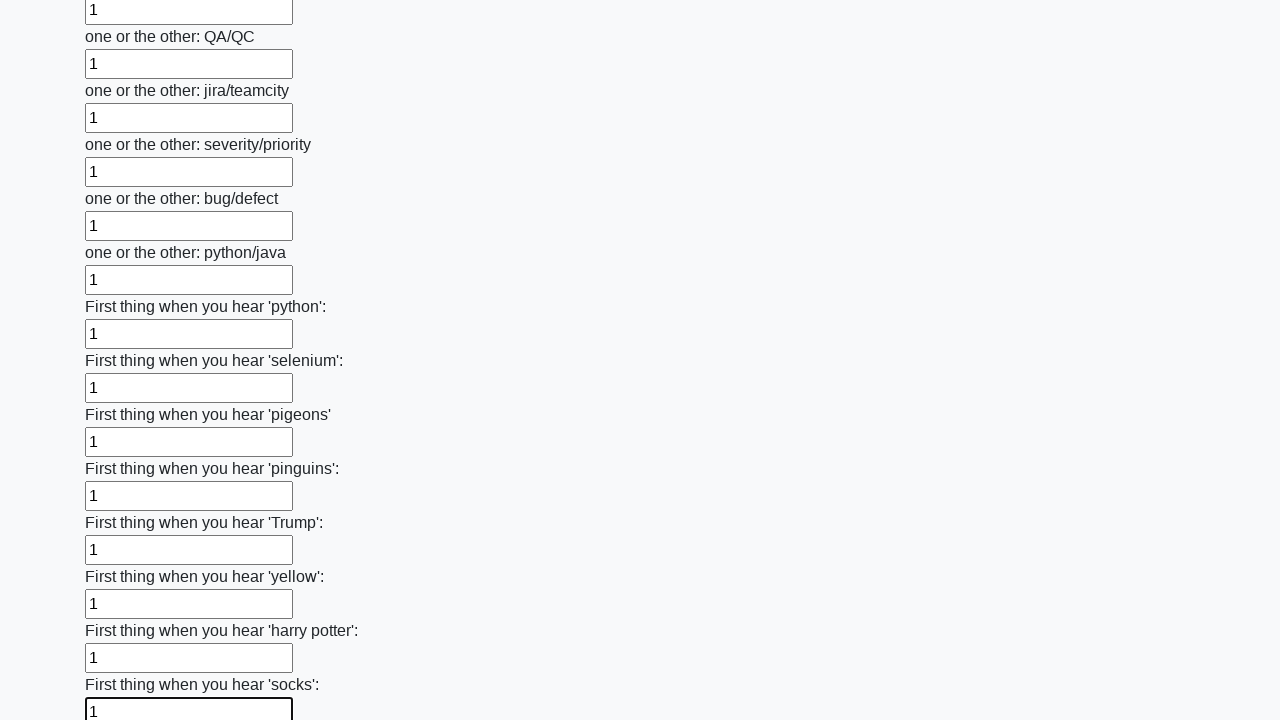

Clicked submit button to submit form at (123, 611) on button.btn
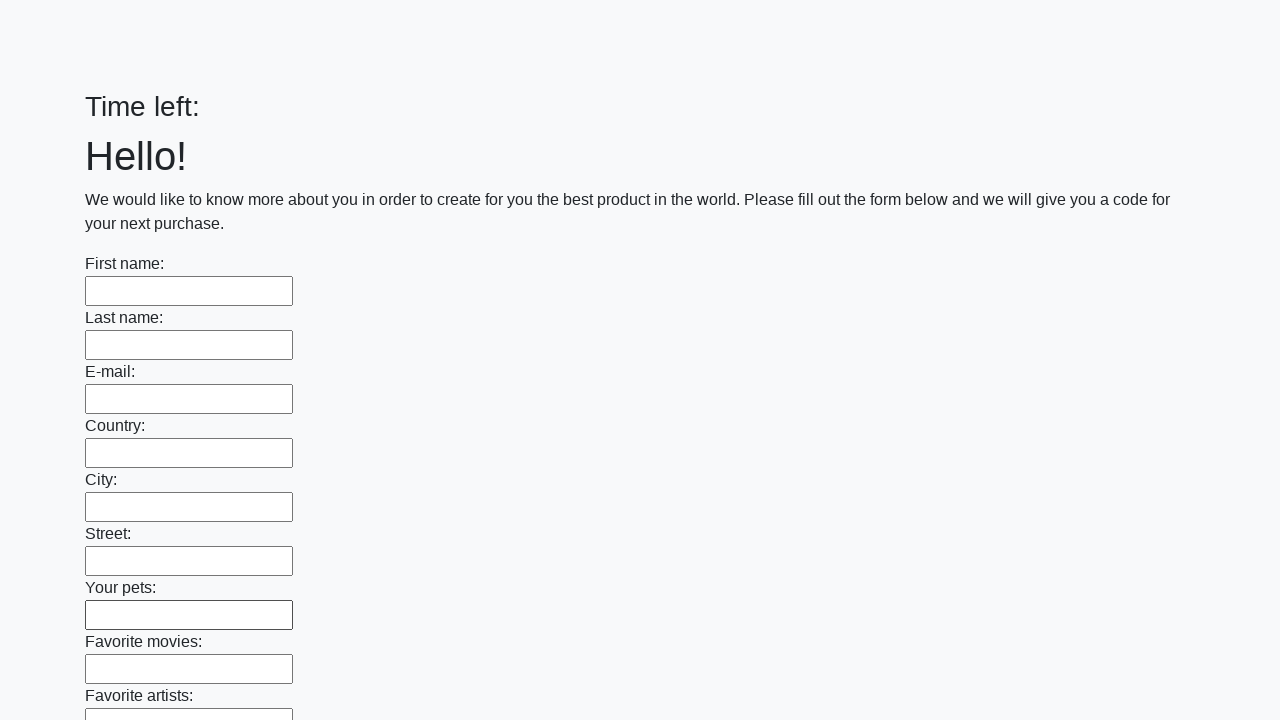

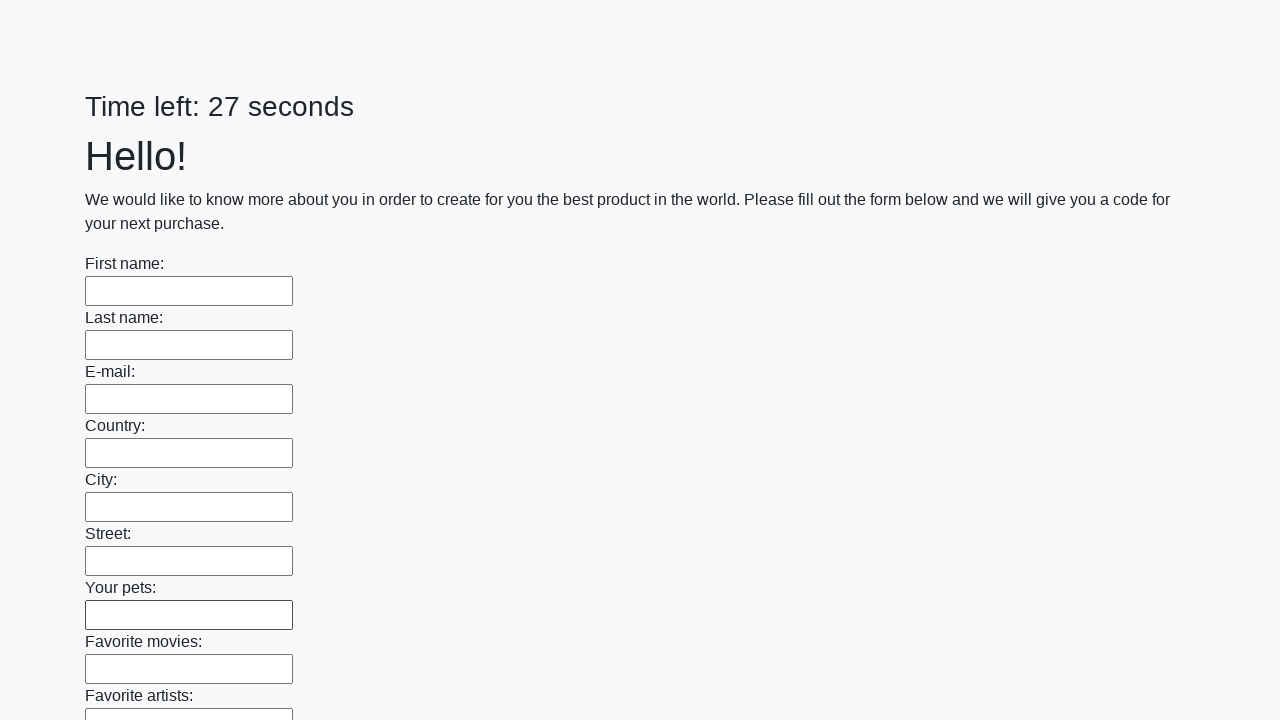